Tests filling out a large form by entering text into all input fields and clicking the submit button

Starting URL: http://suninjuly.github.io/huge_form.html

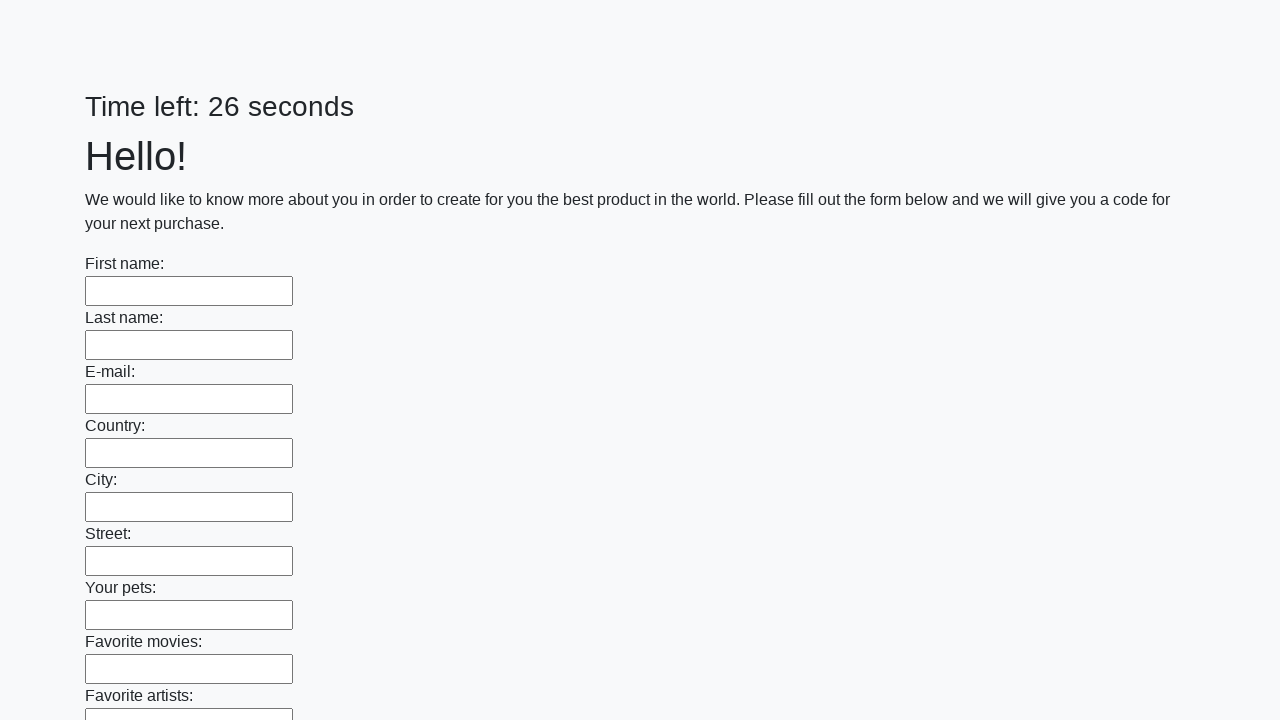

Located all input fields on the huge form
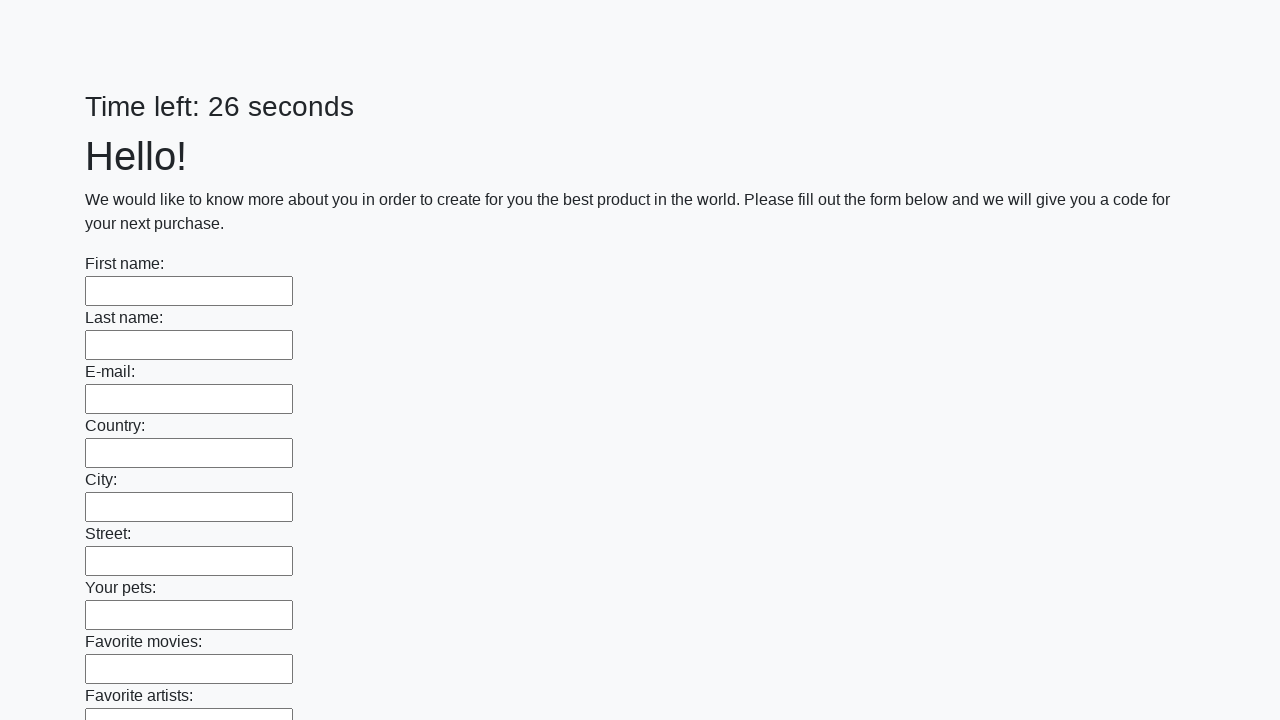

Filled an input field with 'RIP' on xpath=//input >> nth=0
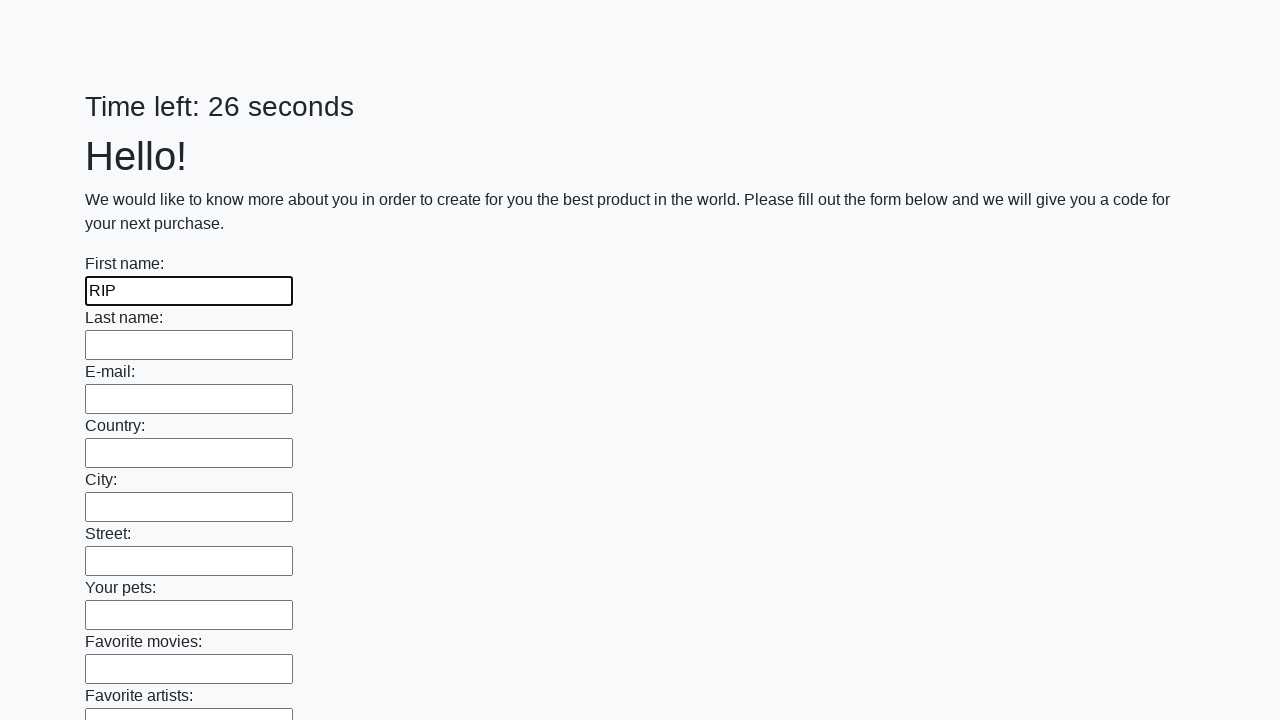

Filled an input field with 'RIP' on xpath=//input >> nth=1
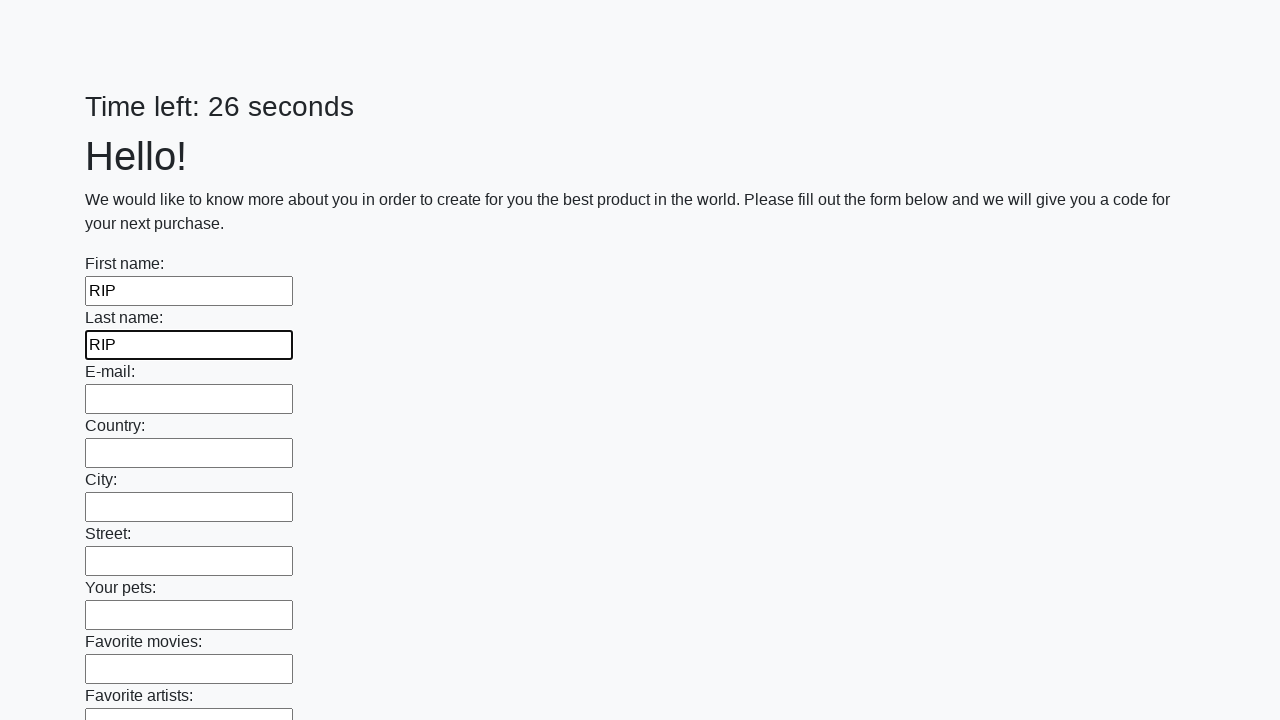

Filled an input field with 'RIP' on xpath=//input >> nth=2
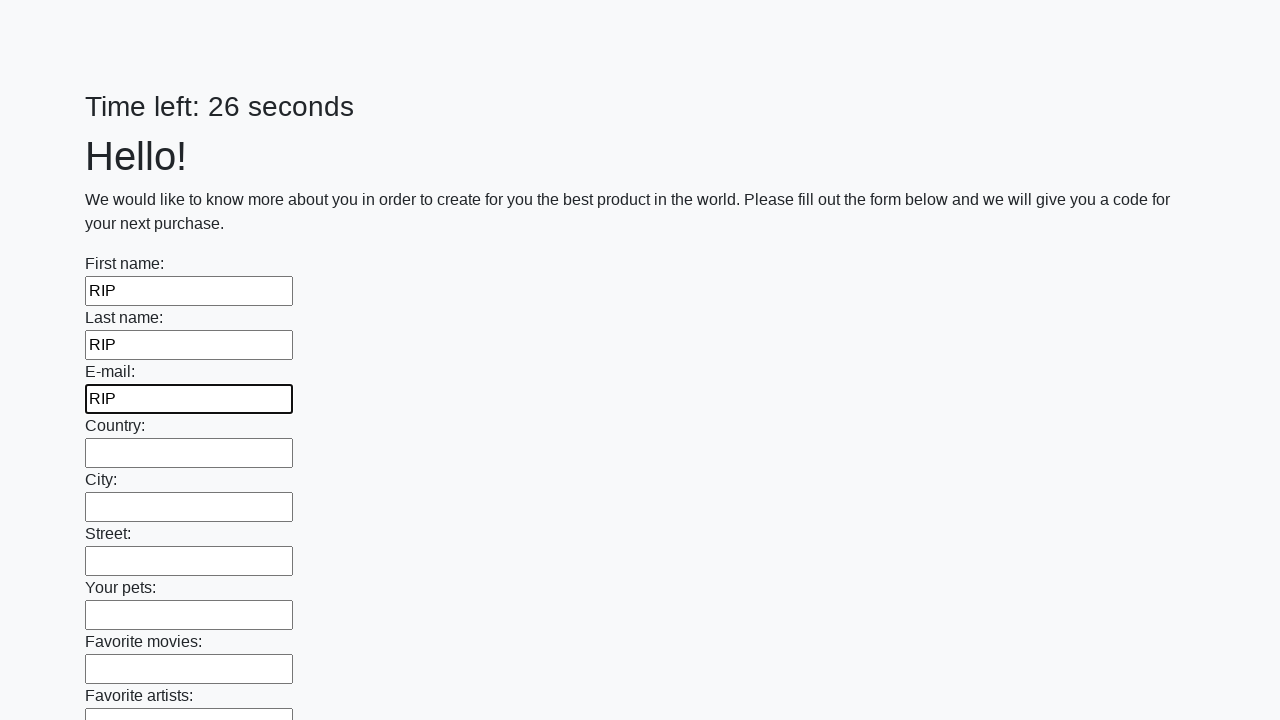

Filled an input field with 'RIP' on xpath=//input >> nth=3
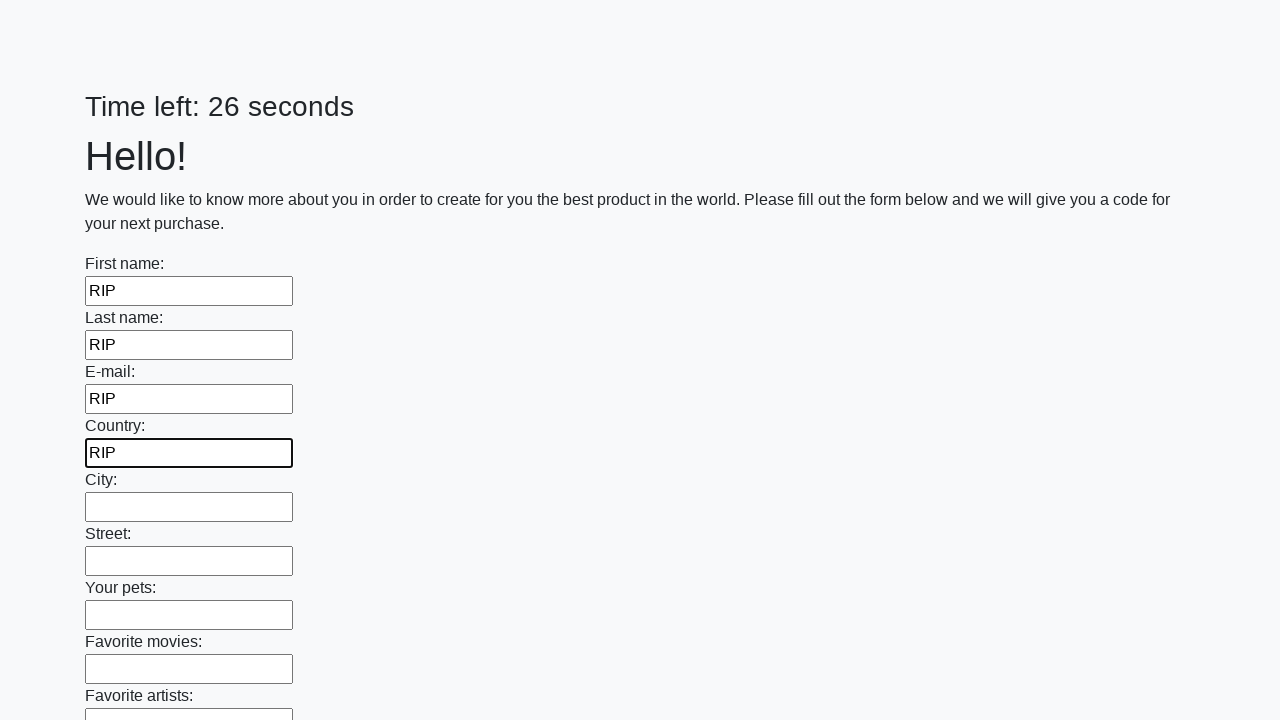

Filled an input field with 'RIP' on xpath=//input >> nth=4
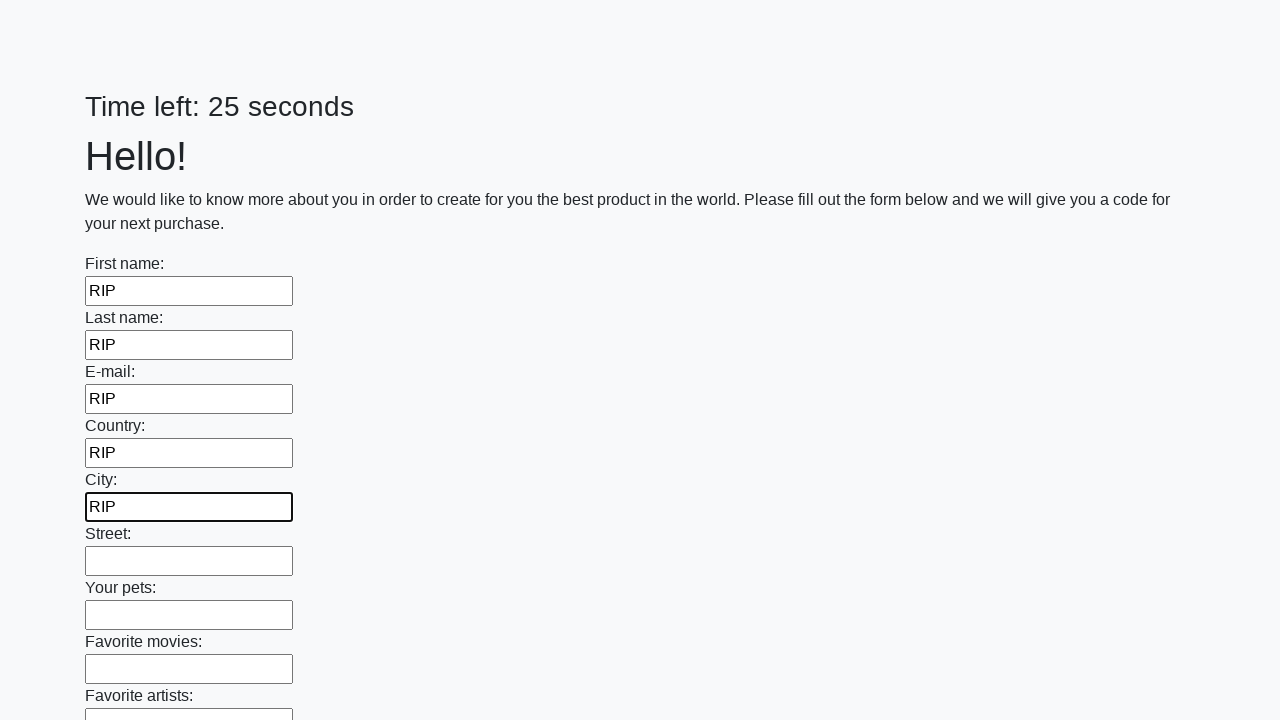

Filled an input field with 'RIP' on xpath=//input >> nth=5
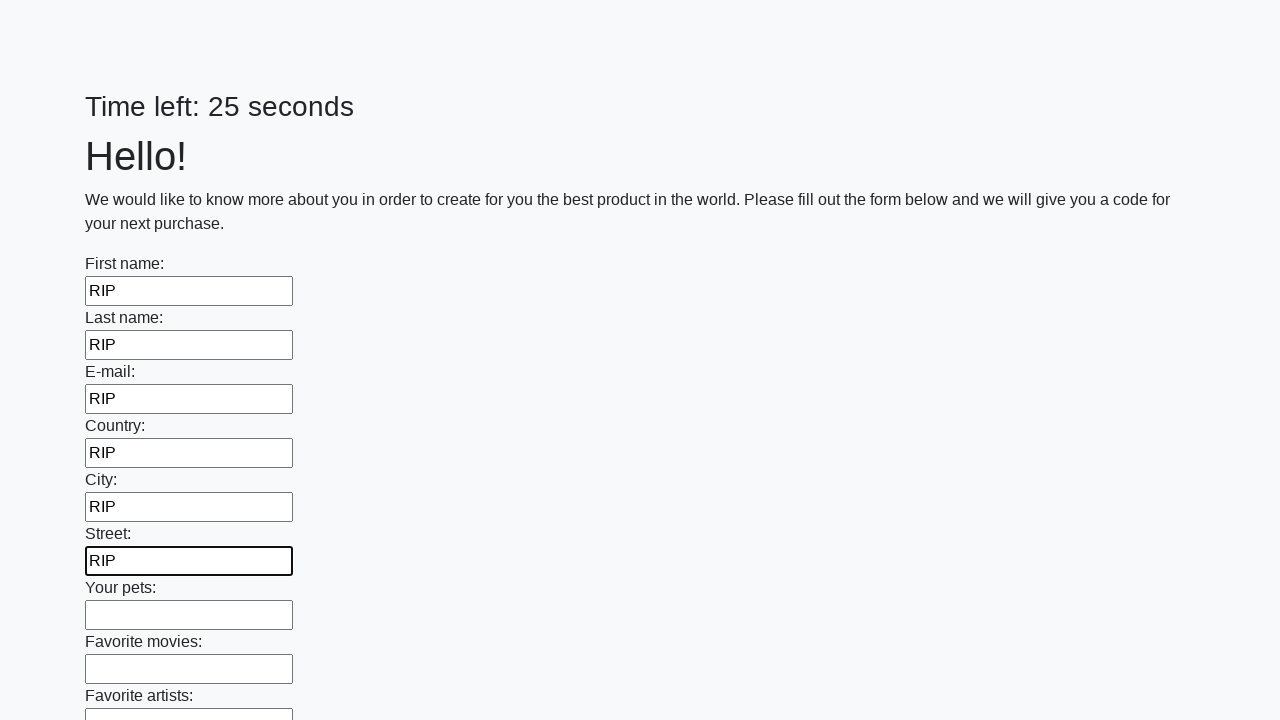

Filled an input field with 'RIP' on xpath=//input >> nth=6
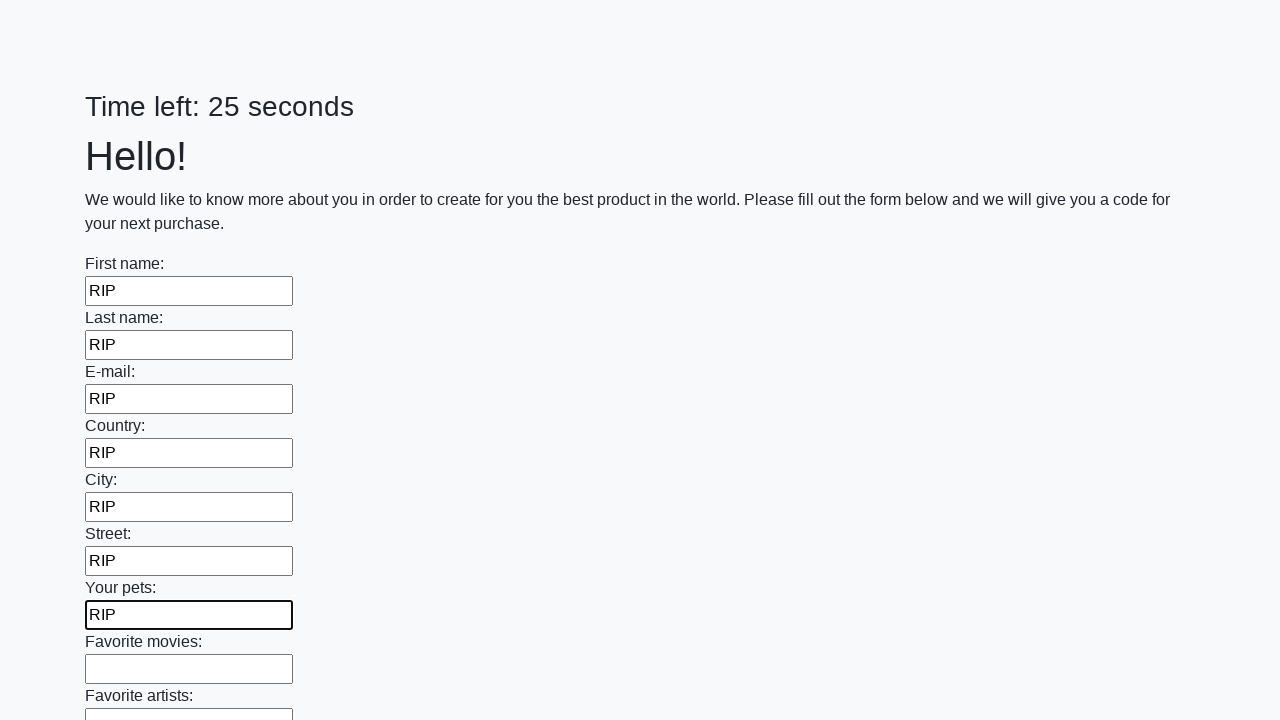

Filled an input field with 'RIP' on xpath=//input >> nth=7
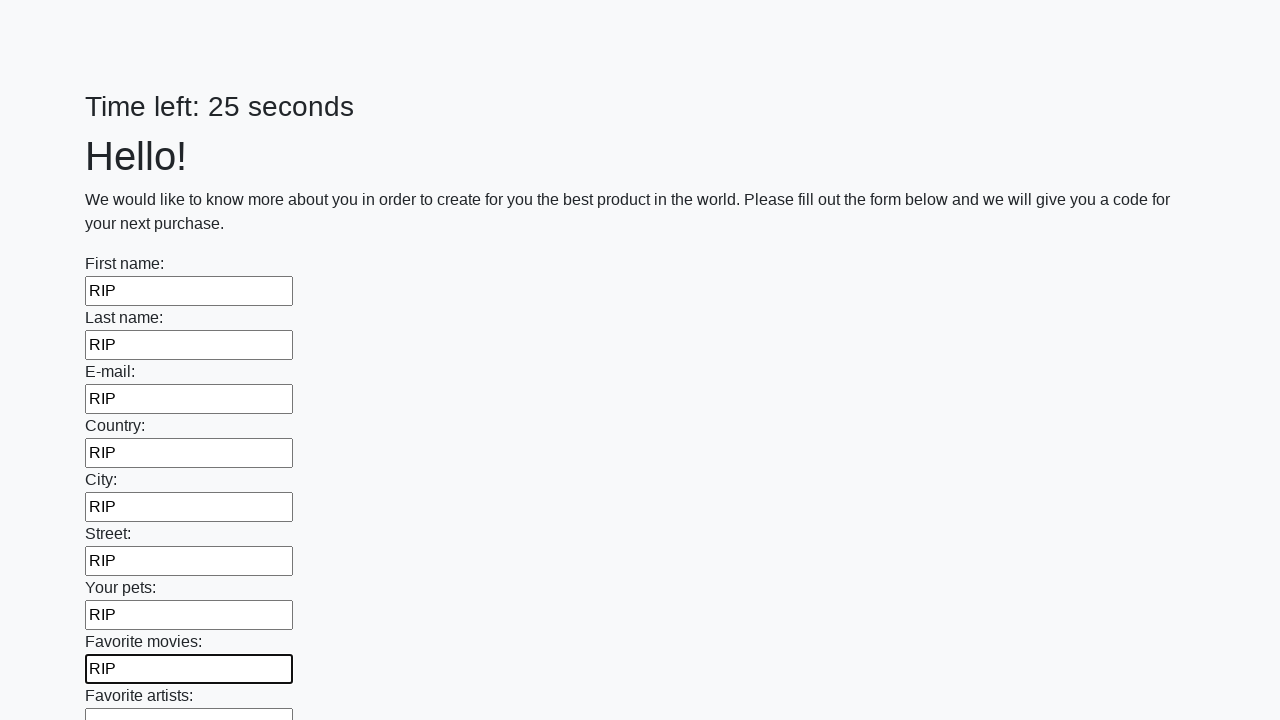

Filled an input field with 'RIP' on xpath=//input >> nth=8
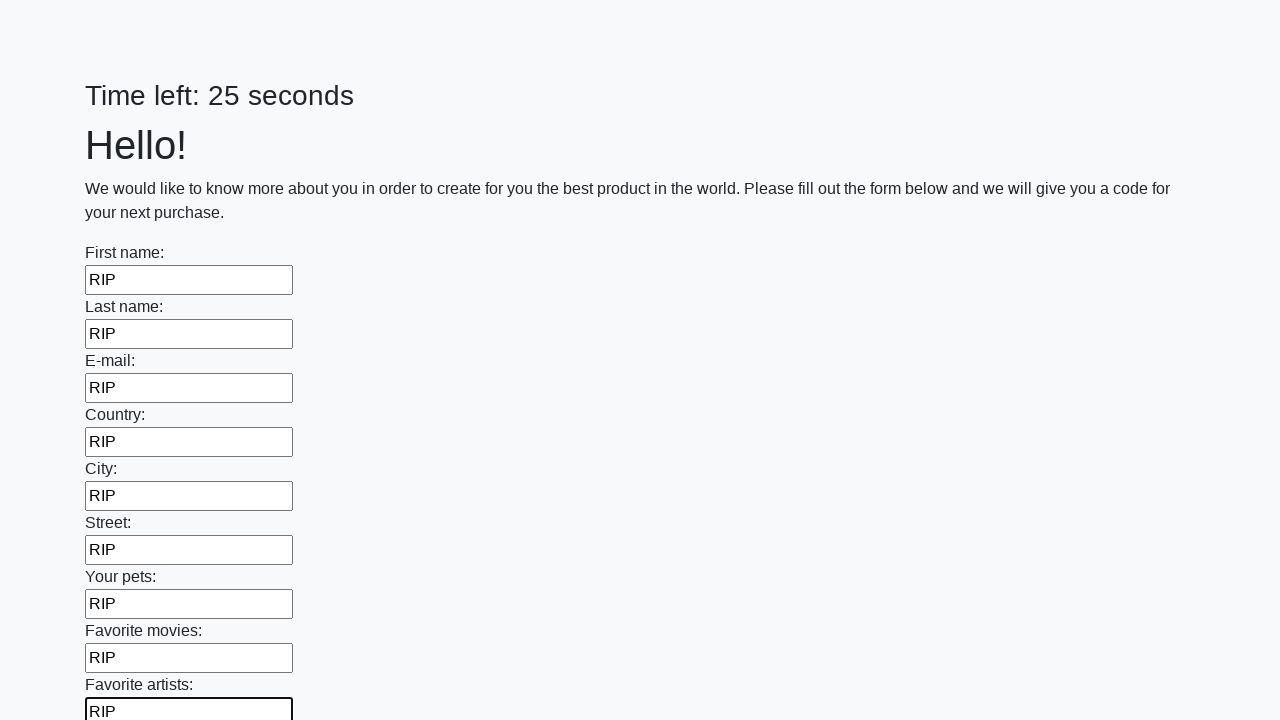

Filled an input field with 'RIP' on xpath=//input >> nth=9
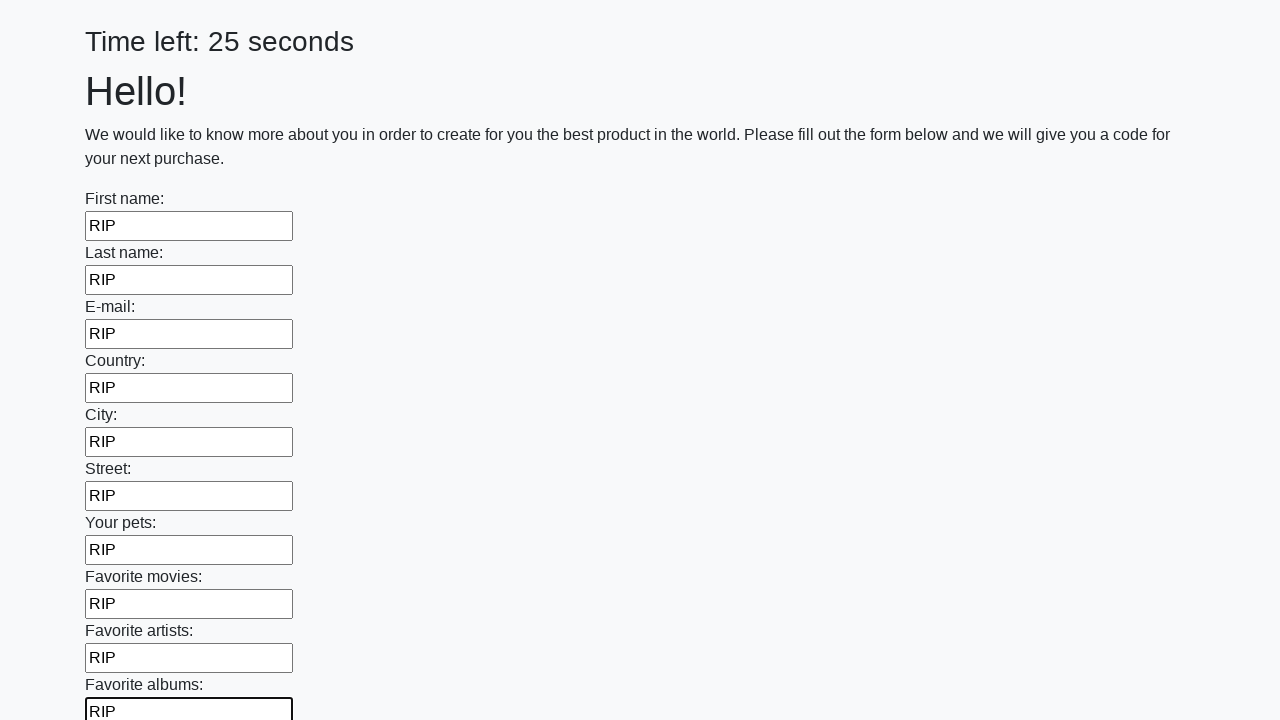

Filled an input field with 'RIP' on xpath=//input >> nth=10
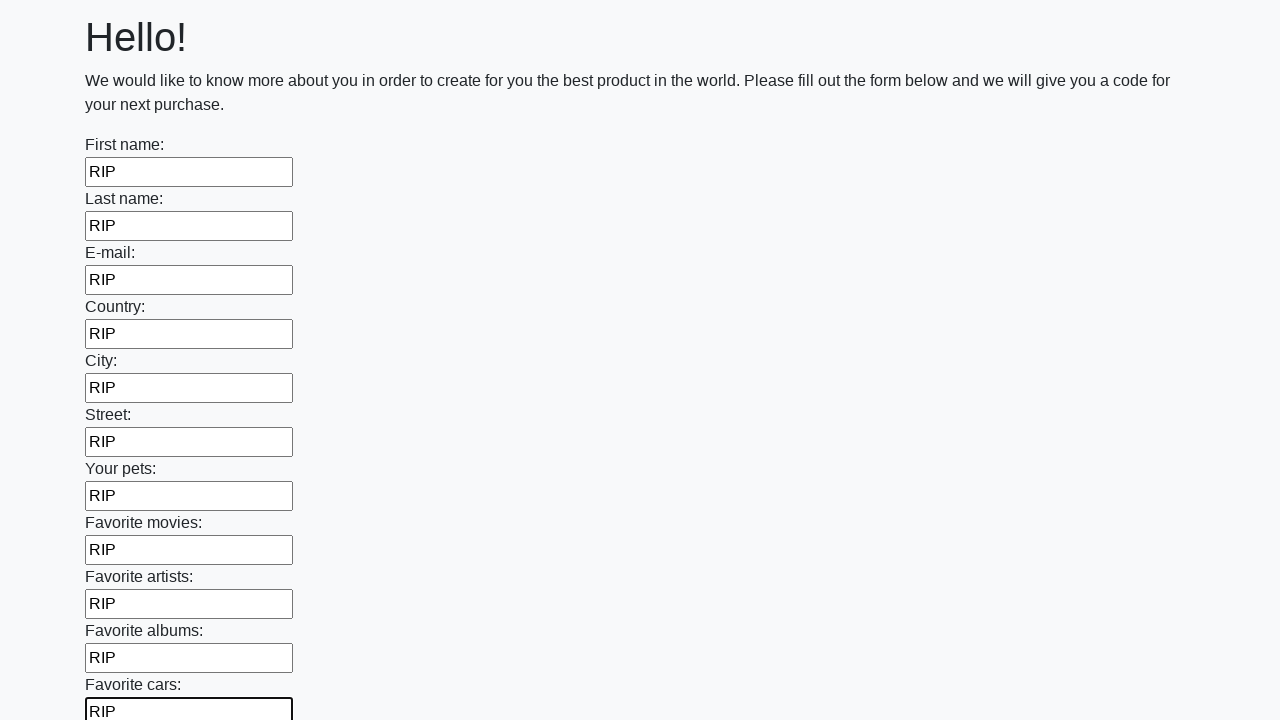

Filled an input field with 'RIP' on xpath=//input >> nth=11
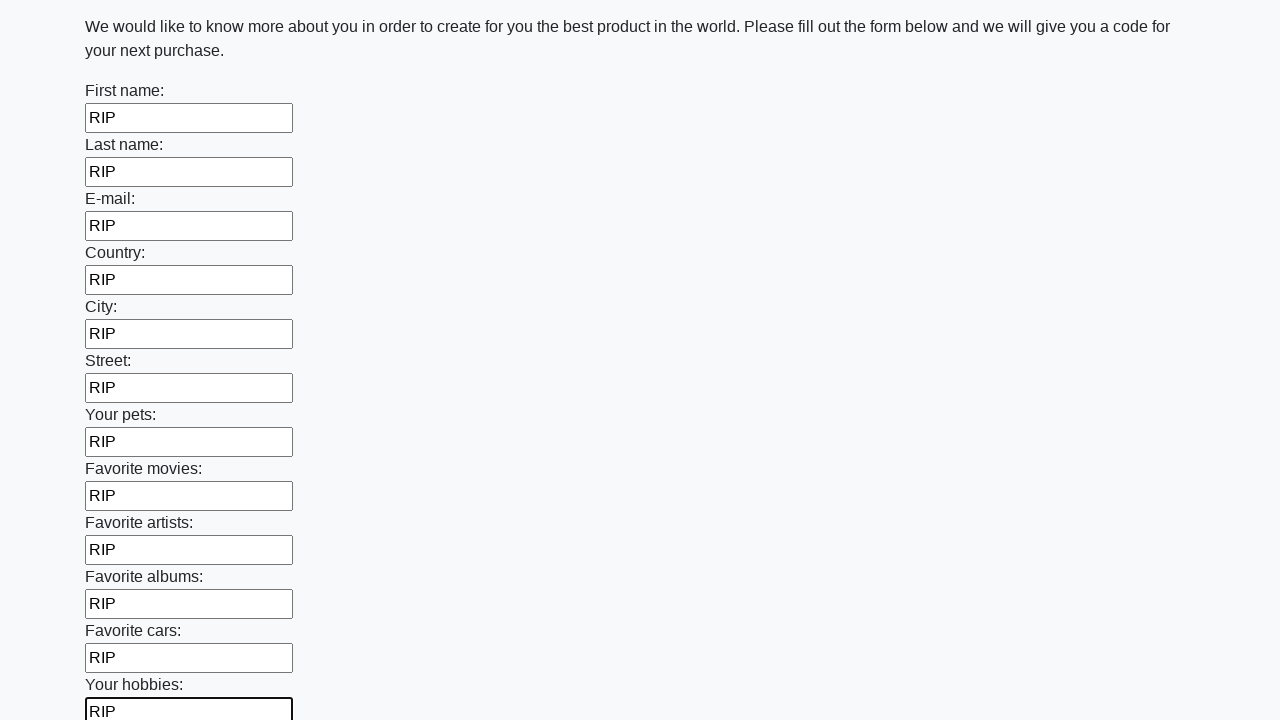

Filled an input field with 'RIP' on xpath=//input >> nth=12
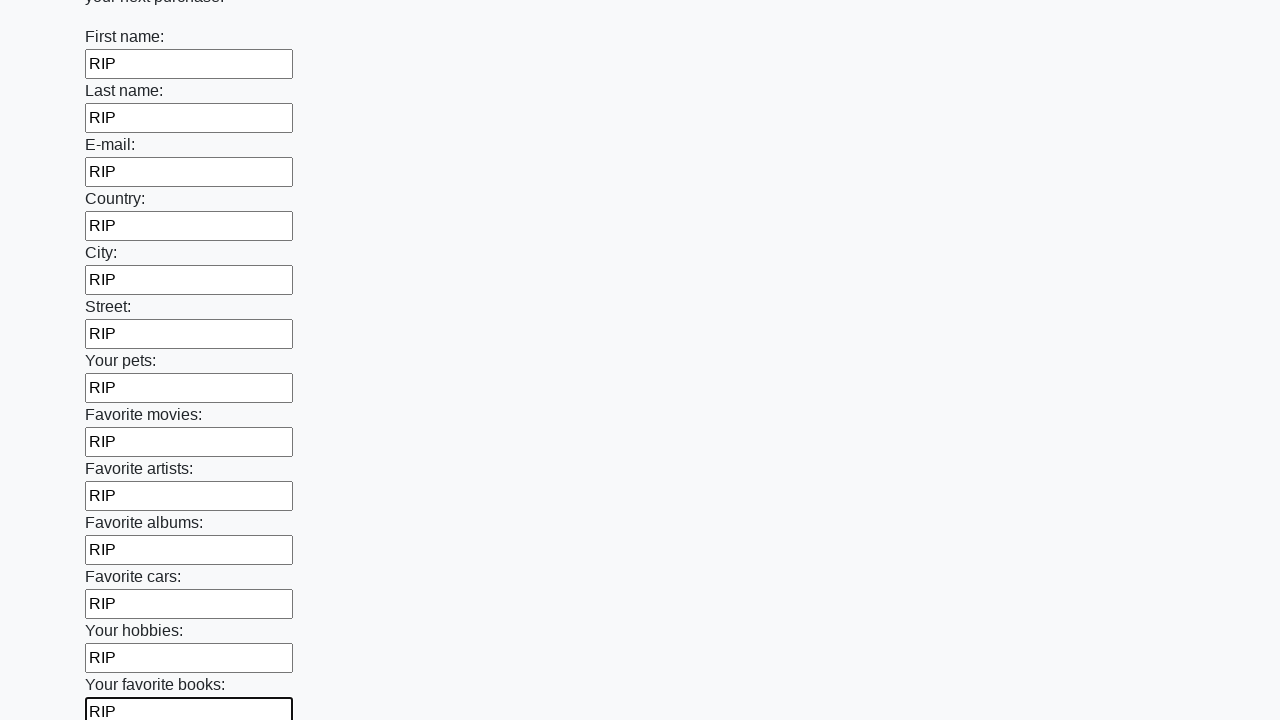

Filled an input field with 'RIP' on xpath=//input >> nth=13
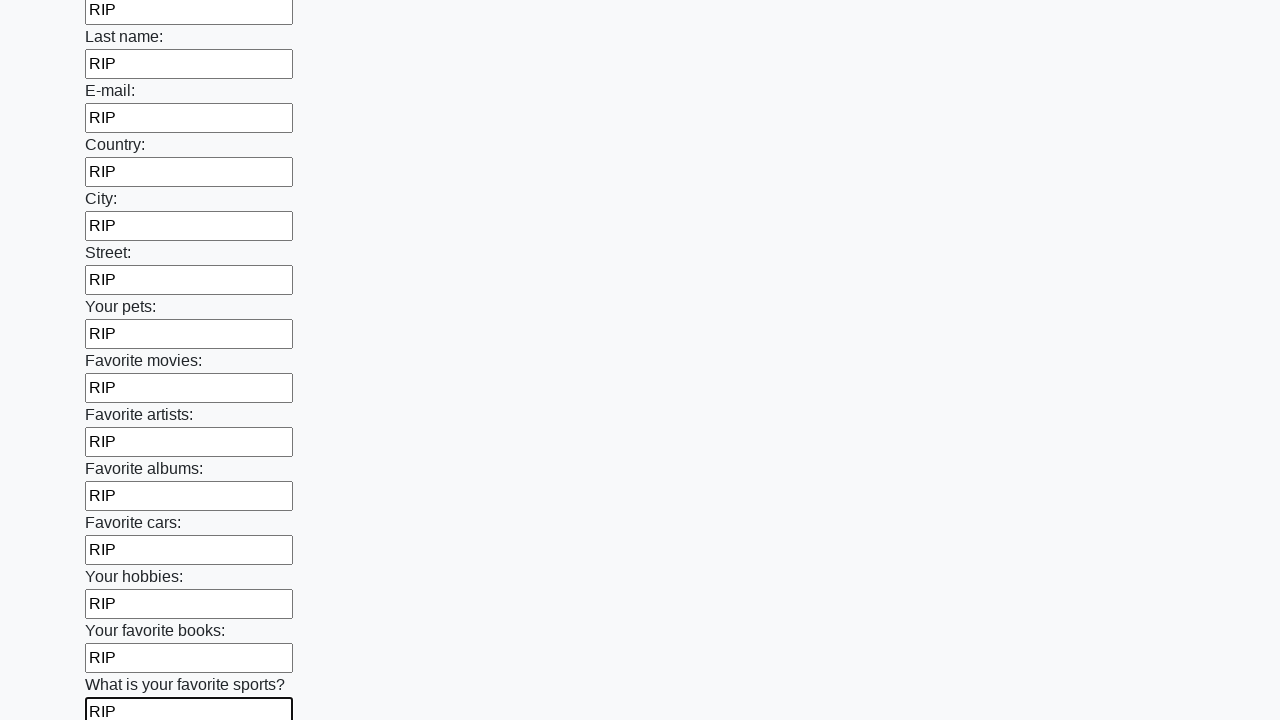

Filled an input field with 'RIP' on xpath=//input >> nth=14
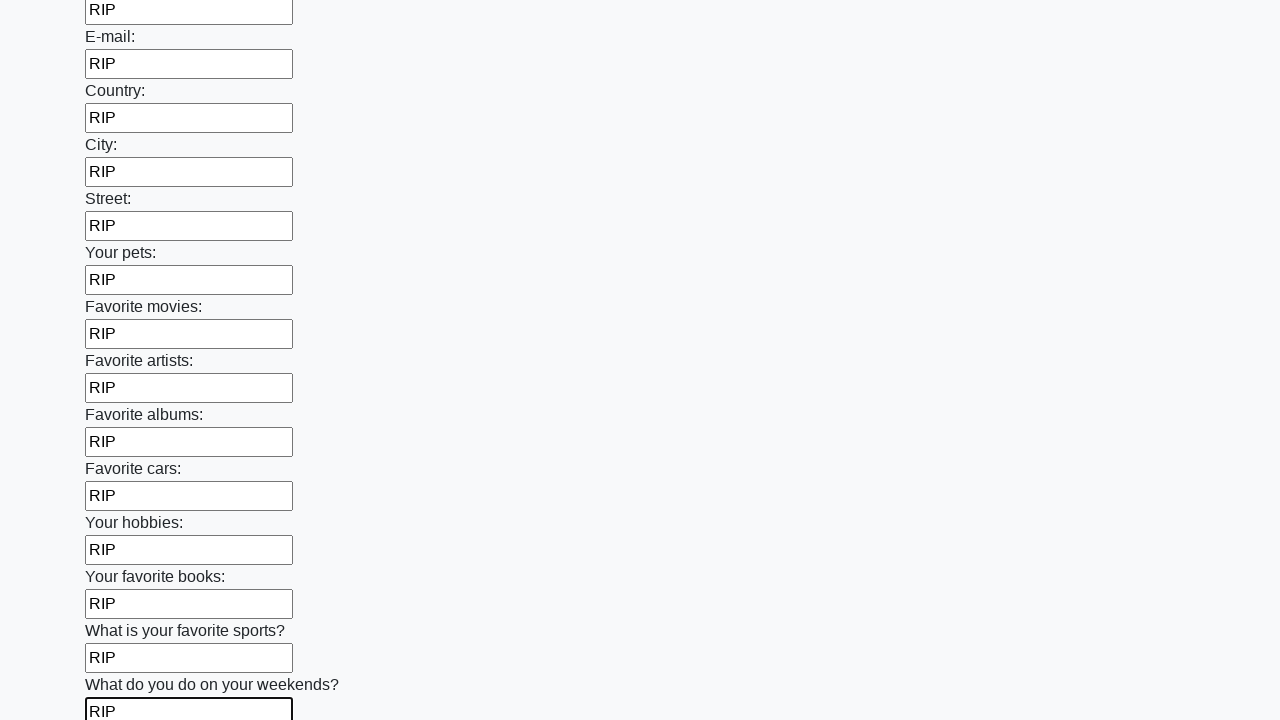

Filled an input field with 'RIP' on xpath=//input >> nth=15
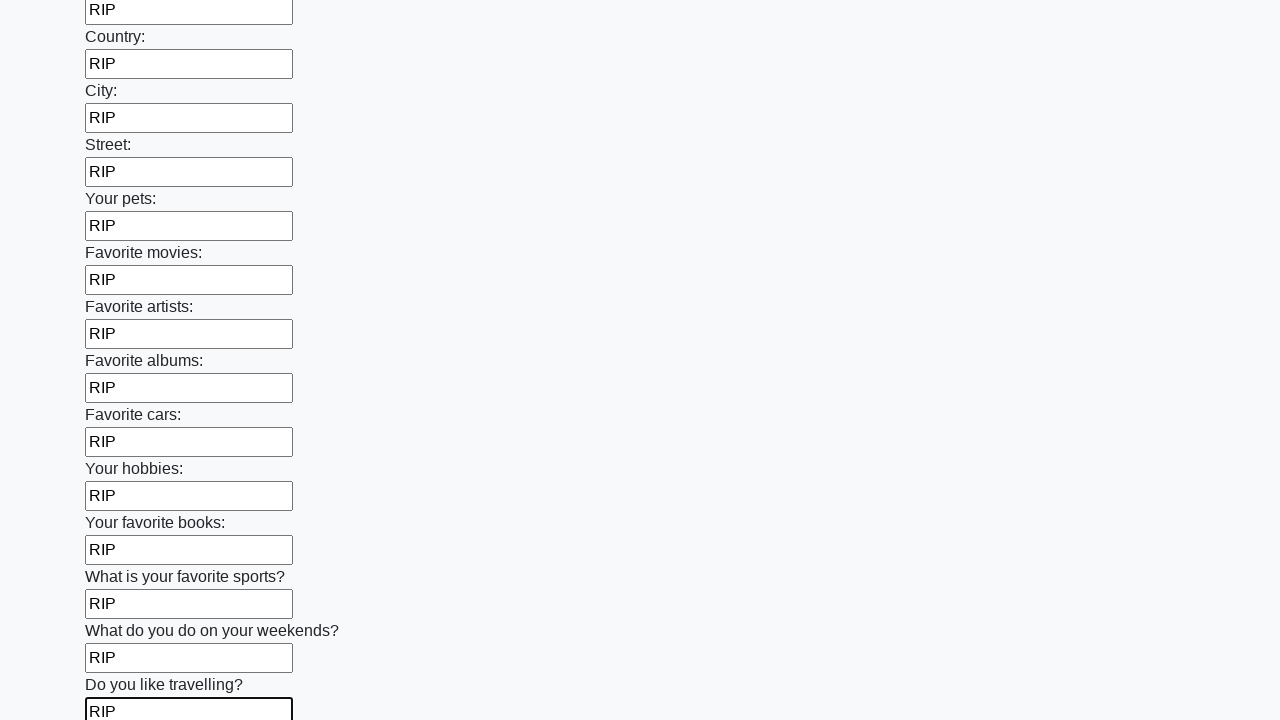

Filled an input field with 'RIP' on xpath=//input >> nth=16
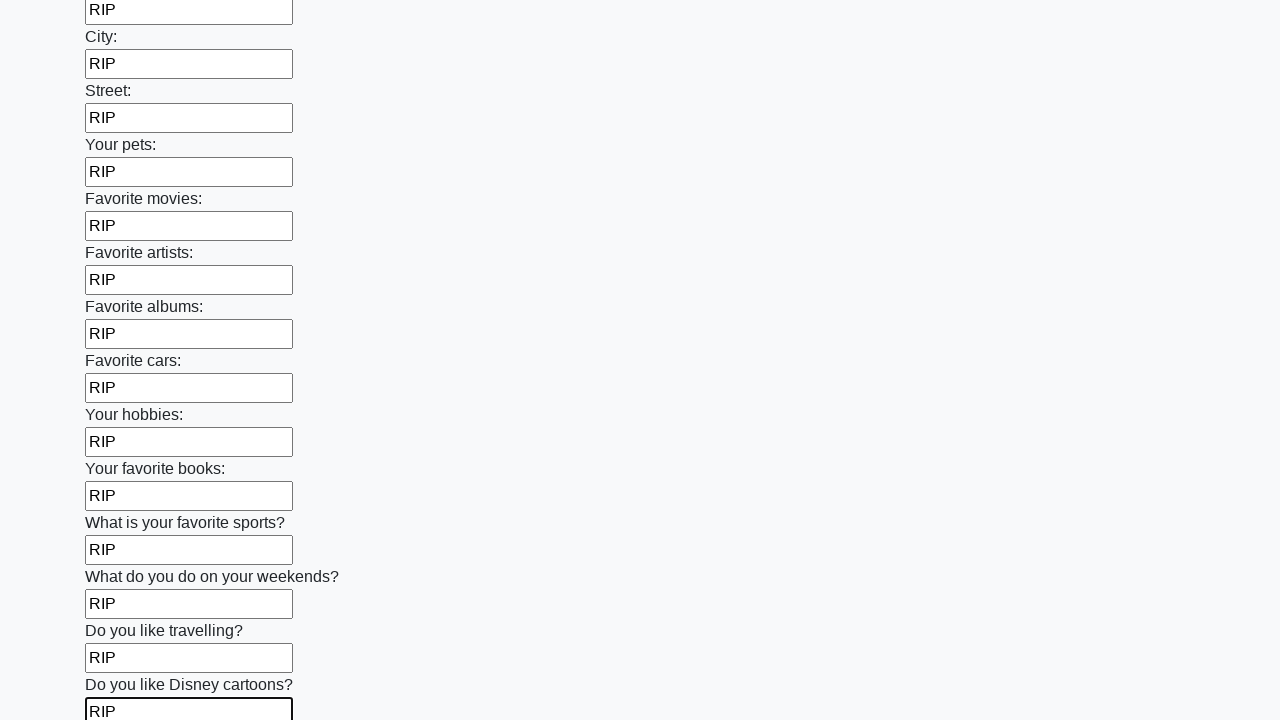

Filled an input field with 'RIP' on xpath=//input >> nth=17
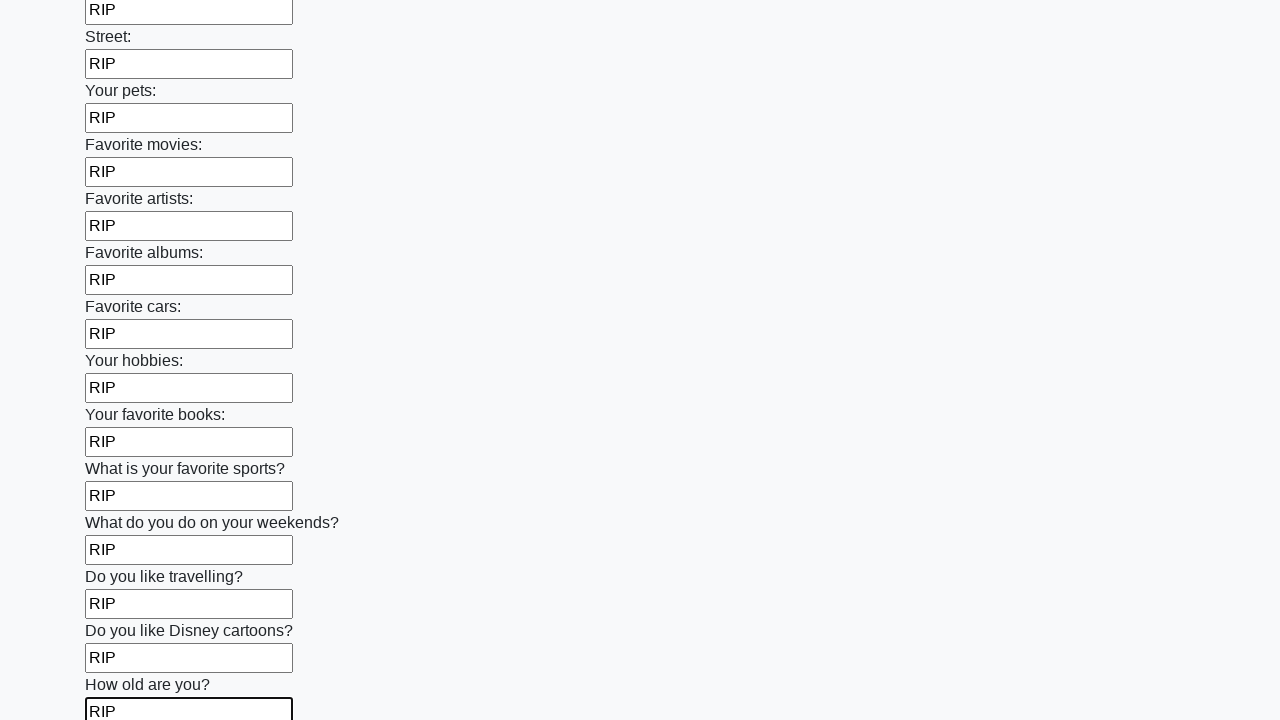

Filled an input field with 'RIP' on xpath=//input >> nth=18
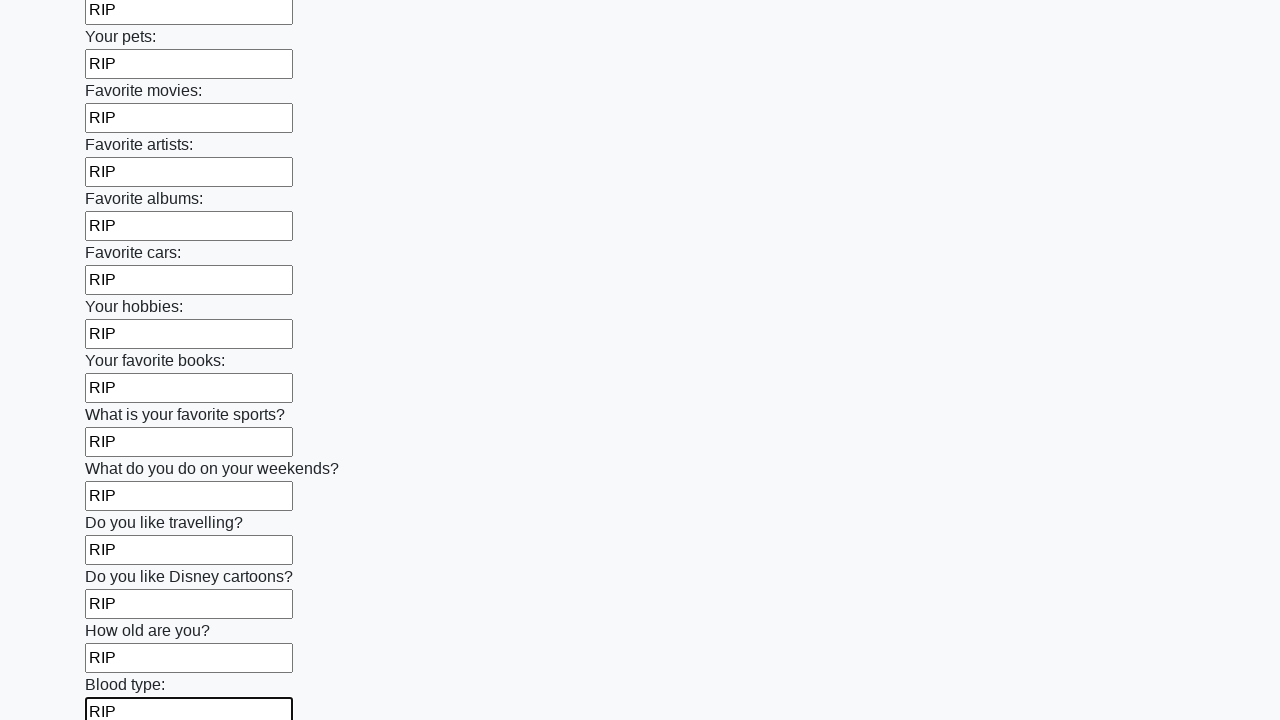

Filled an input field with 'RIP' on xpath=//input >> nth=19
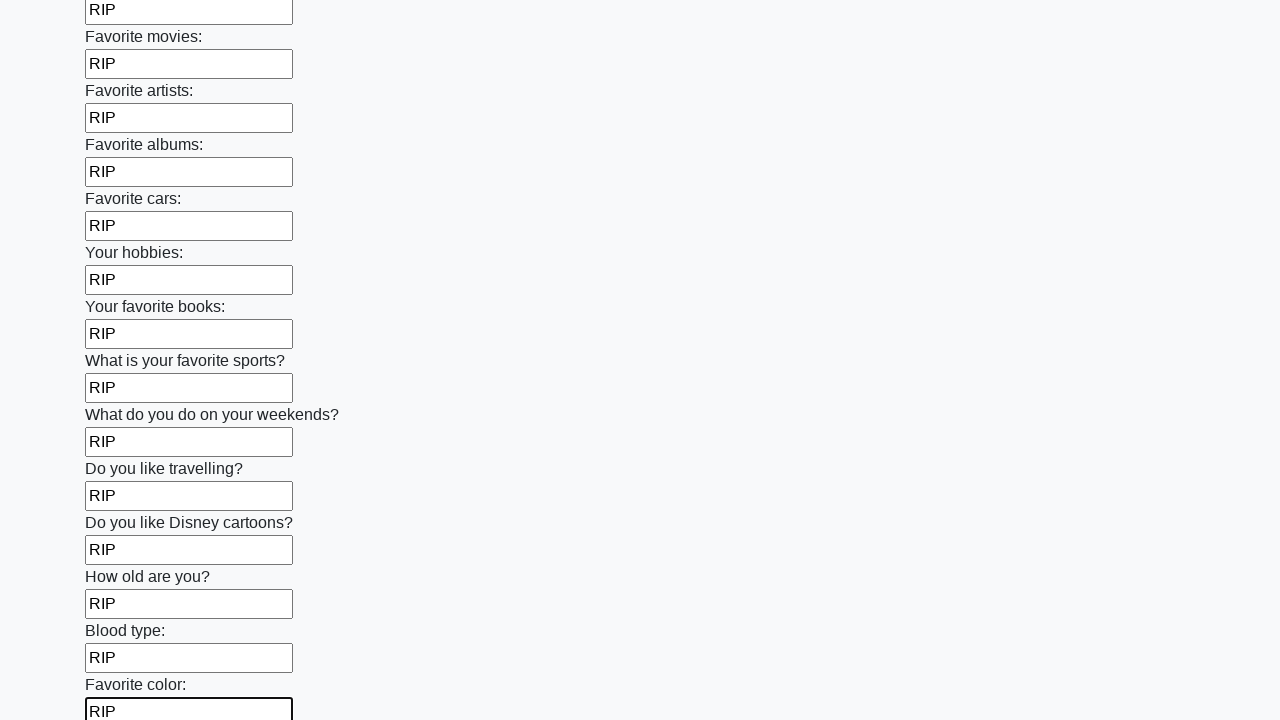

Filled an input field with 'RIP' on xpath=//input >> nth=20
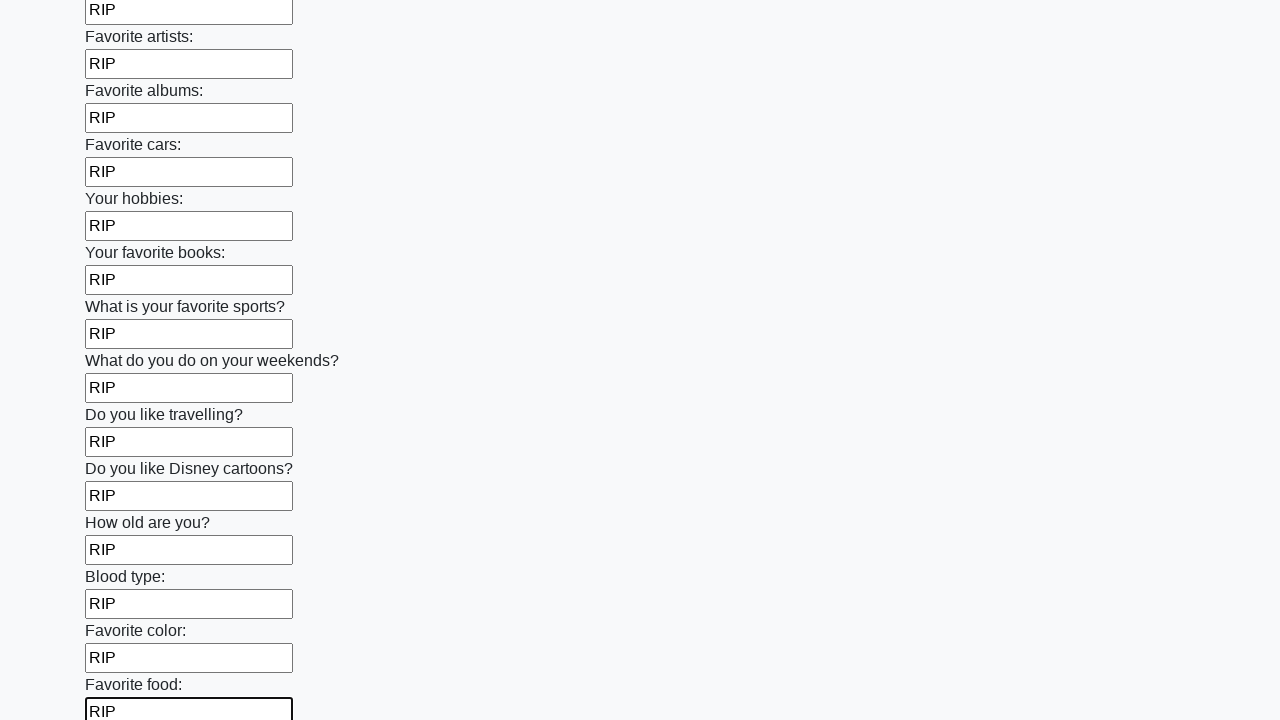

Filled an input field with 'RIP' on xpath=//input >> nth=21
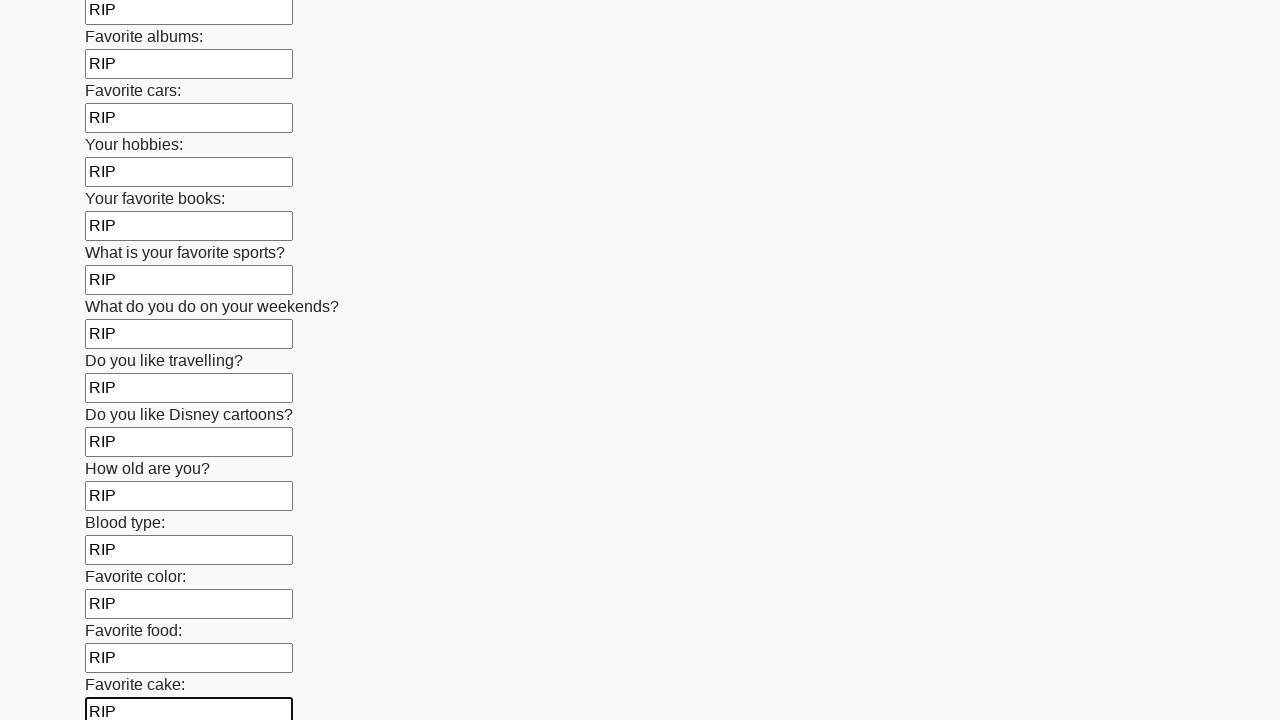

Filled an input field with 'RIP' on xpath=//input >> nth=22
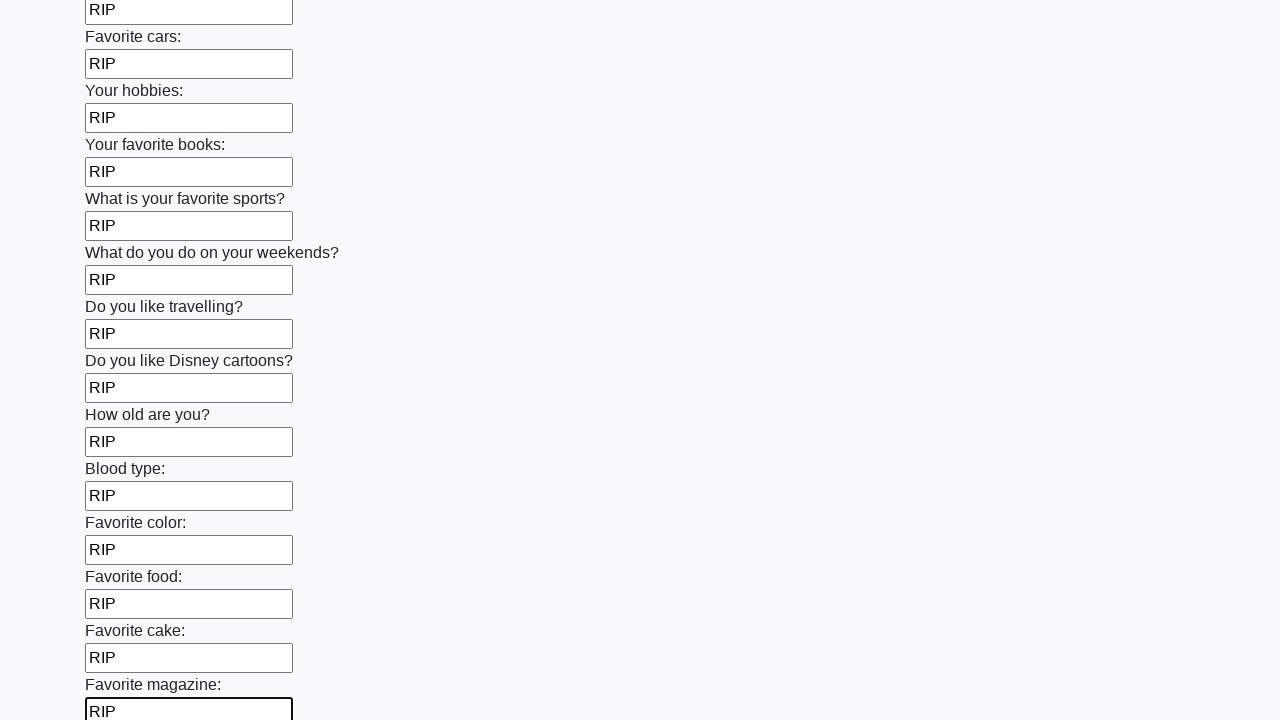

Filled an input field with 'RIP' on xpath=//input >> nth=23
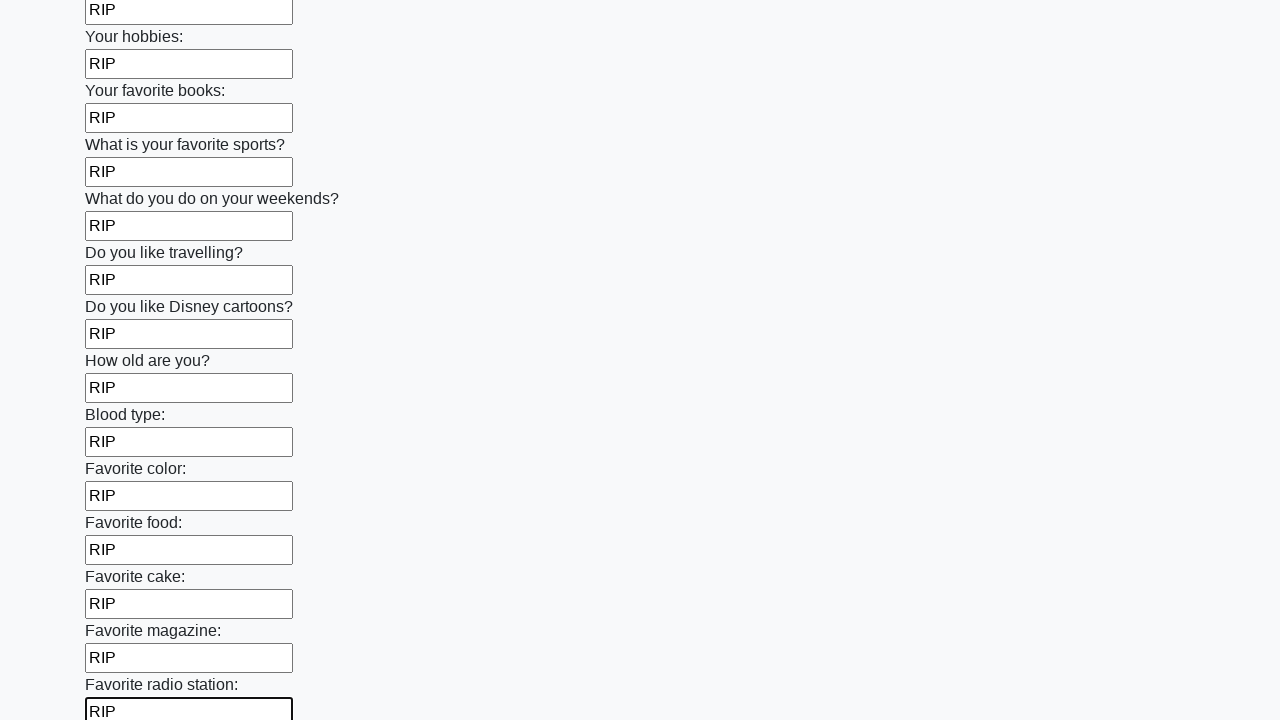

Filled an input field with 'RIP' on xpath=//input >> nth=24
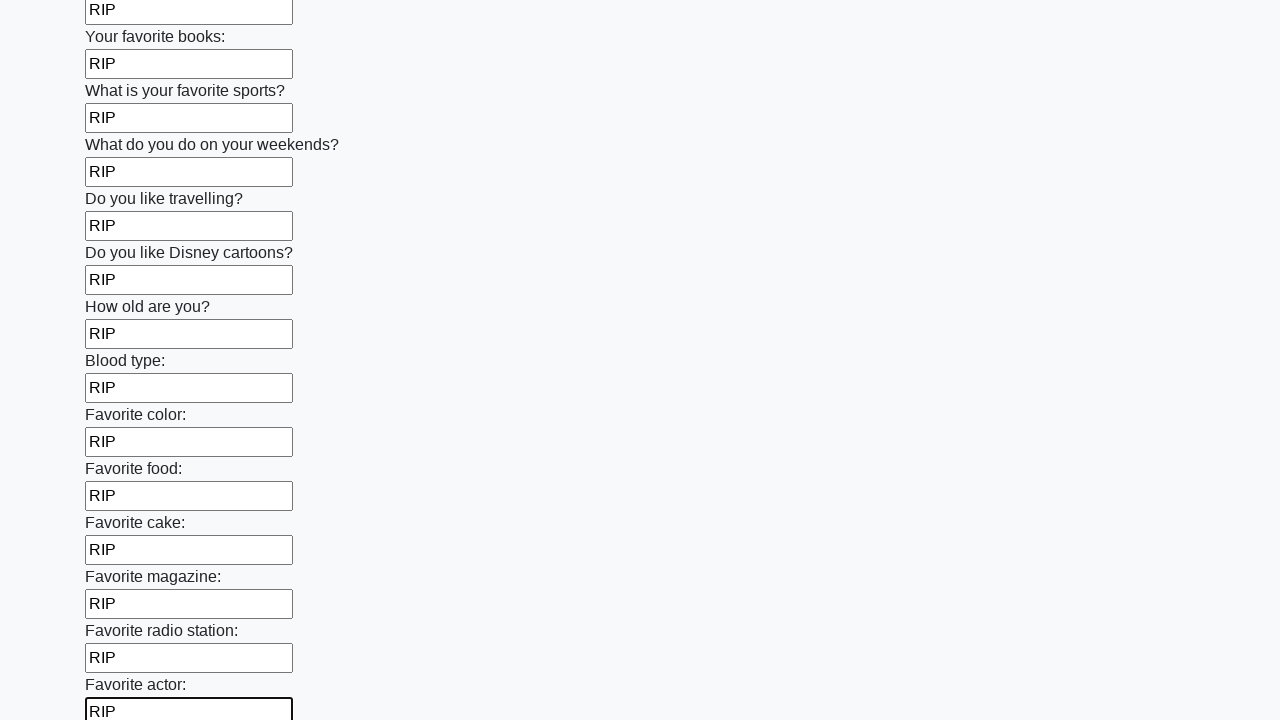

Filled an input field with 'RIP' on xpath=//input >> nth=25
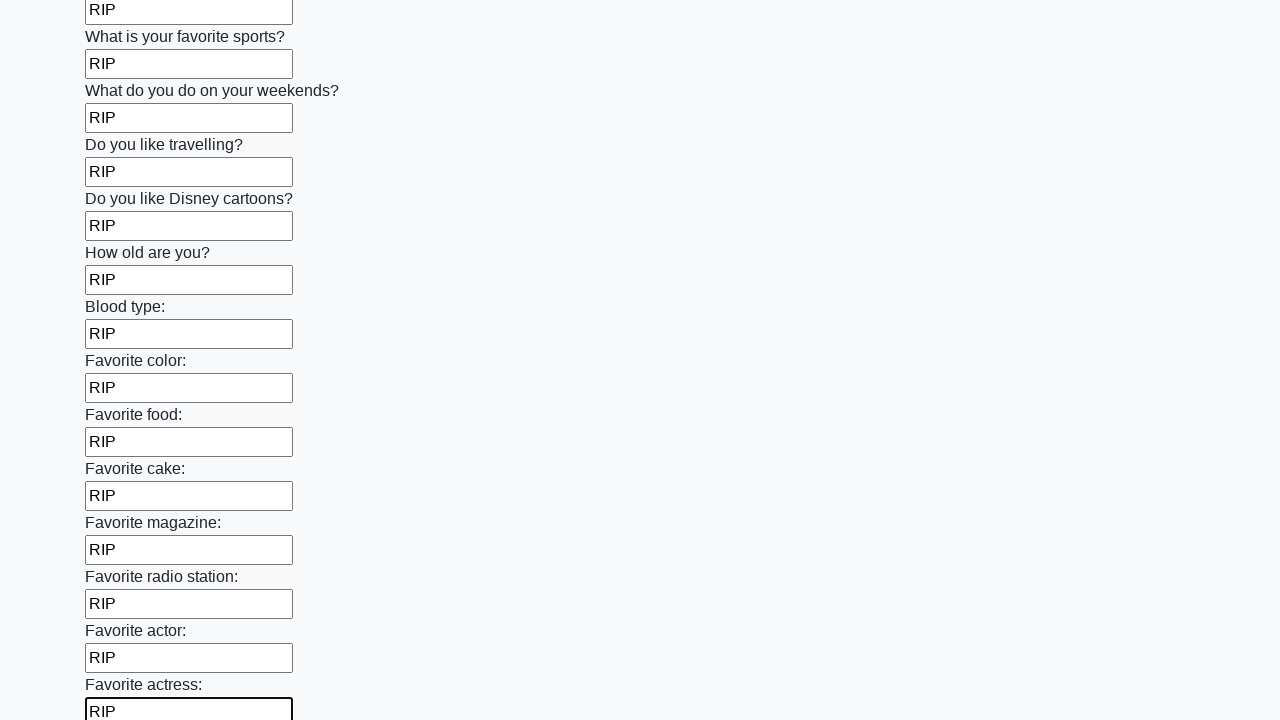

Filled an input field with 'RIP' on xpath=//input >> nth=26
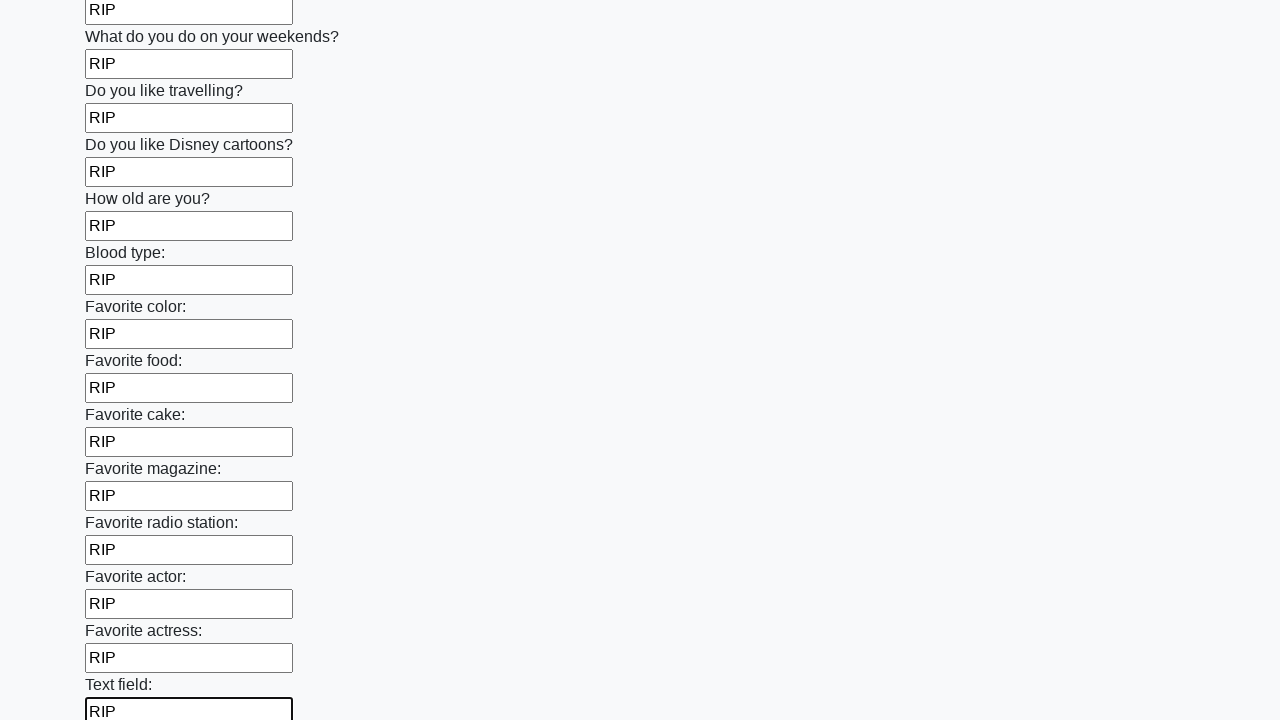

Filled an input field with 'RIP' on xpath=//input >> nth=27
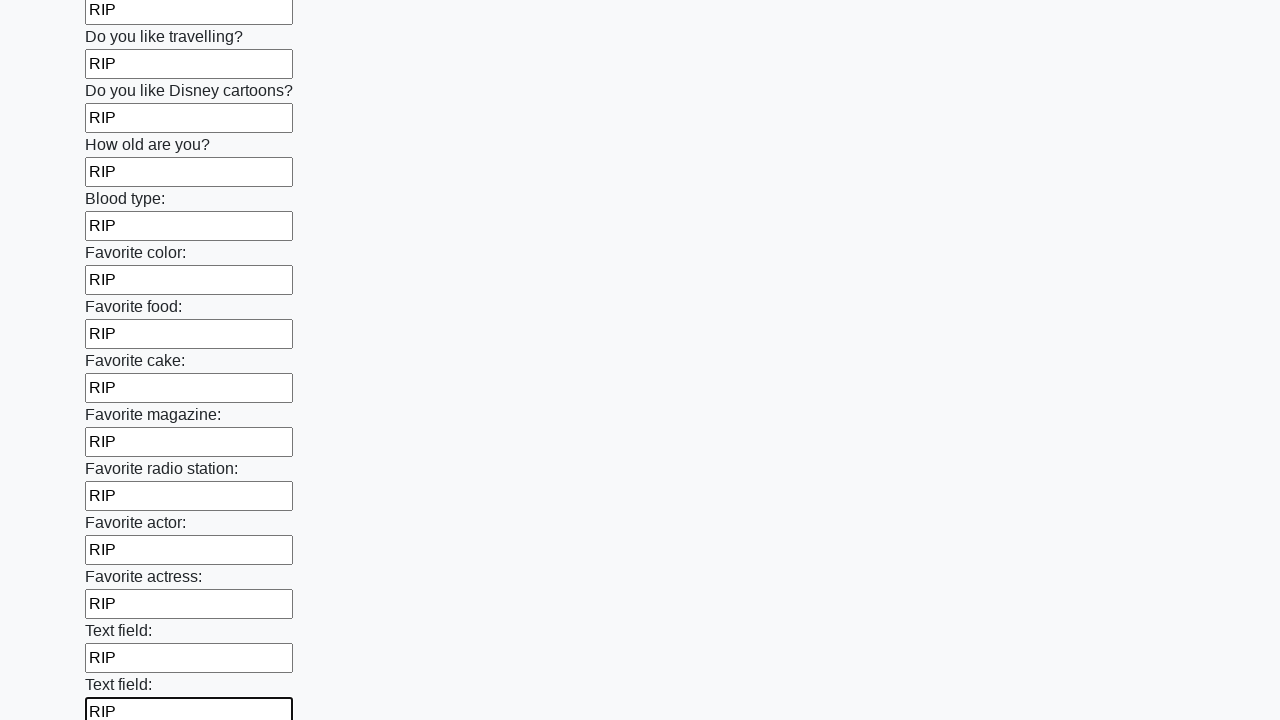

Filled an input field with 'RIP' on xpath=//input >> nth=28
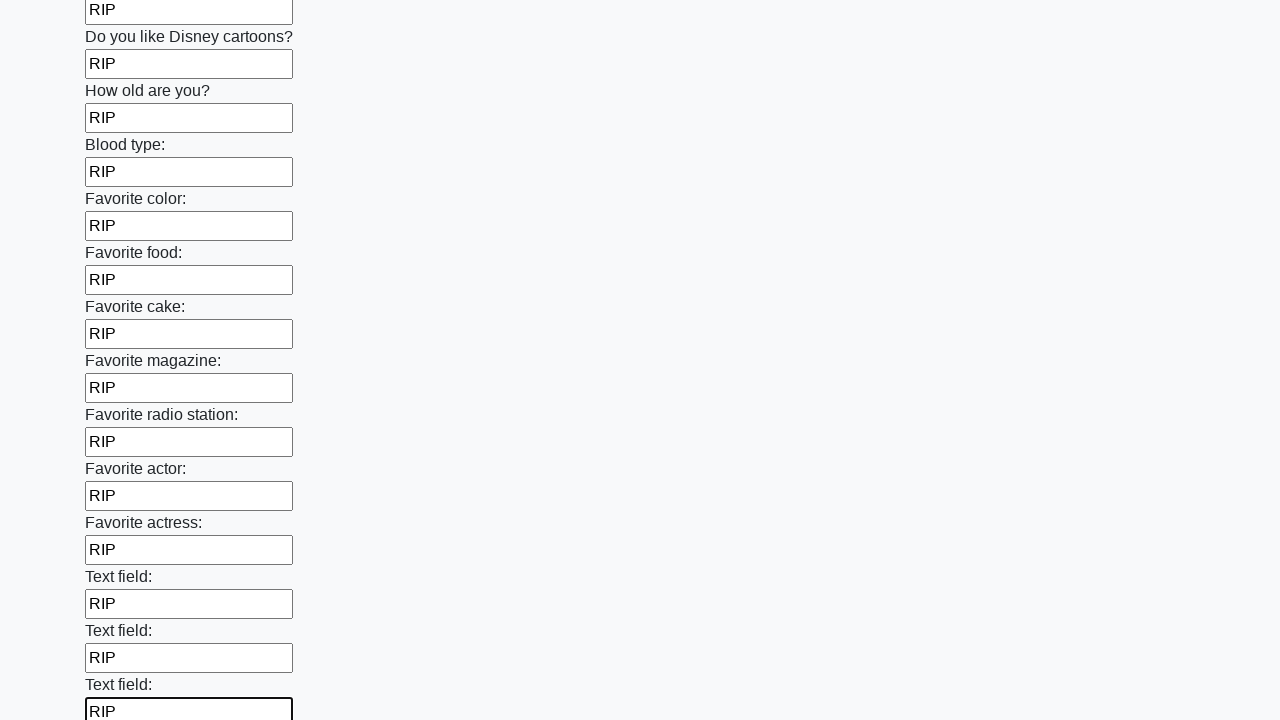

Filled an input field with 'RIP' on xpath=//input >> nth=29
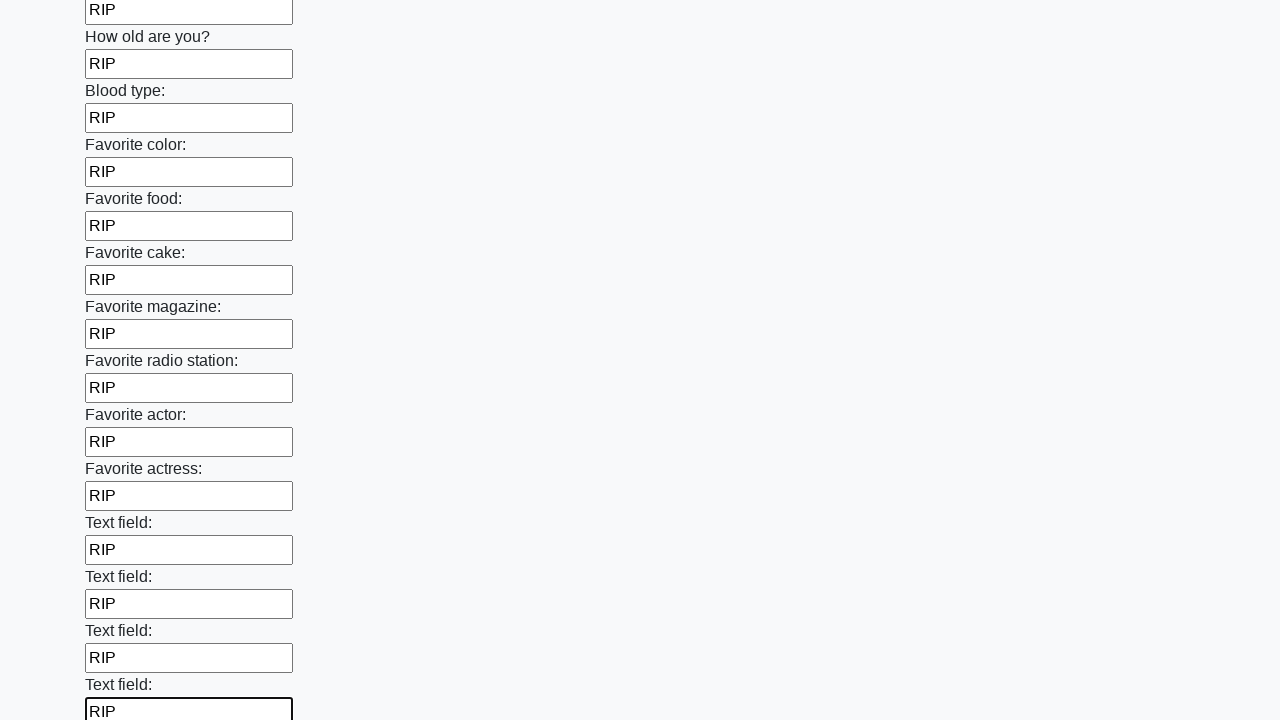

Filled an input field with 'RIP' on xpath=//input >> nth=30
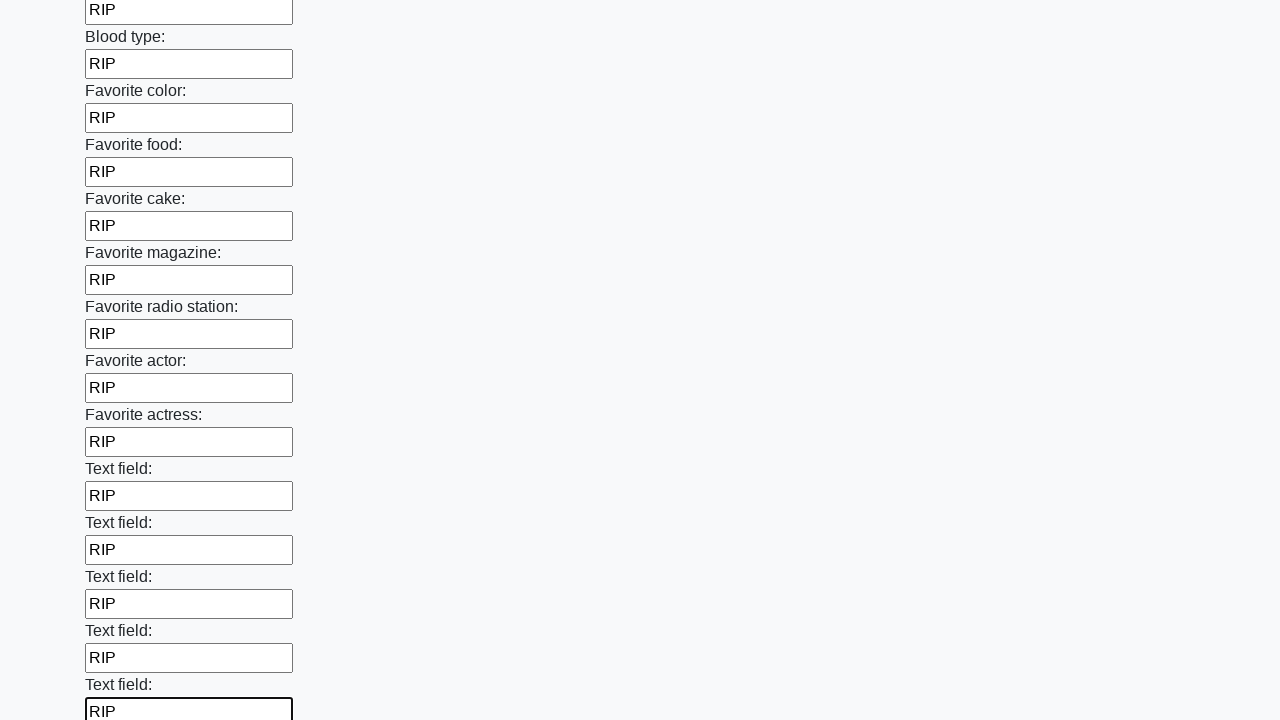

Filled an input field with 'RIP' on xpath=//input >> nth=31
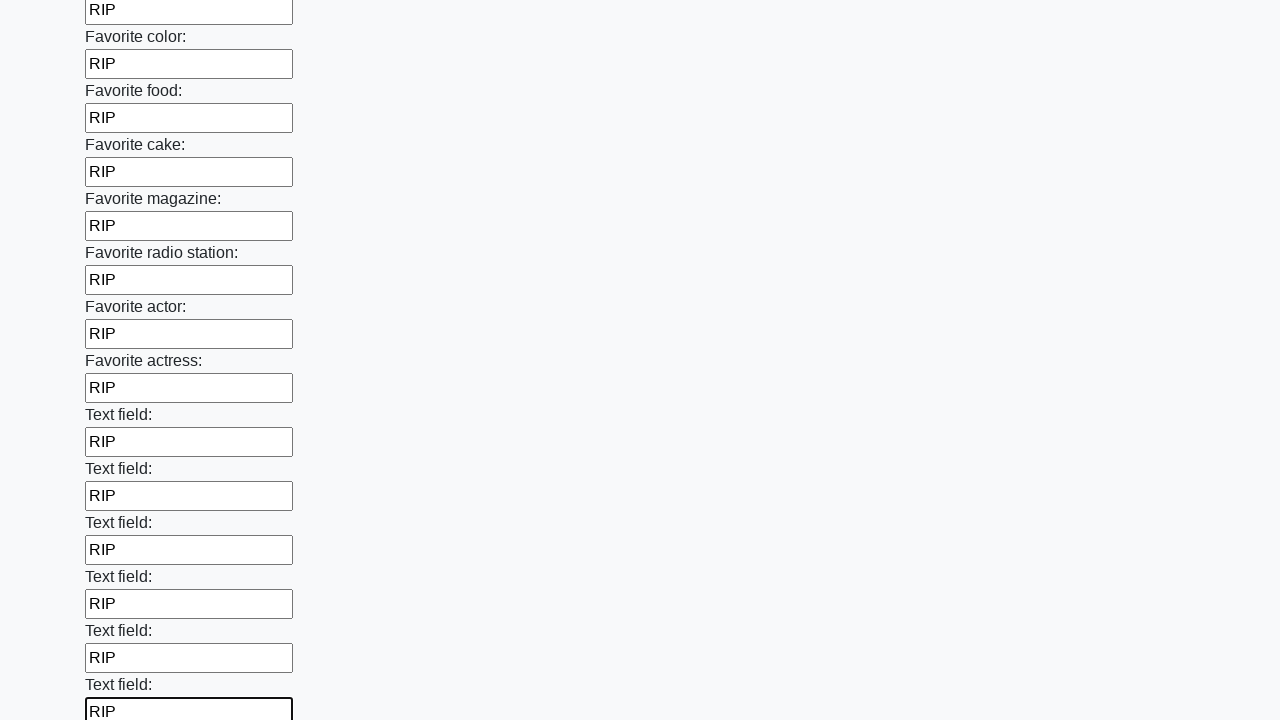

Filled an input field with 'RIP' on xpath=//input >> nth=32
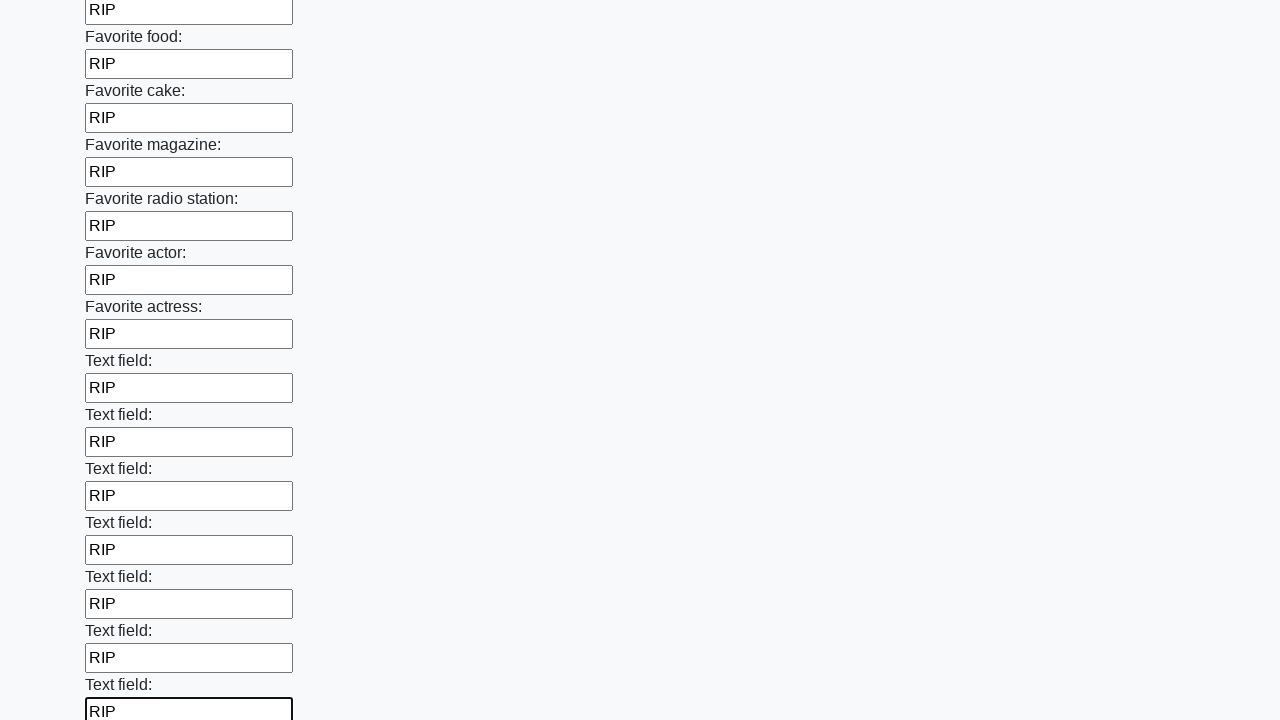

Filled an input field with 'RIP' on xpath=//input >> nth=33
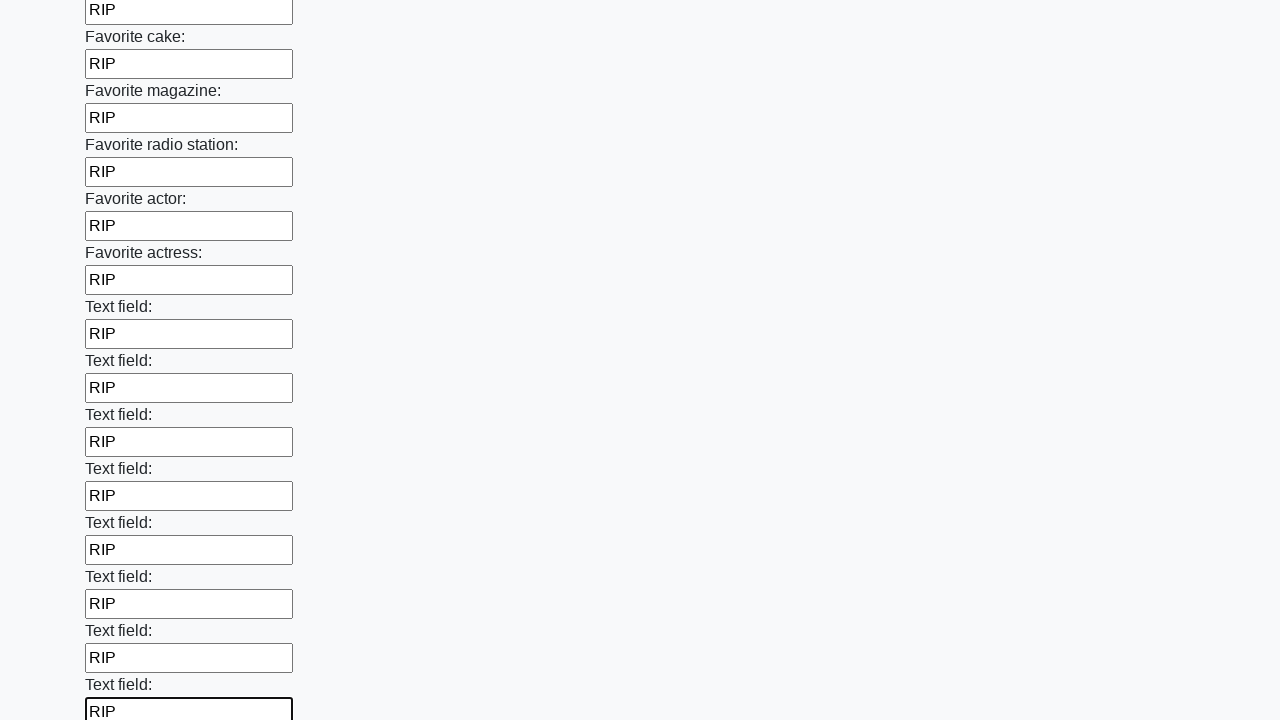

Filled an input field with 'RIP' on xpath=//input >> nth=34
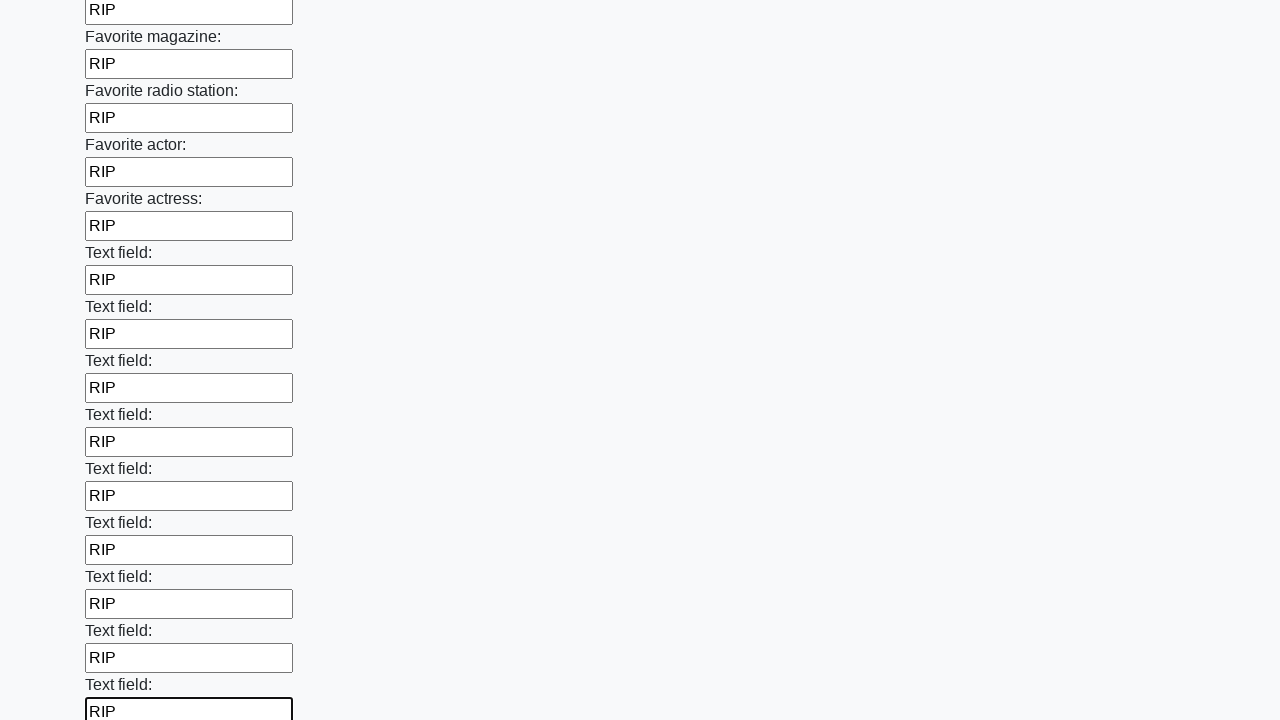

Filled an input field with 'RIP' on xpath=//input >> nth=35
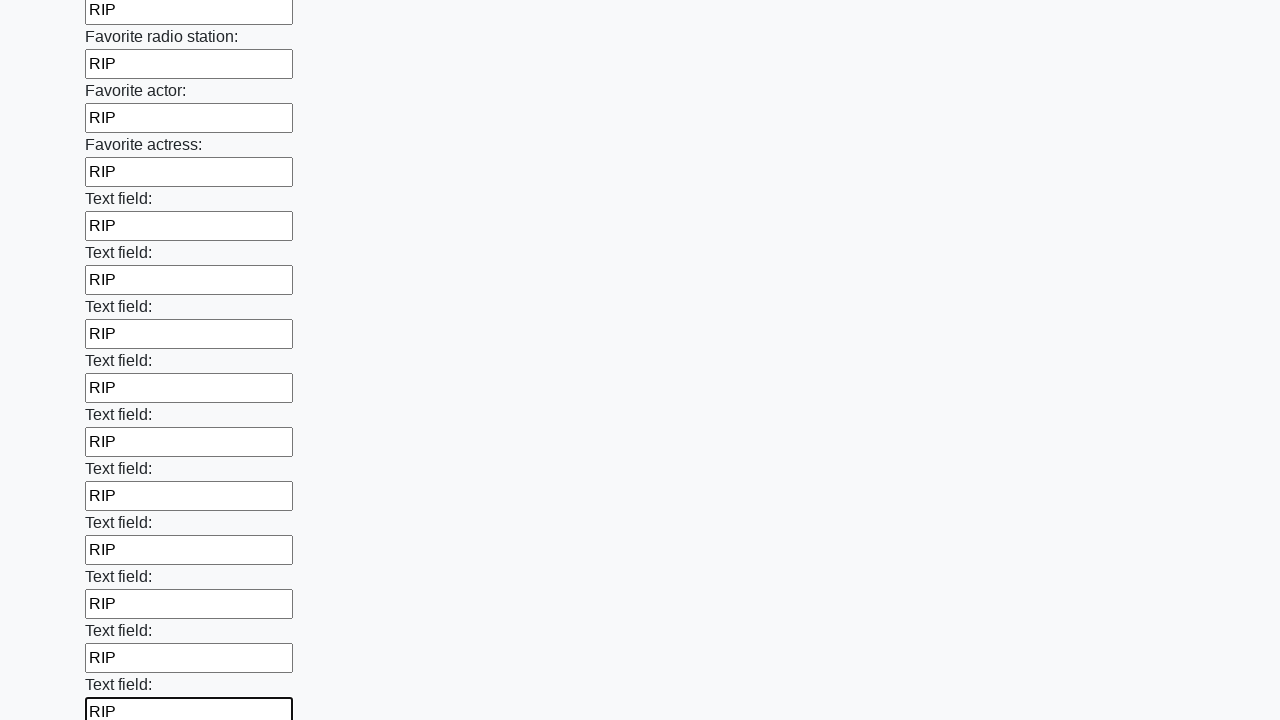

Filled an input field with 'RIP' on xpath=//input >> nth=36
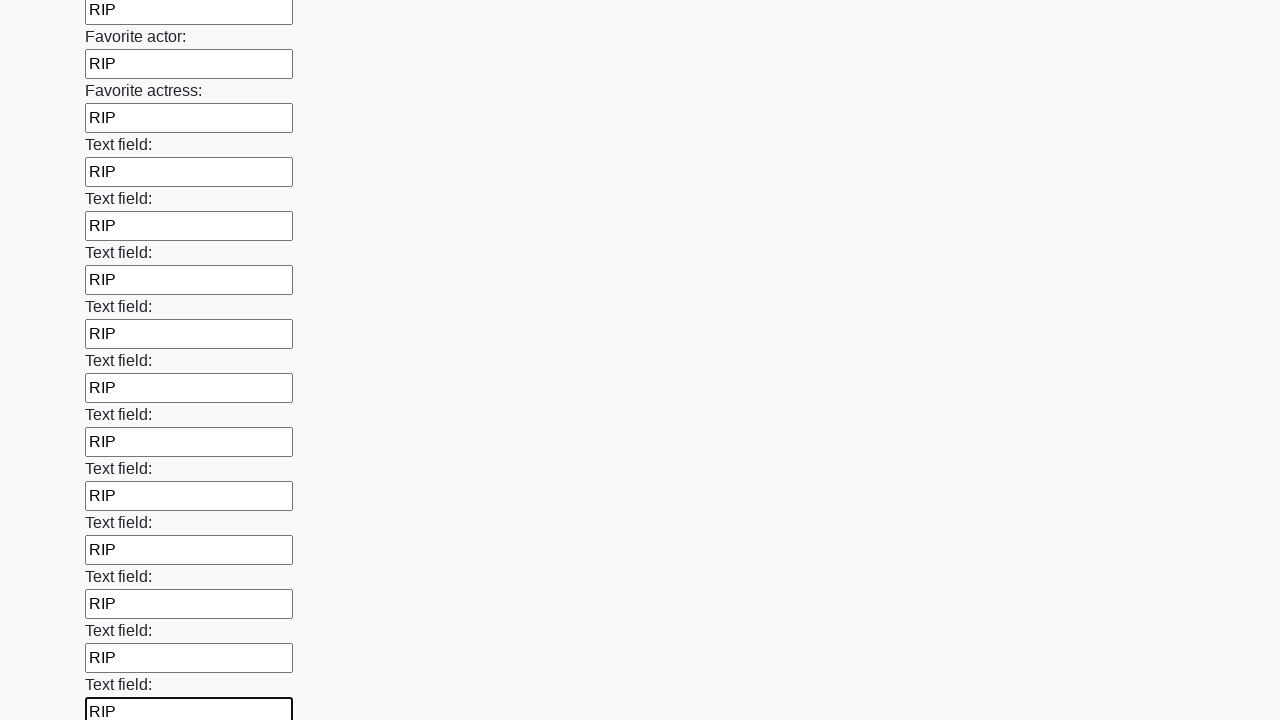

Filled an input field with 'RIP' on xpath=//input >> nth=37
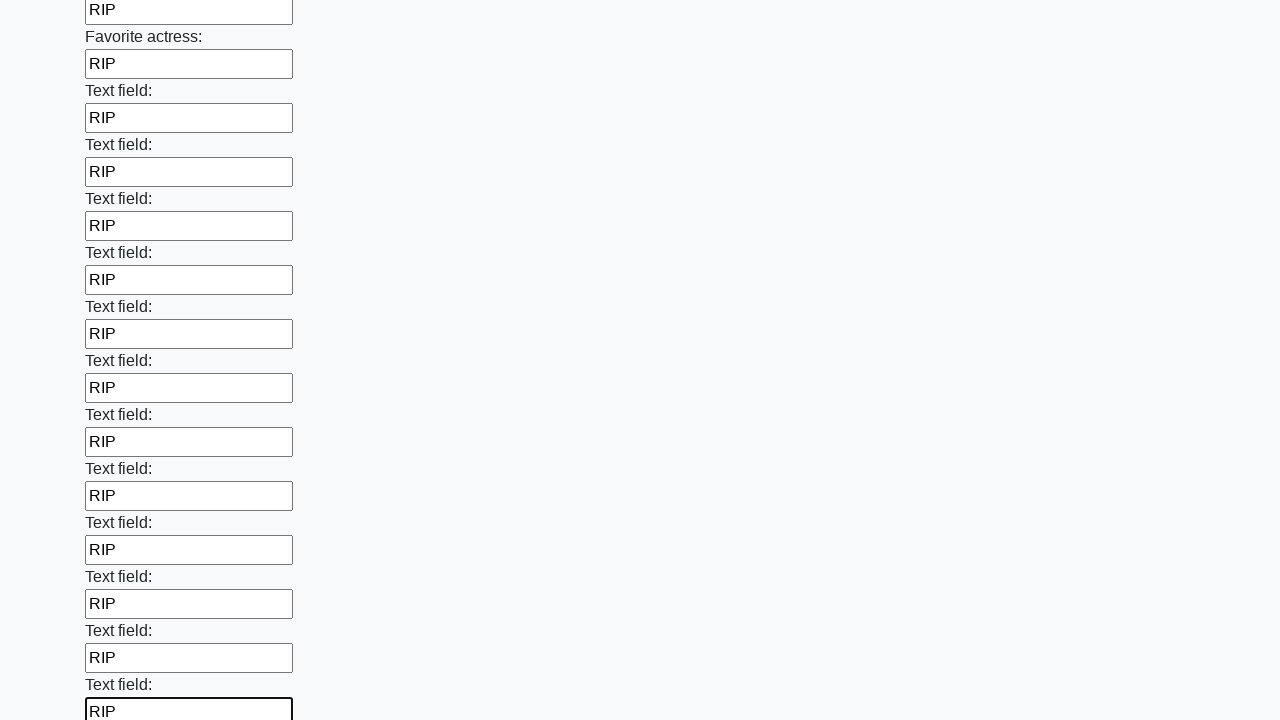

Filled an input field with 'RIP' on xpath=//input >> nth=38
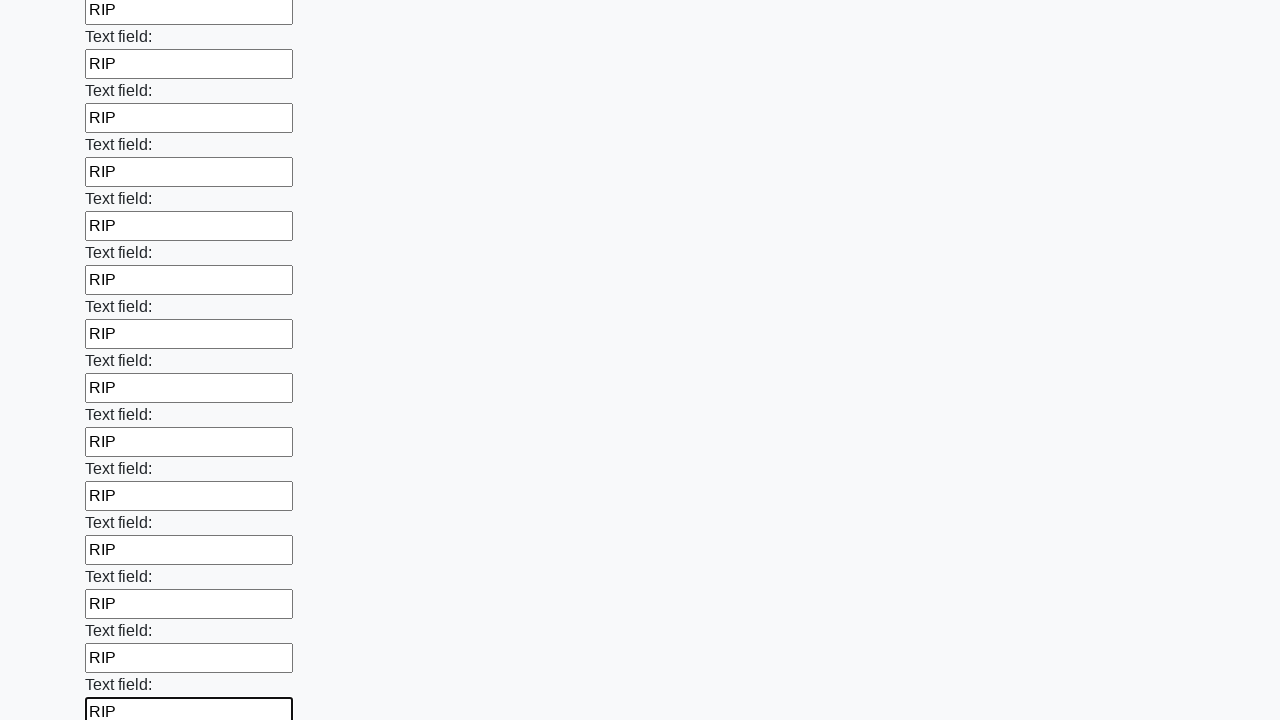

Filled an input field with 'RIP' on xpath=//input >> nth=39
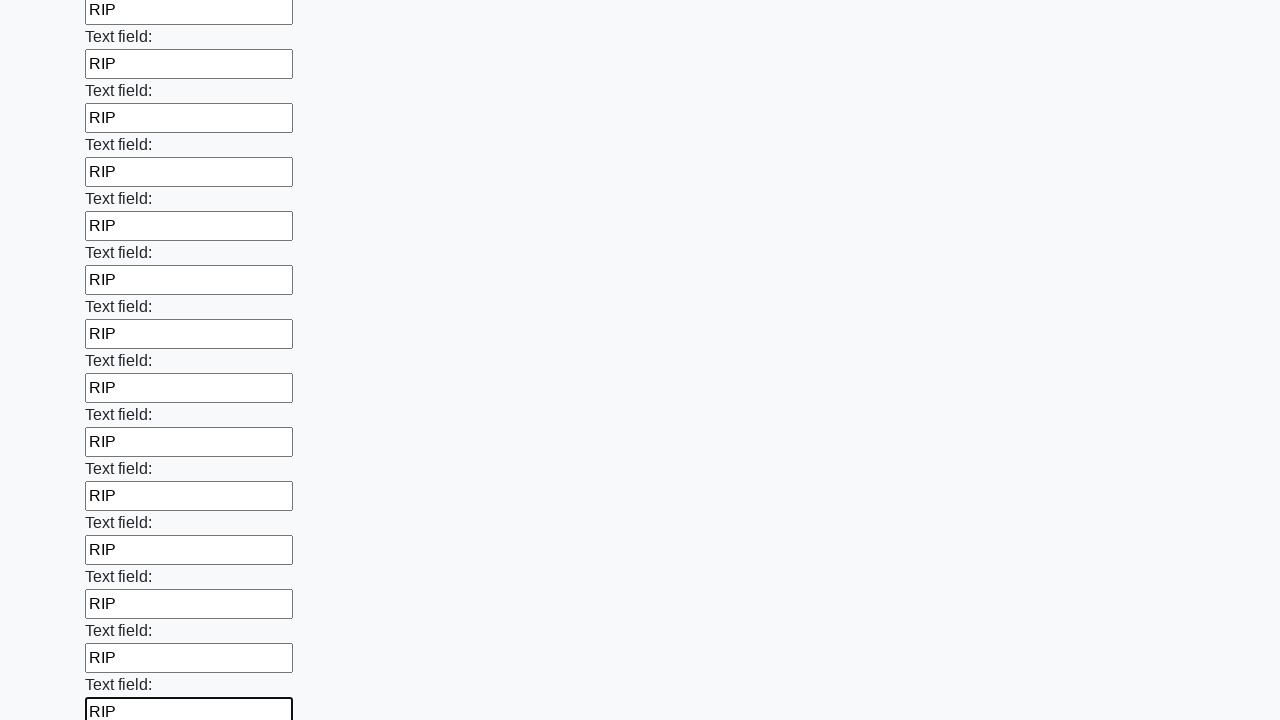

Filled an input field with 'RIP' on xpath=//input >> nth=40
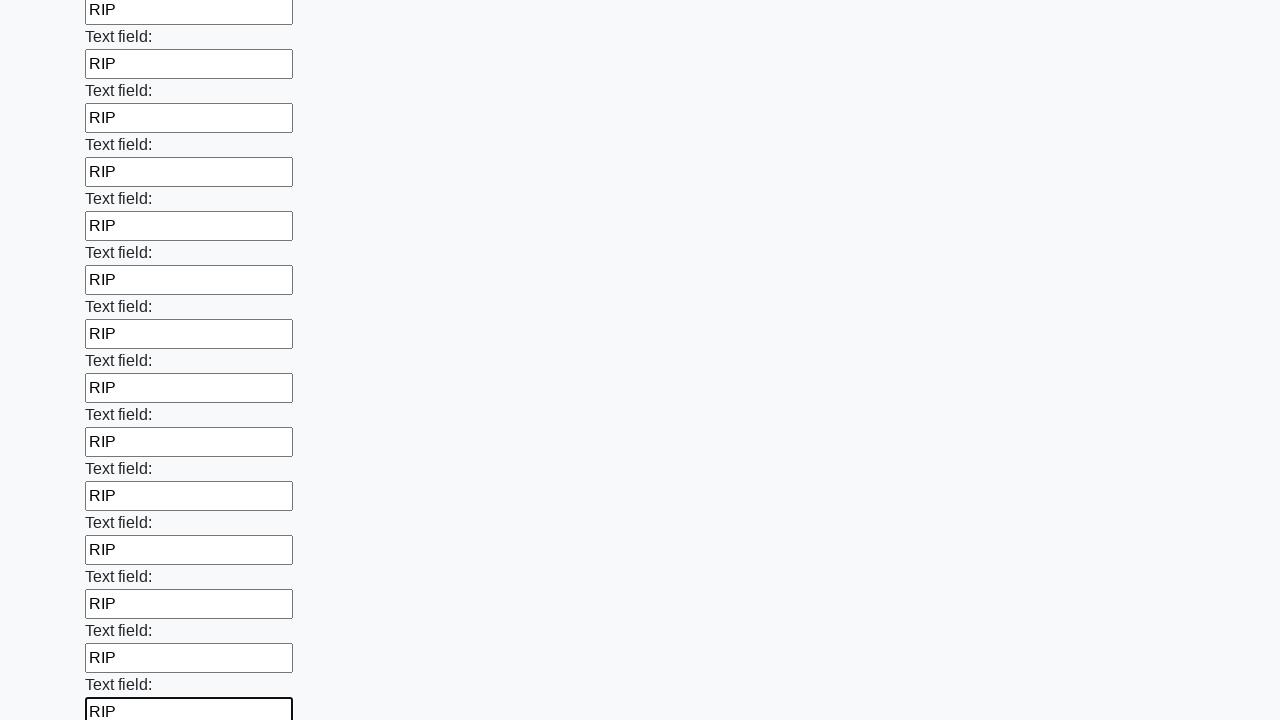

Filled an input field with 'RIP' on xpath=//input >> nth=41
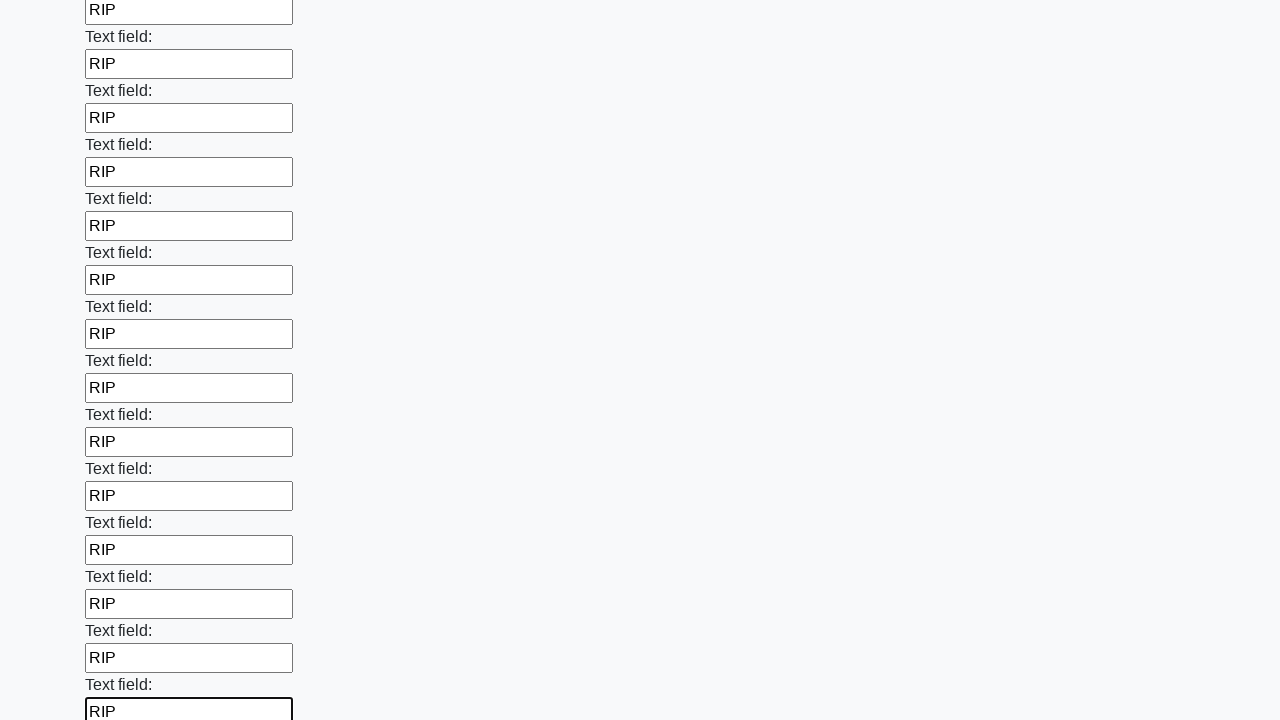

Filled an input field with 'RIP' on xpath=//input >> nth=42
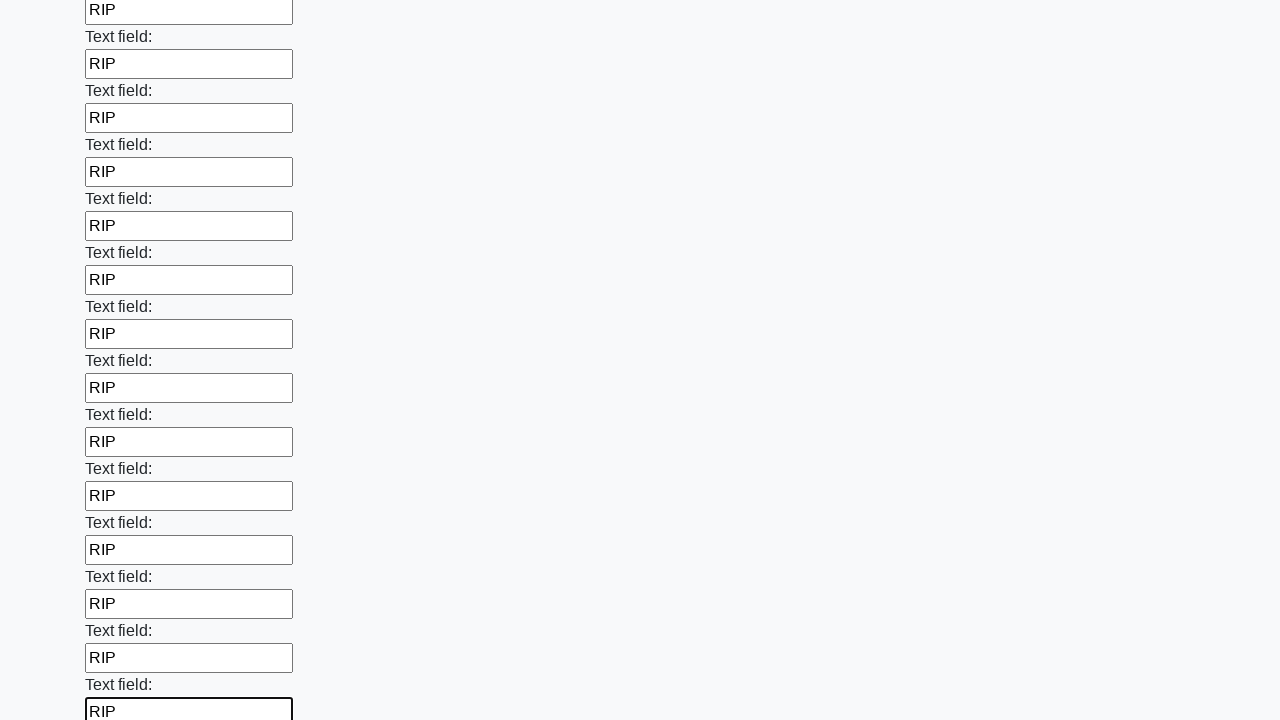

Filled an input field with 'RIP' on xpath=//input >> nth=43
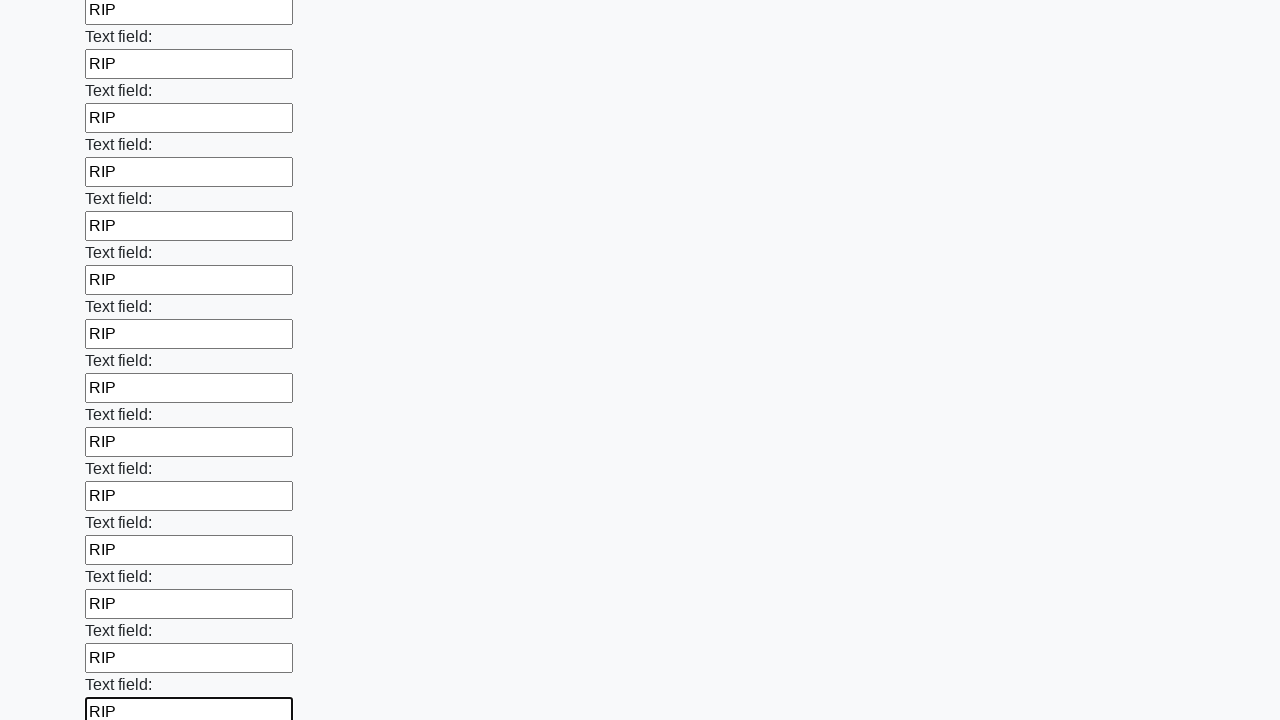

Filled an input field with 'RIP' on xpath=//input >> nth=44
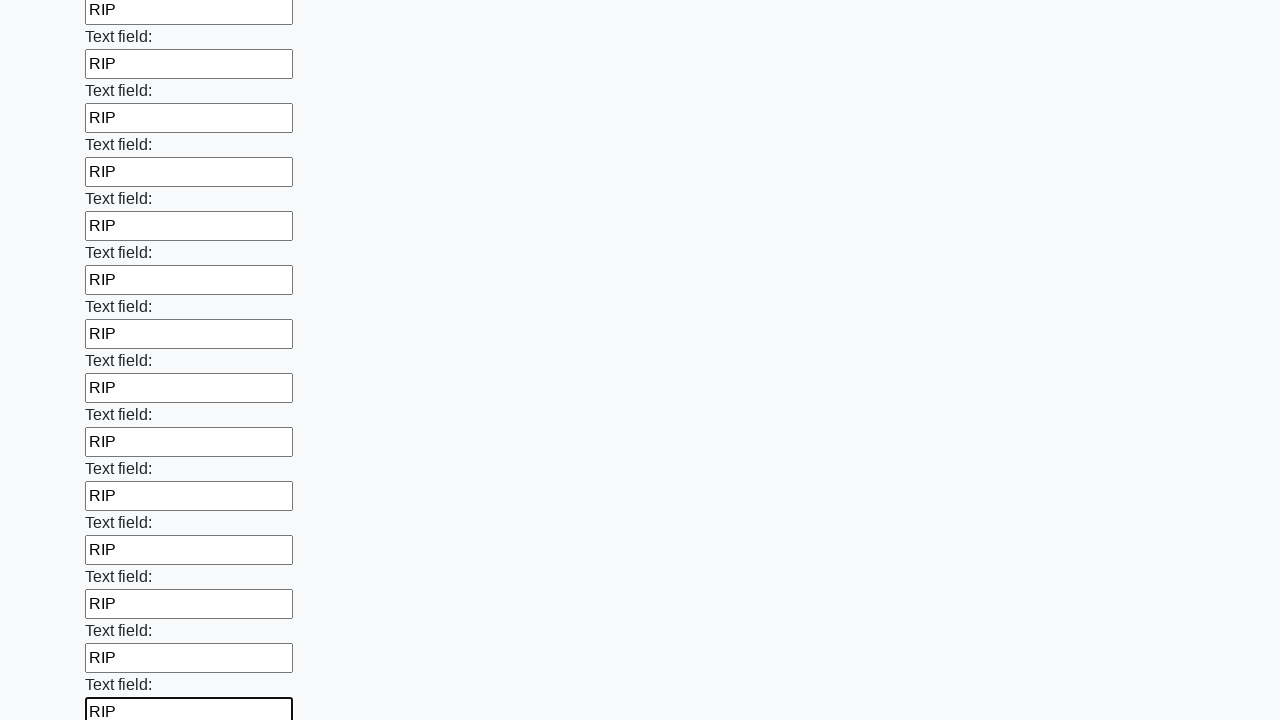

Filled an input field with 'RIP' on xpath=//input >> nth=45
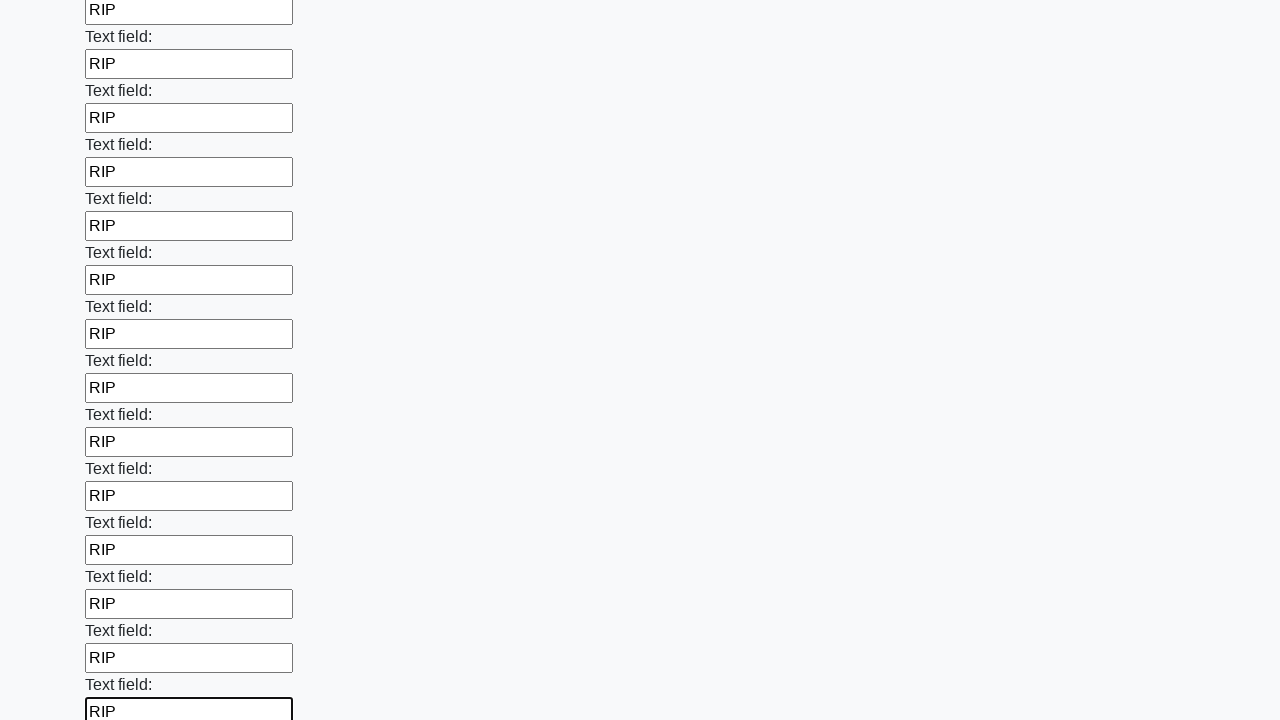

Filled an input field with 'RIP' on xpath=//input >> nth=46
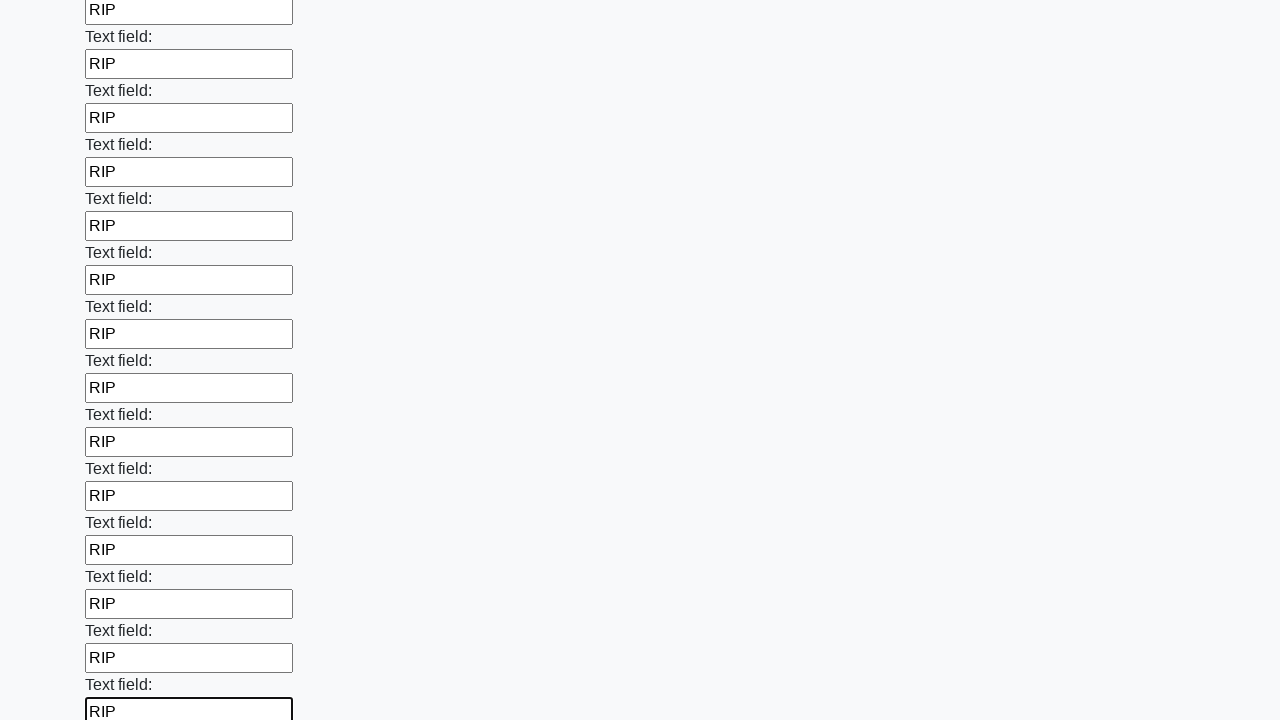

Filled an input field with 'RIP' on xpath=//input >> nth=47
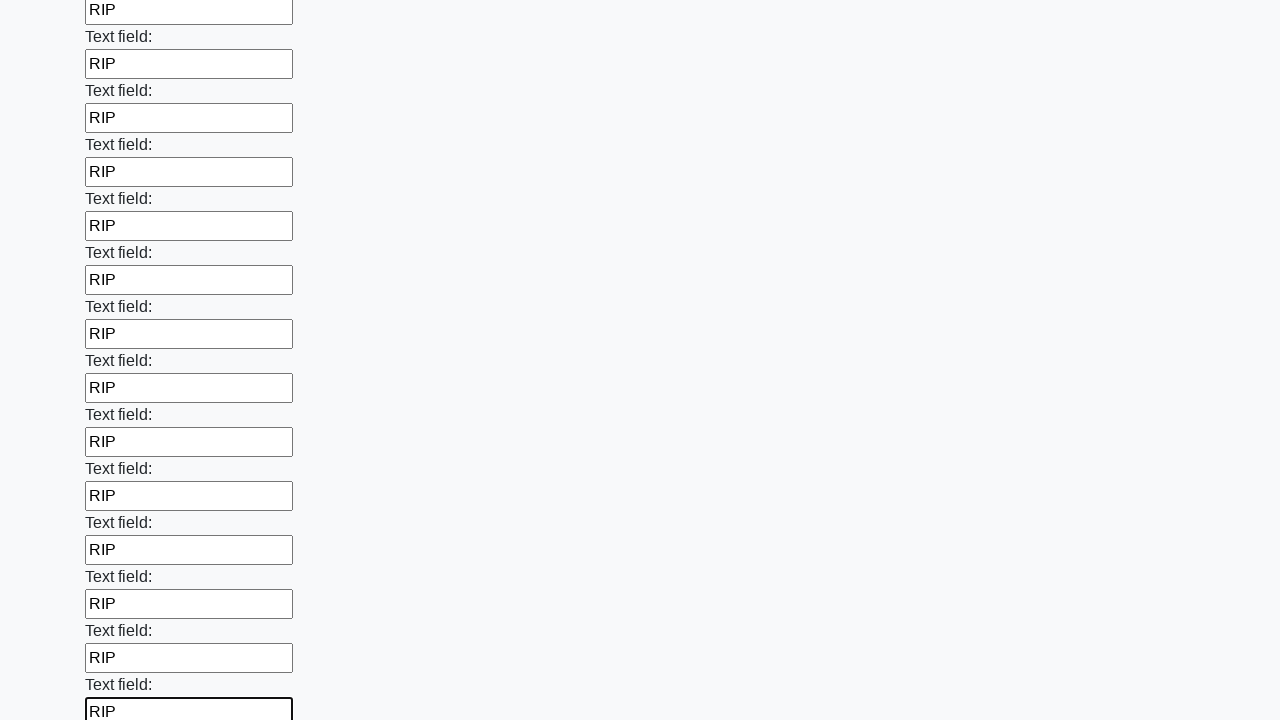

Filled an input field with 'RIP' on xpath=//input >> nth=48
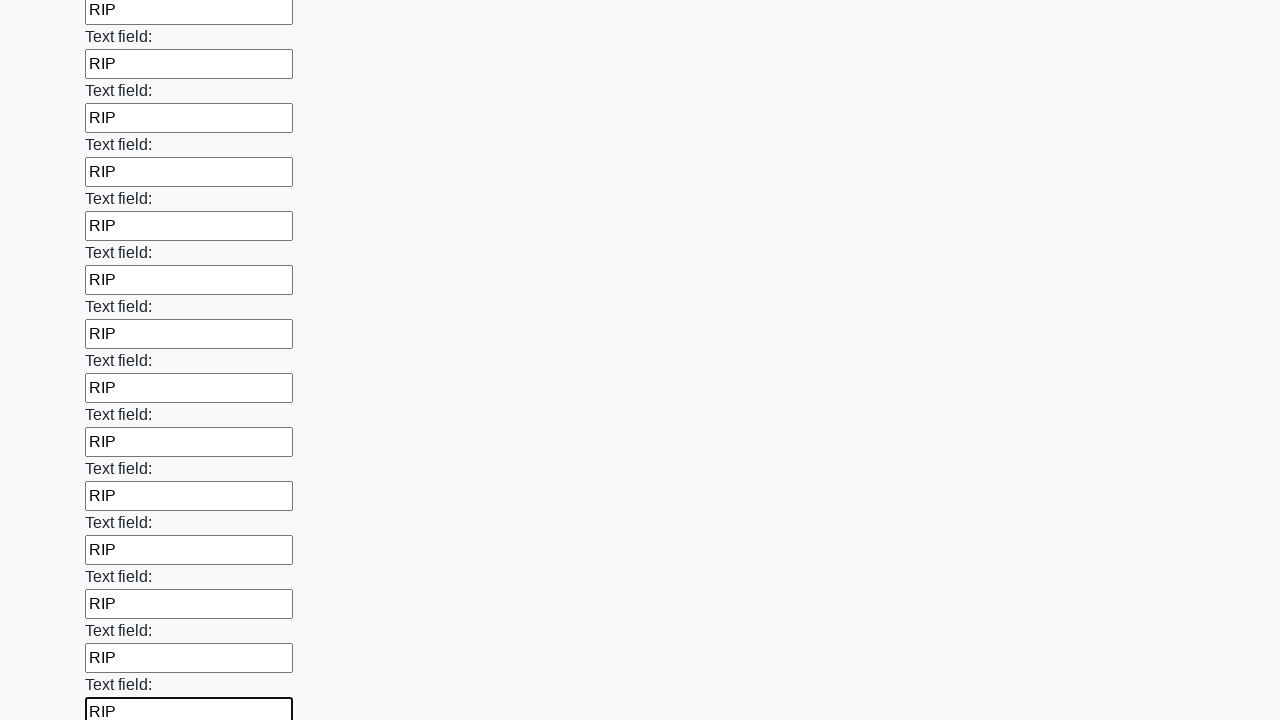

Filled an input field with 'RIP' on xpath=//input >> nth=49
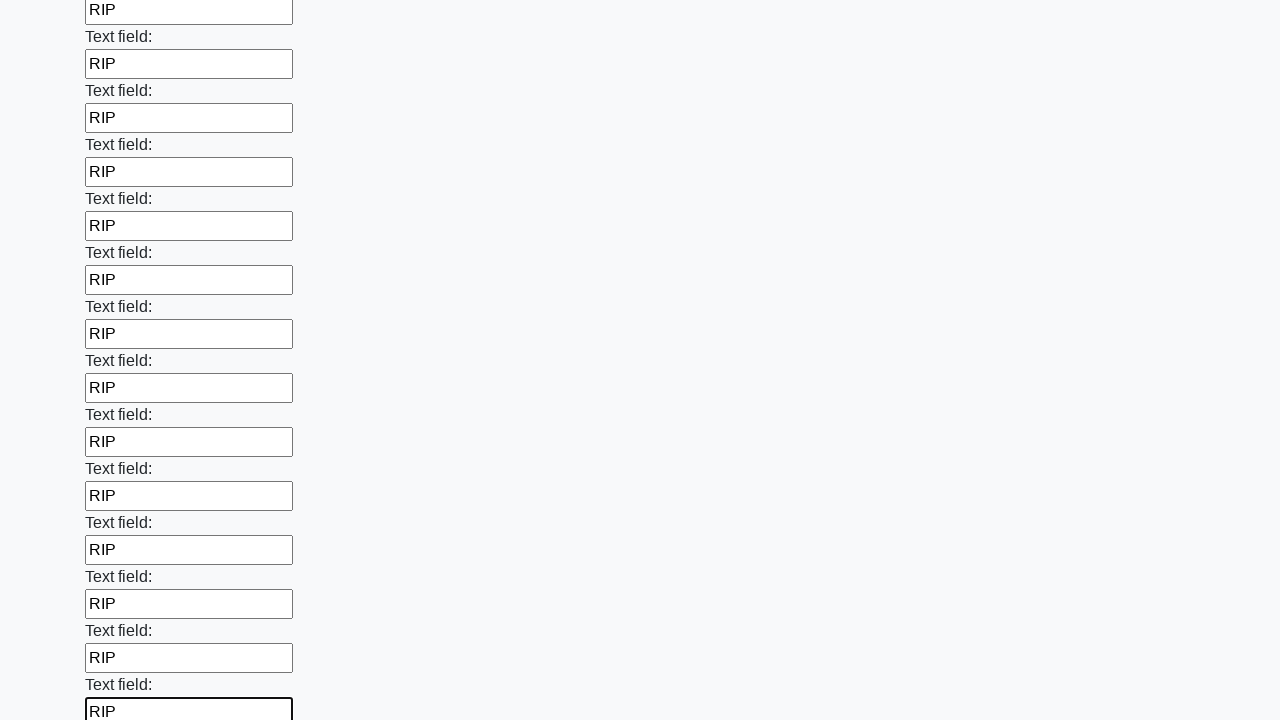

Filled an input field with 'RIP' on xpath=//input >> nth=50
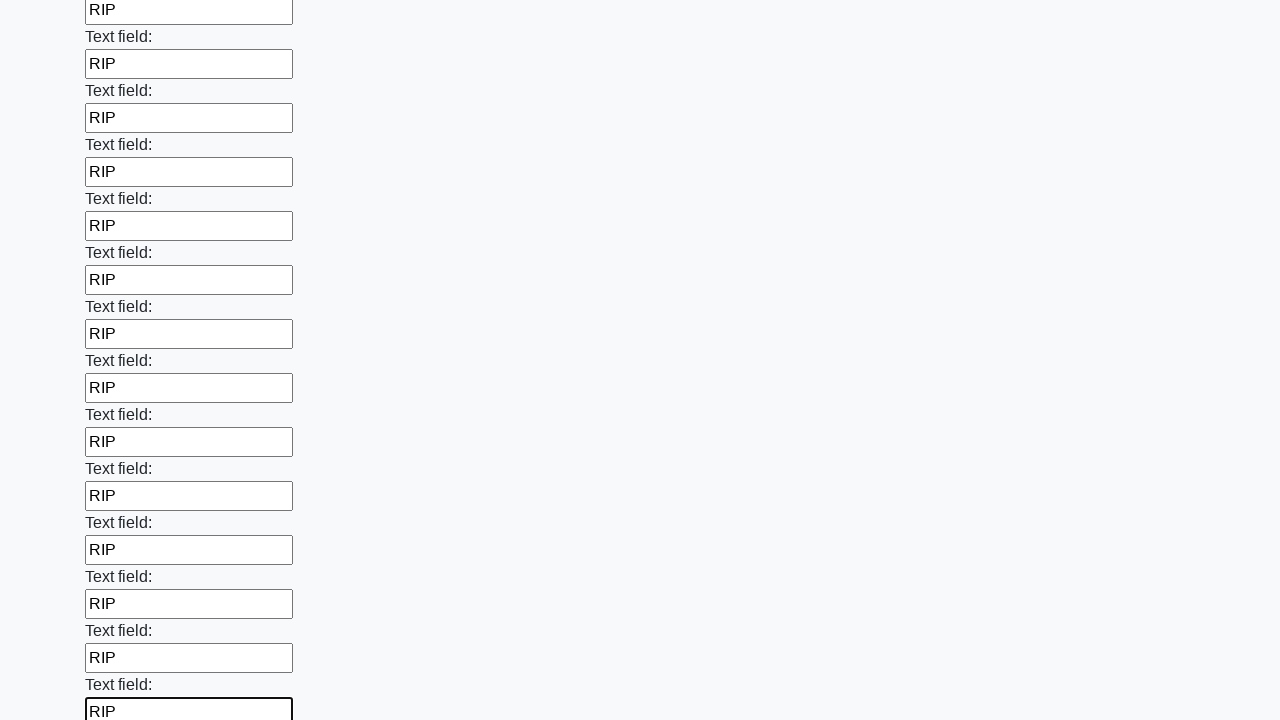

Filled an input field with 'RIP' on xpath=//input >> nth=51
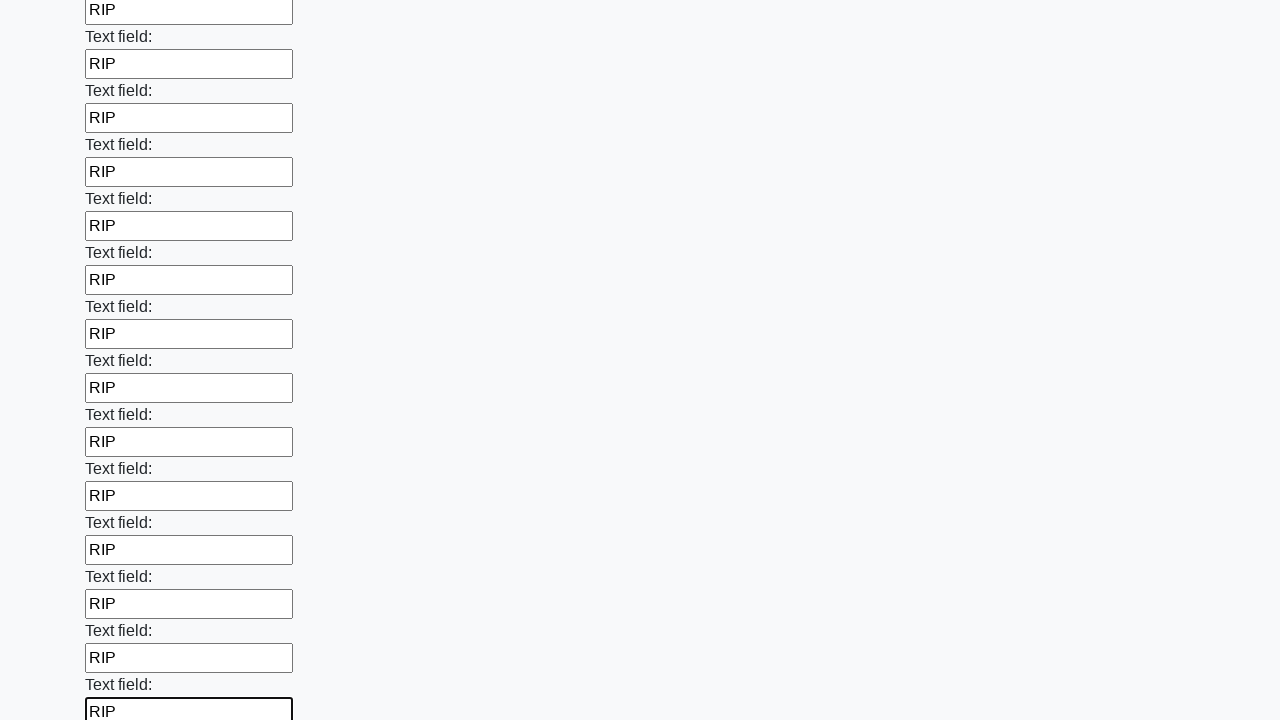

Filled an input field with 'RIP' on xpath=//input >> nth=52
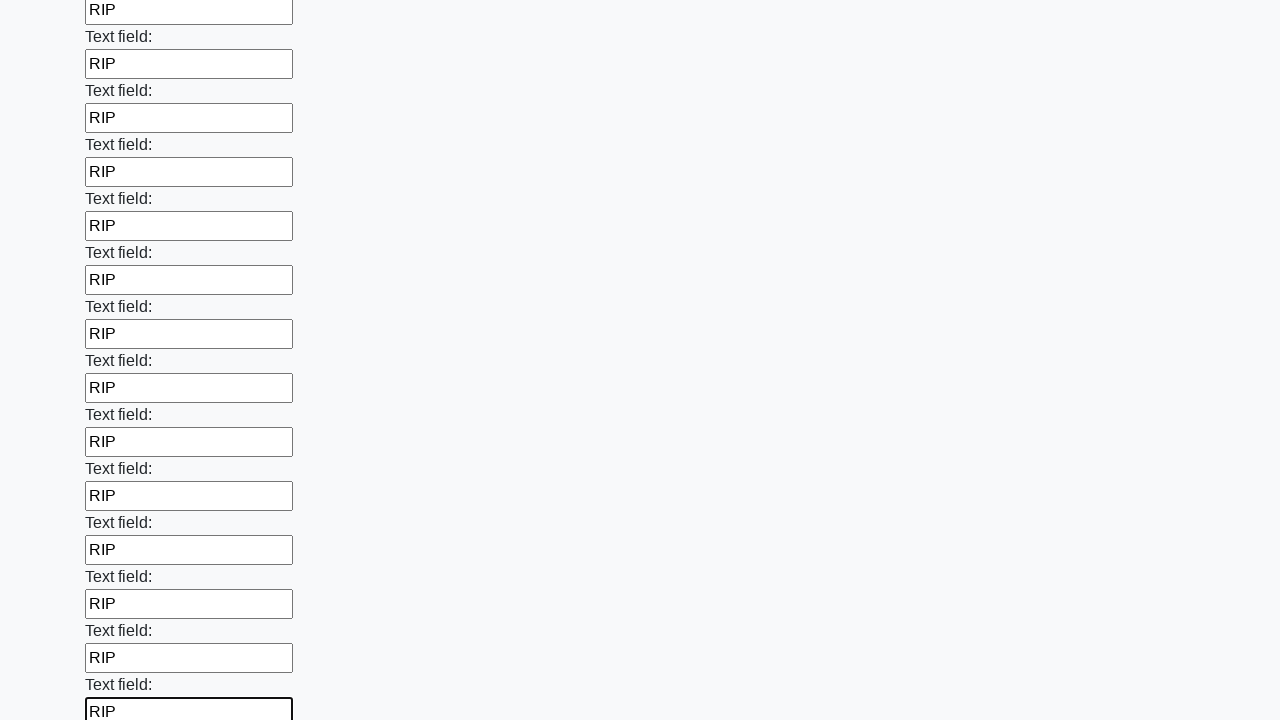

Filled an input field with 'RIP' on xpath=//input >> nth=53
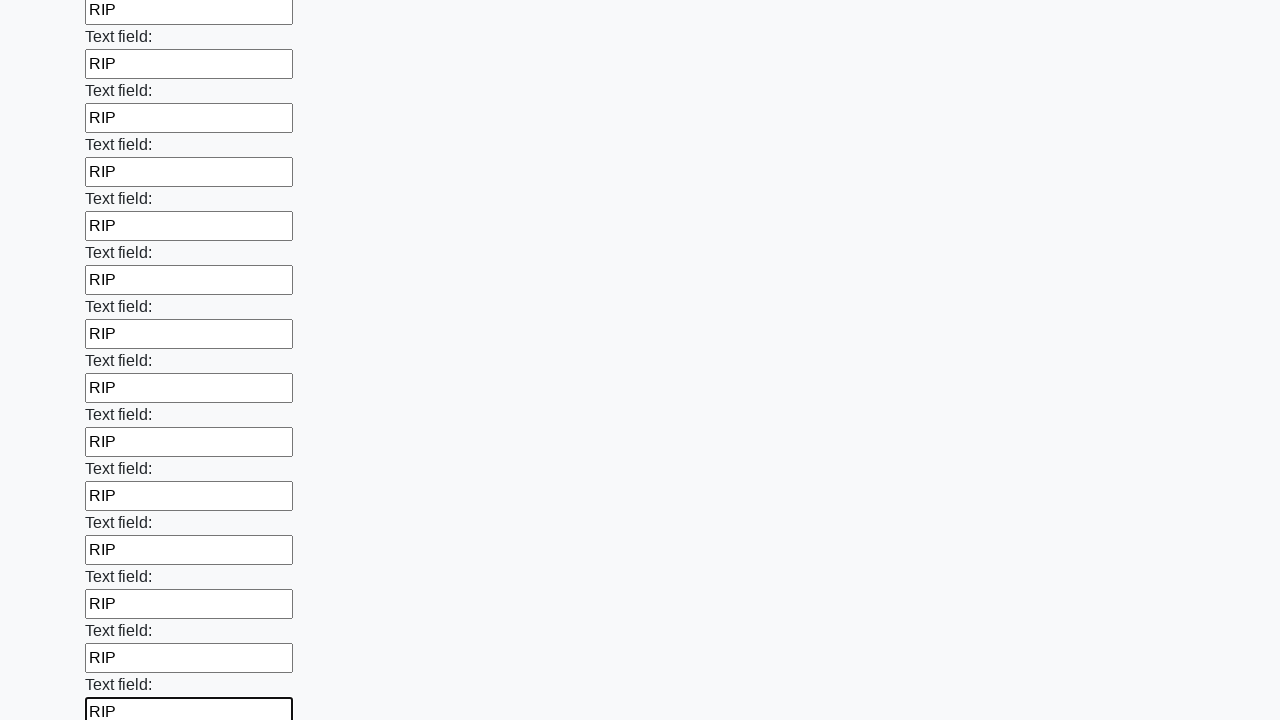

Filled an input field with 'RIP' on xpath=//input >> nth=54
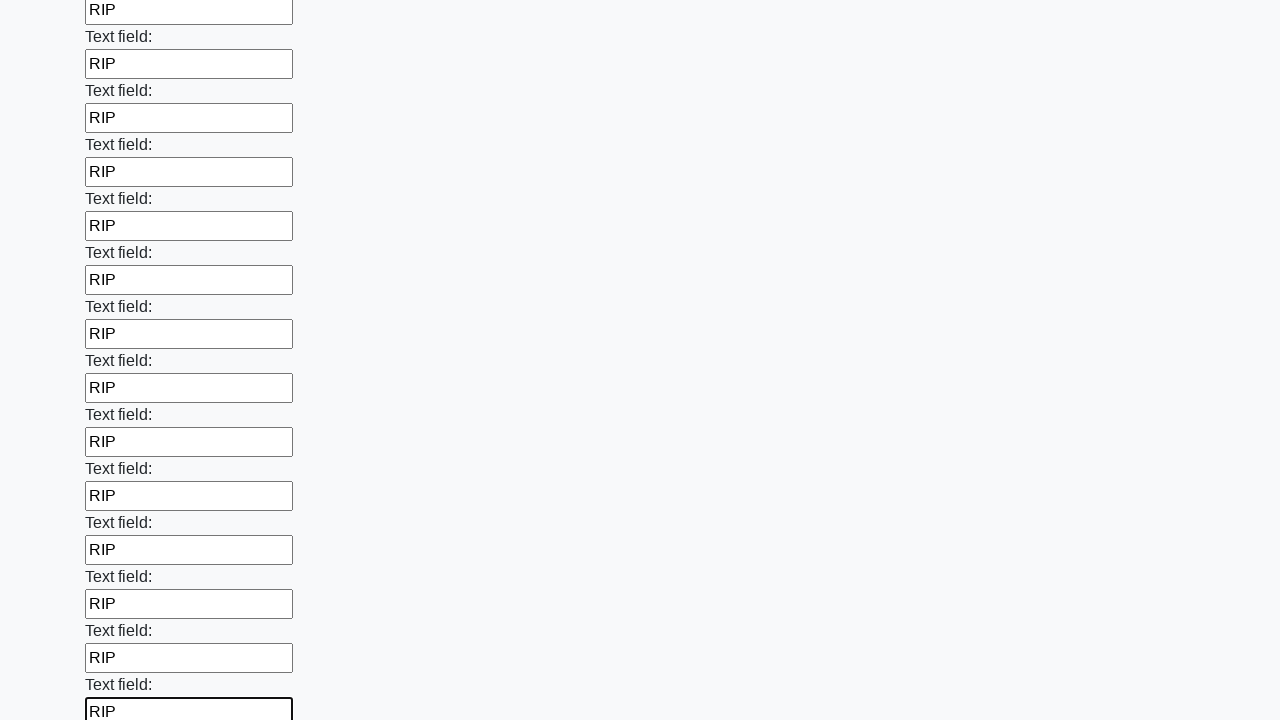

Filled an input field with 'RIP' on xpath=//input >> nth=55
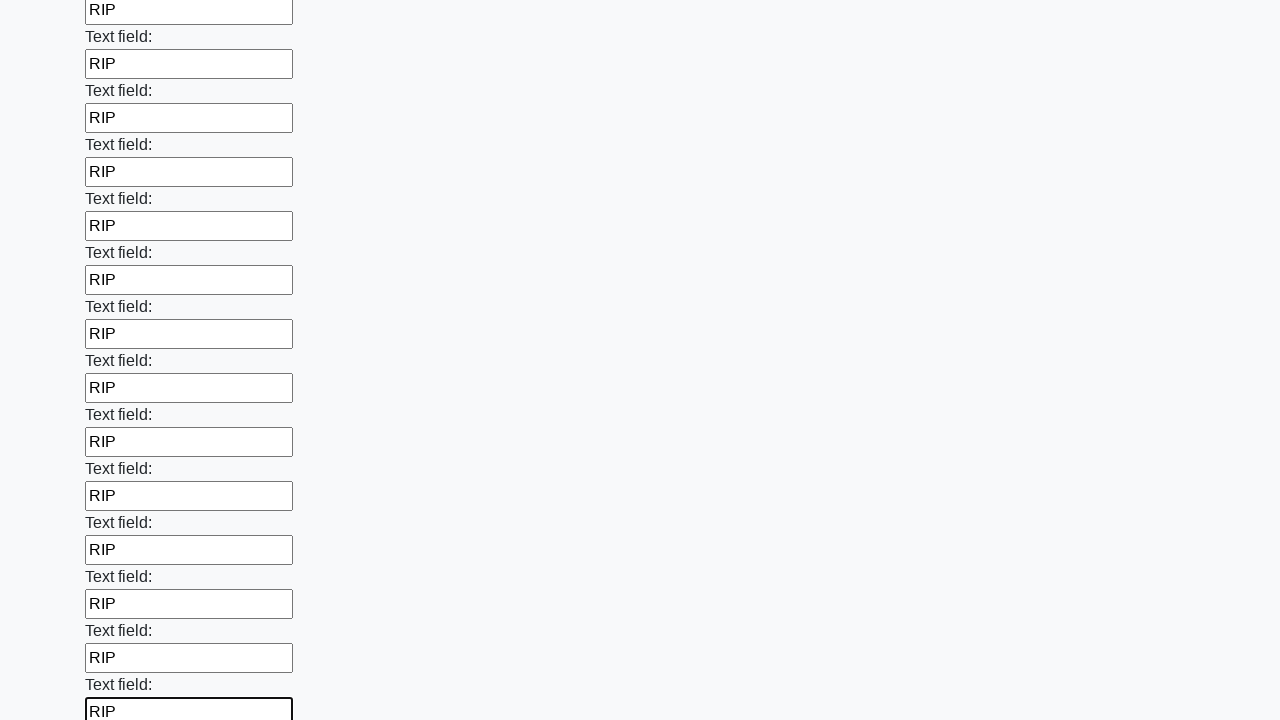

Filled an input field with 'RIP' on xpath=//input >> nth=56
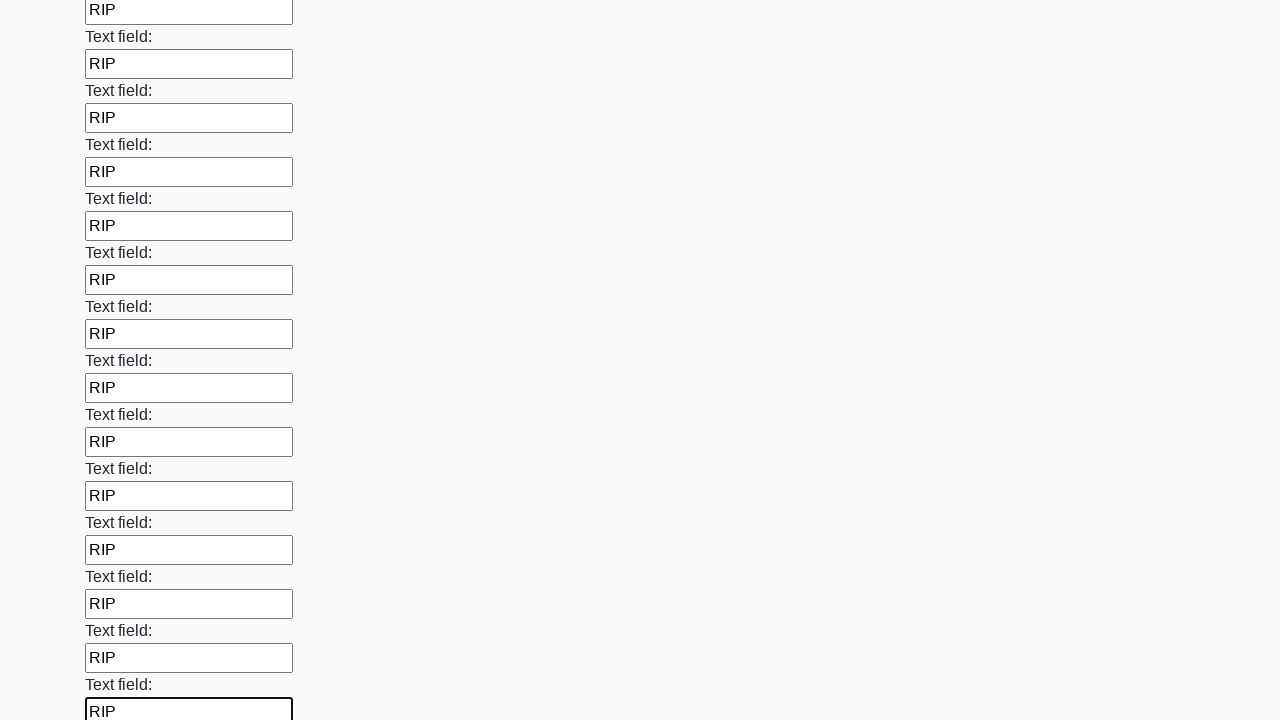

Filled an input field with 'RIP' on xpath=//input >> nth=57
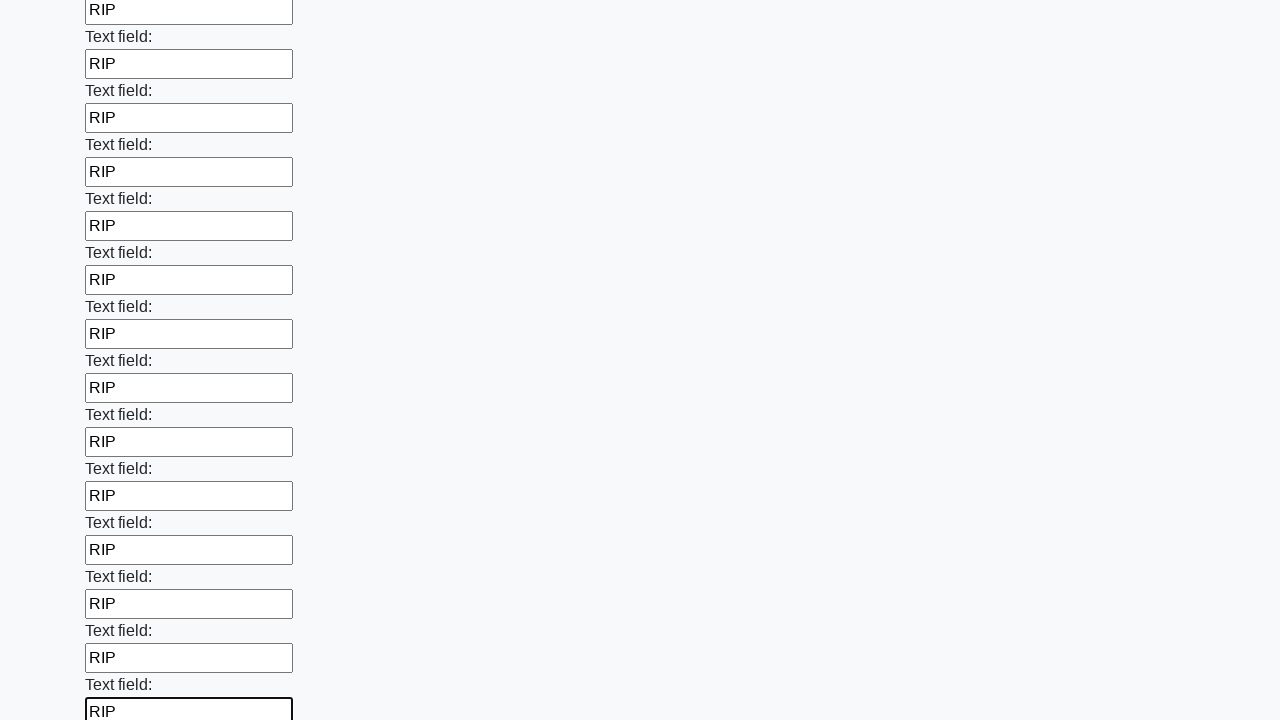

Filled an input field with 'RIP' on xpath=//input >> nth=58
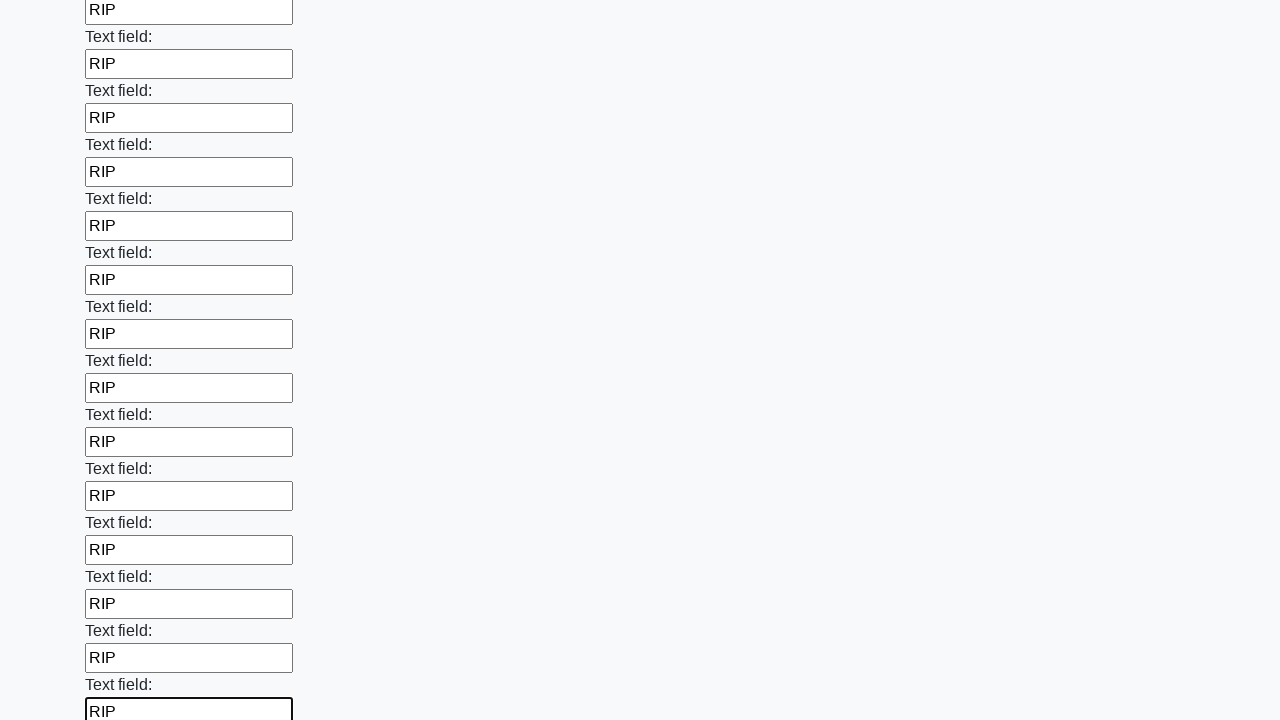

Filled an input field with 'RIP' on xpath=//input >> nth=59
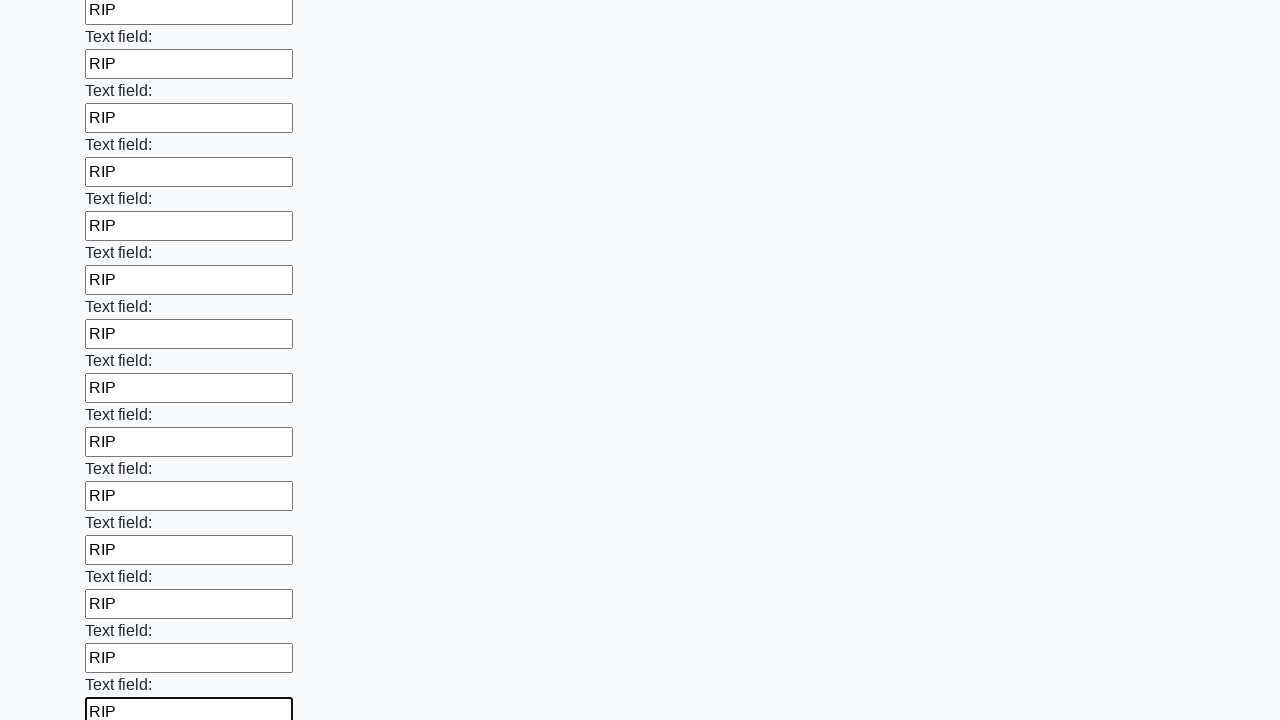

Filled an input field with 'RIP' on xpath=//input >> nth=60
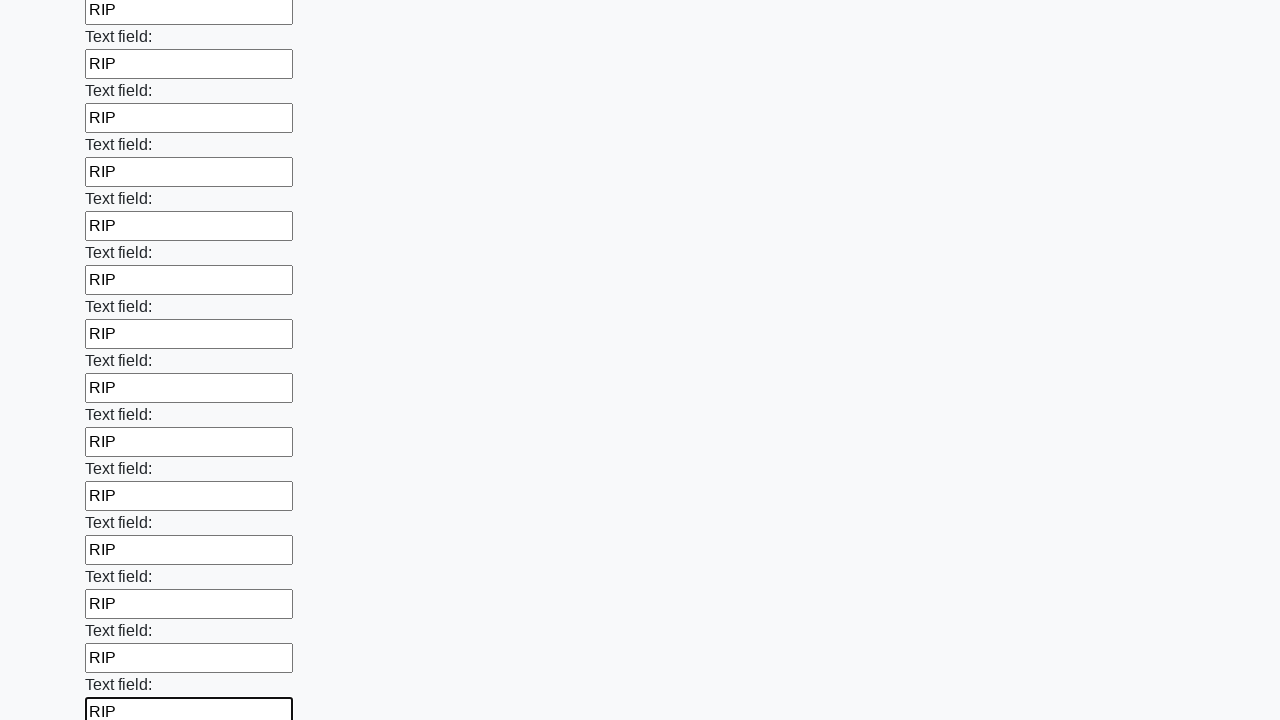

Filled an input field with 'RIP' on xpath=//input >> nth=61
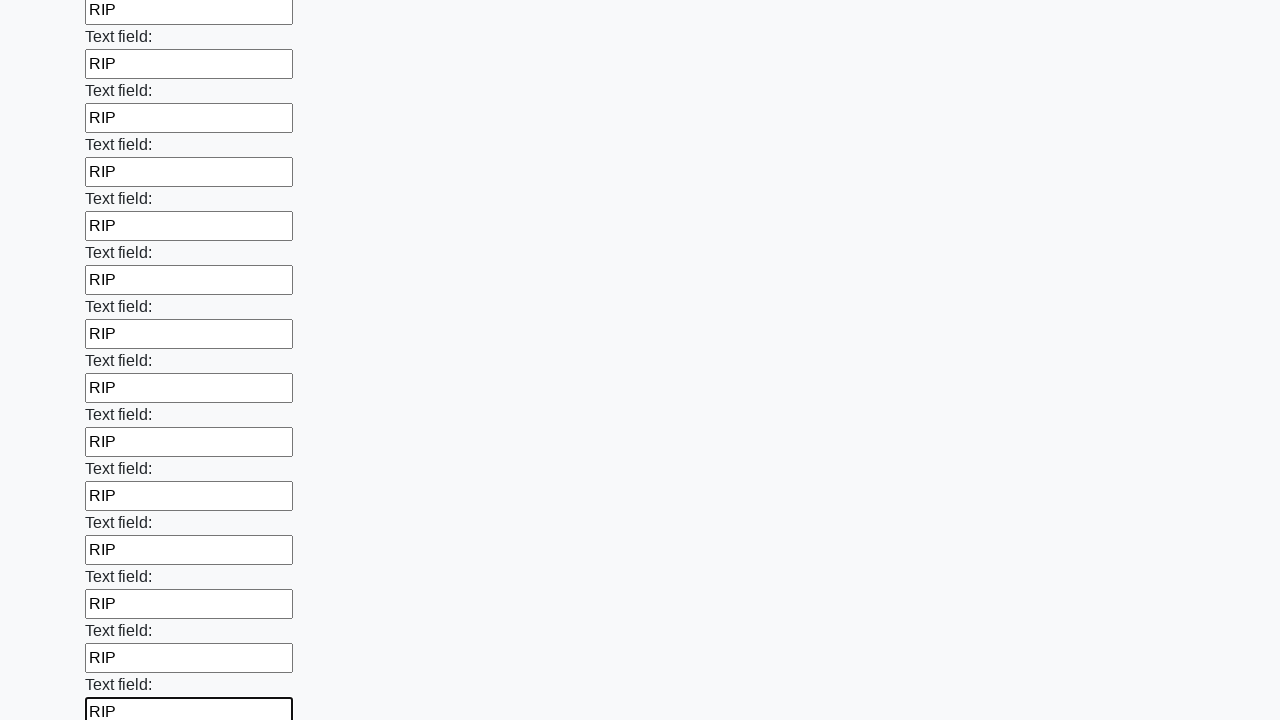

Filled an input field with 'RIP' on xpath=//input >> nth=62
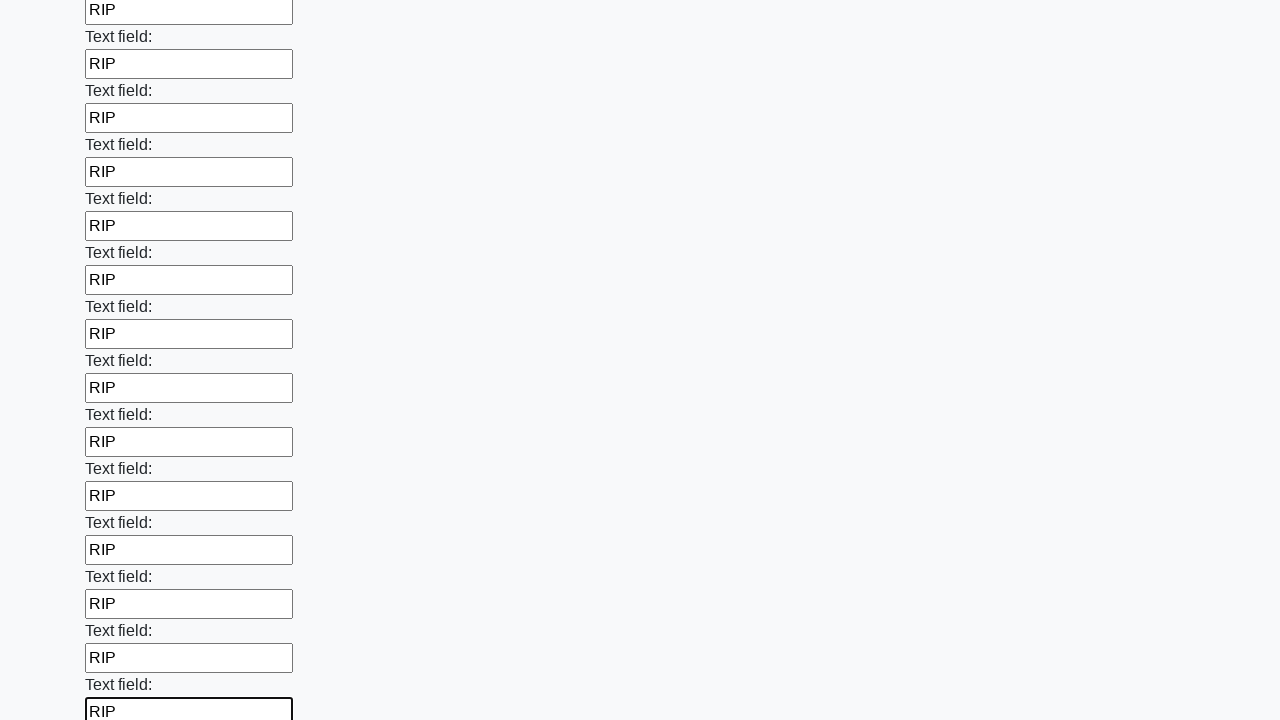

Filled an input field with 'RIP' on xpath=//input >> nth=63
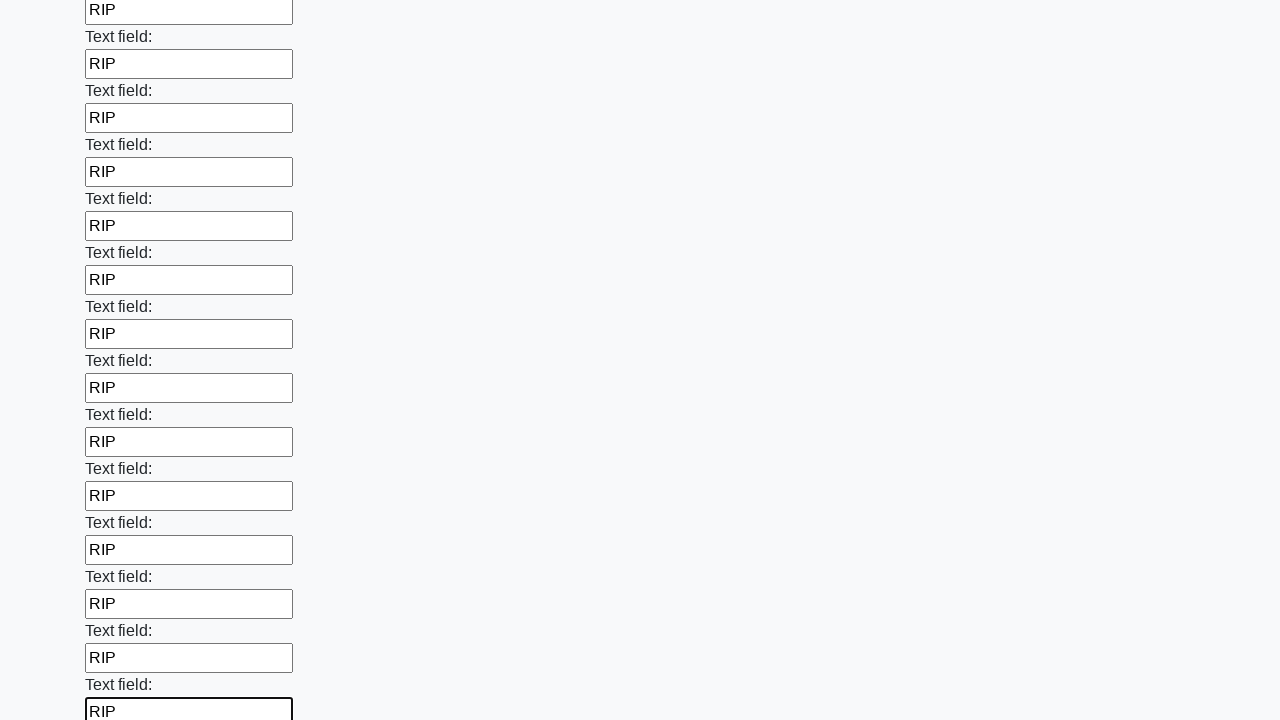

Filled an input field with 'RIP' on xpath=//input >> nth=64
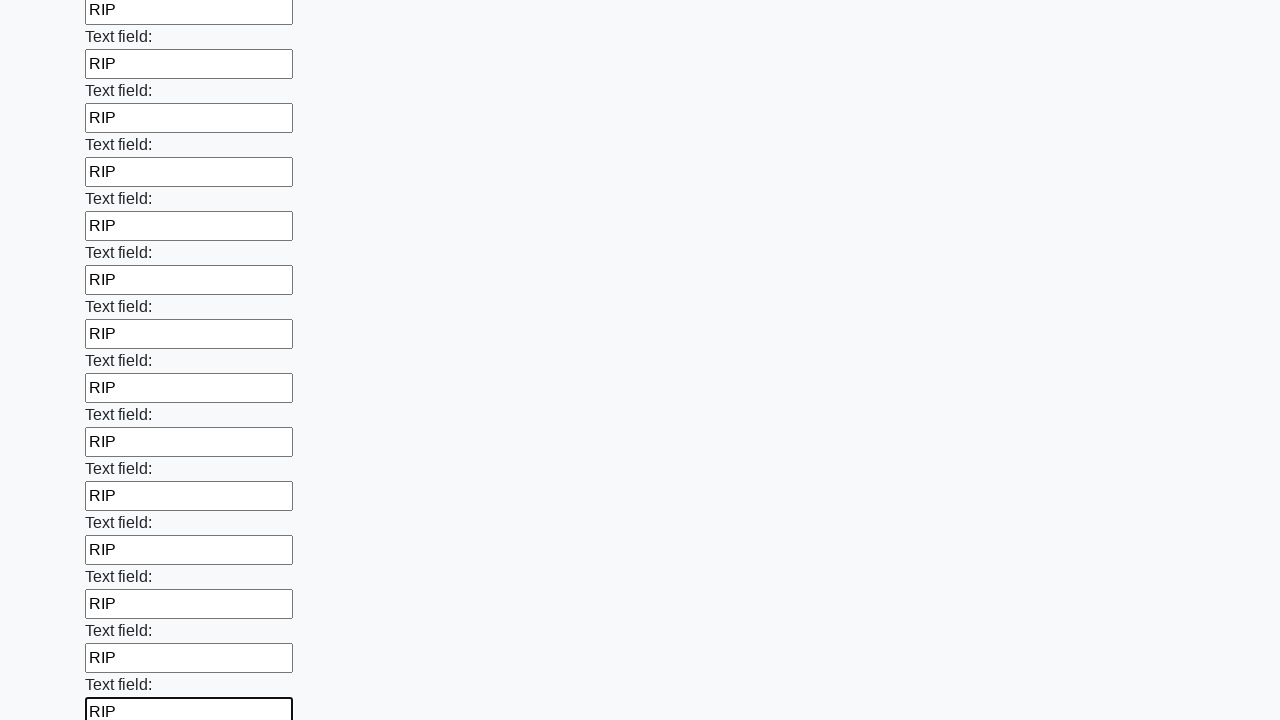

Filled an input field with 'RIP' on xpath=//input >> nth=65
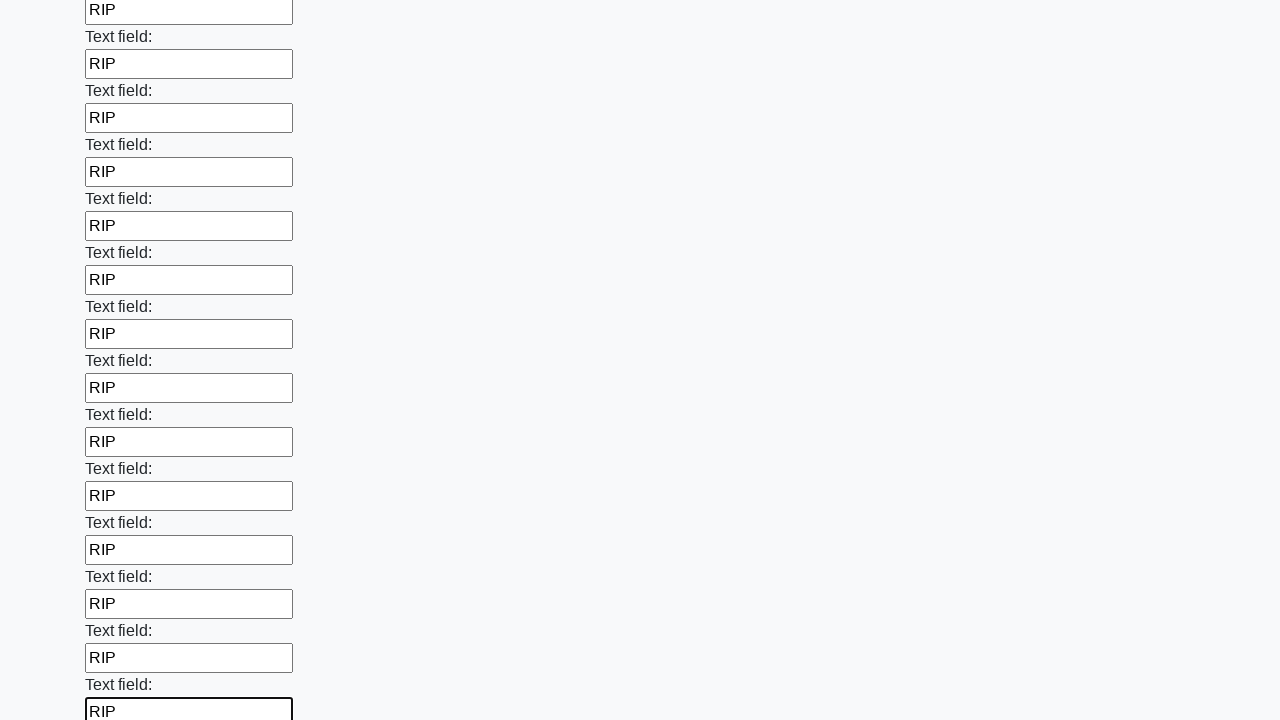

Filled an input field with 'RIP' on xpath=//input >> nth=66
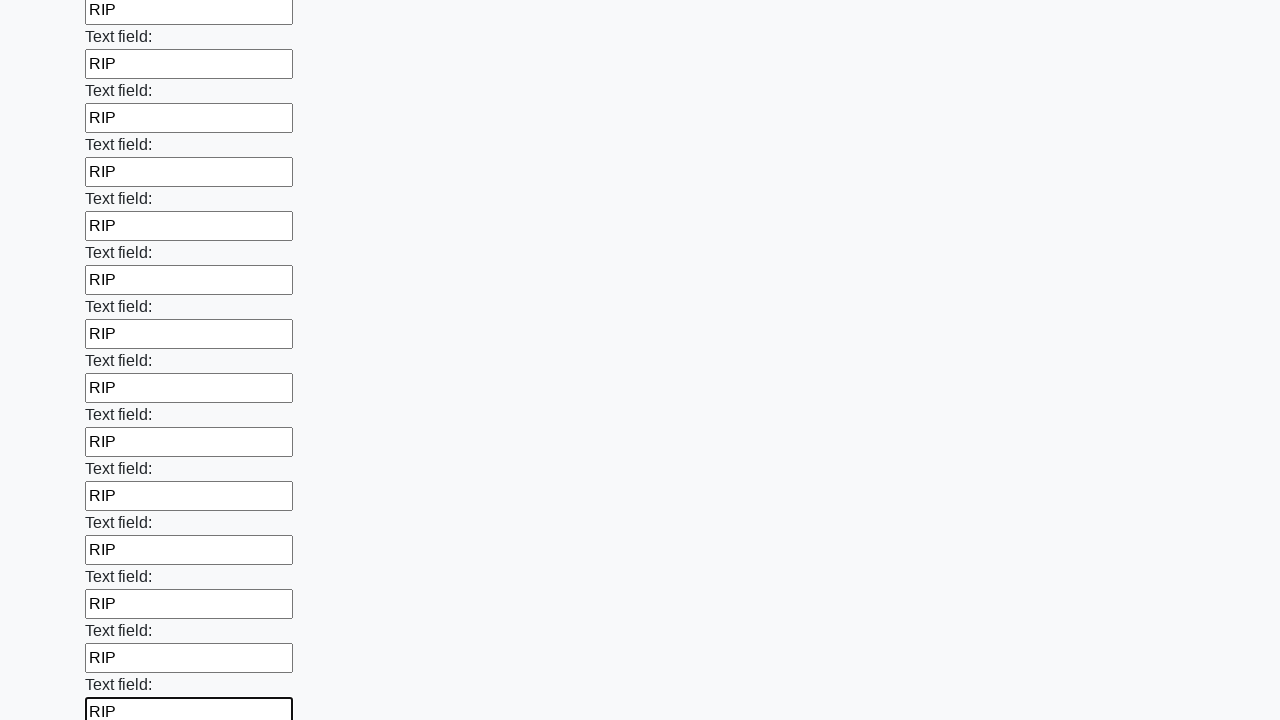

Filled an input field with 'RIP' on xpath=//input >> nth=67
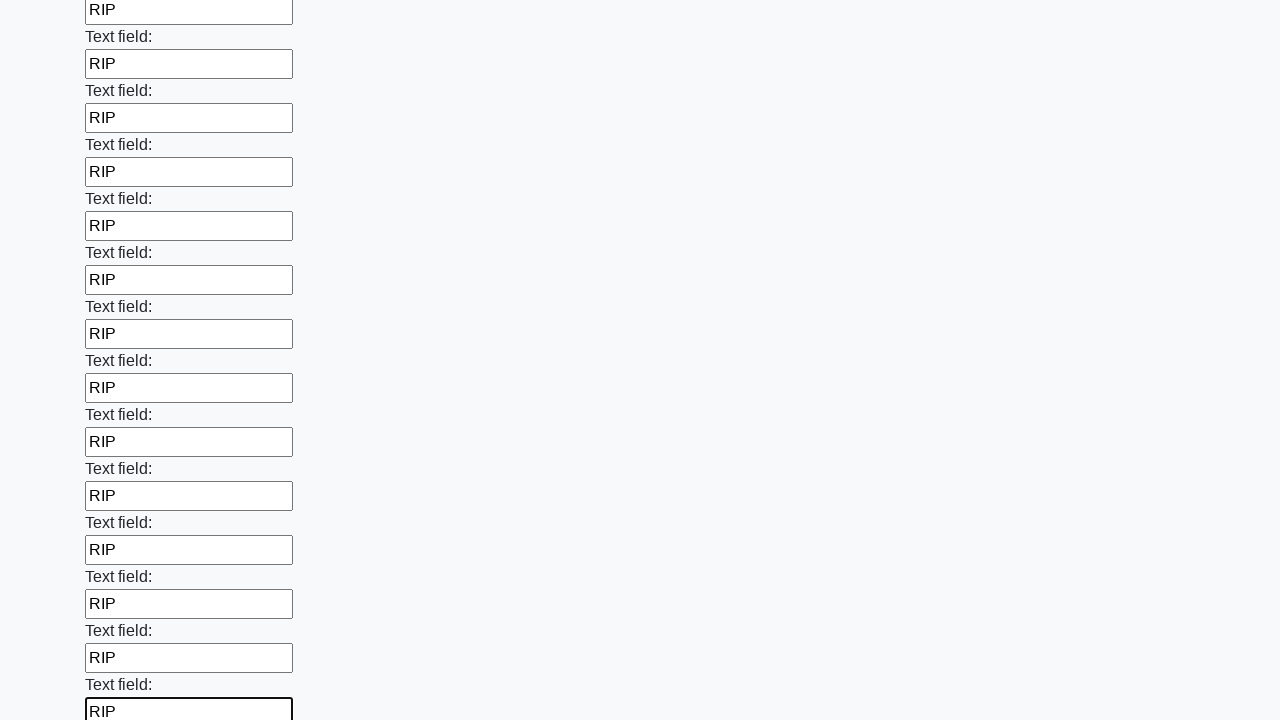

Filled an input field with 'RIP' on xpath=//input >> nth=68
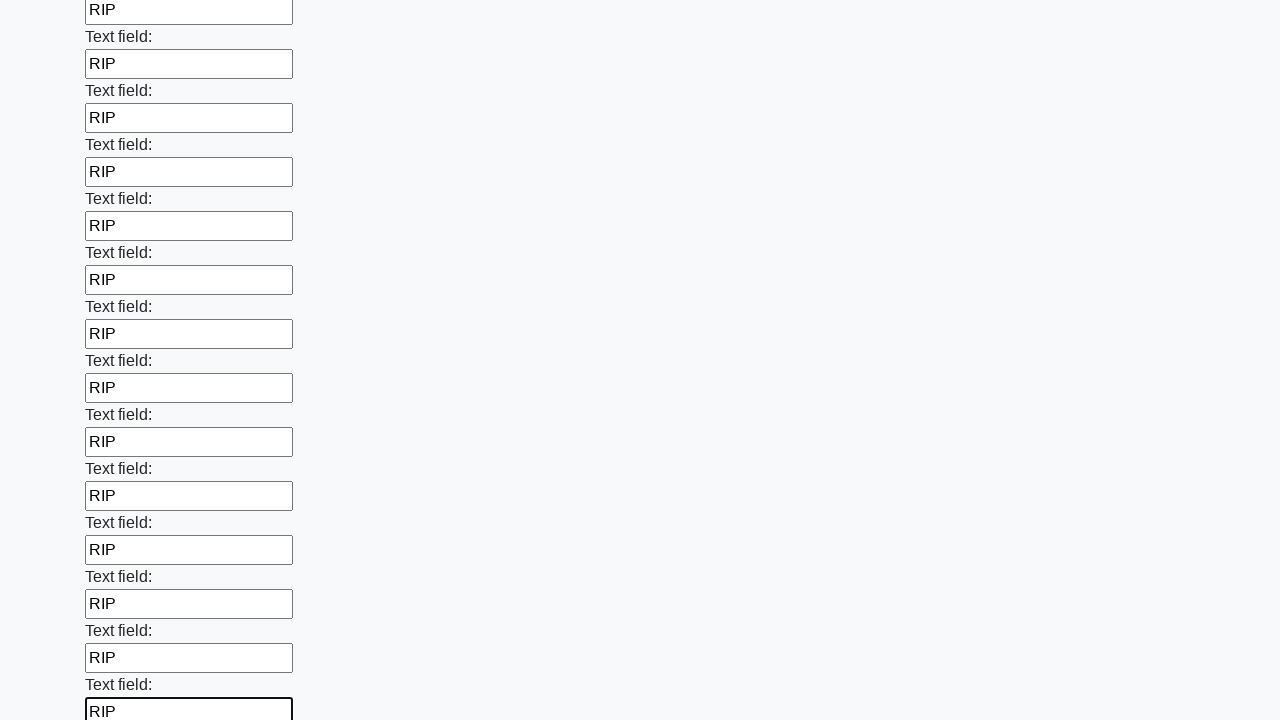

Filled an input field with 'RIP' on xpath=//input >> nth=69
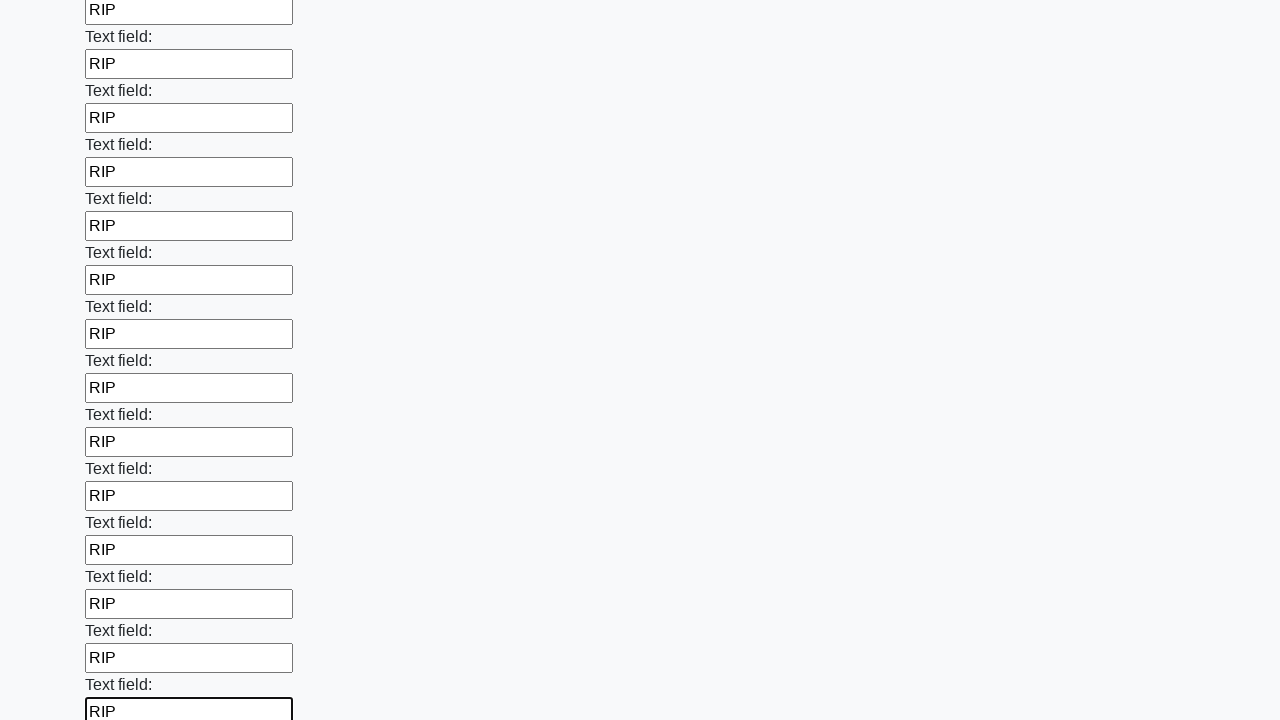

Filled an input field with 'RIP' on xpath=//input >> nth=70
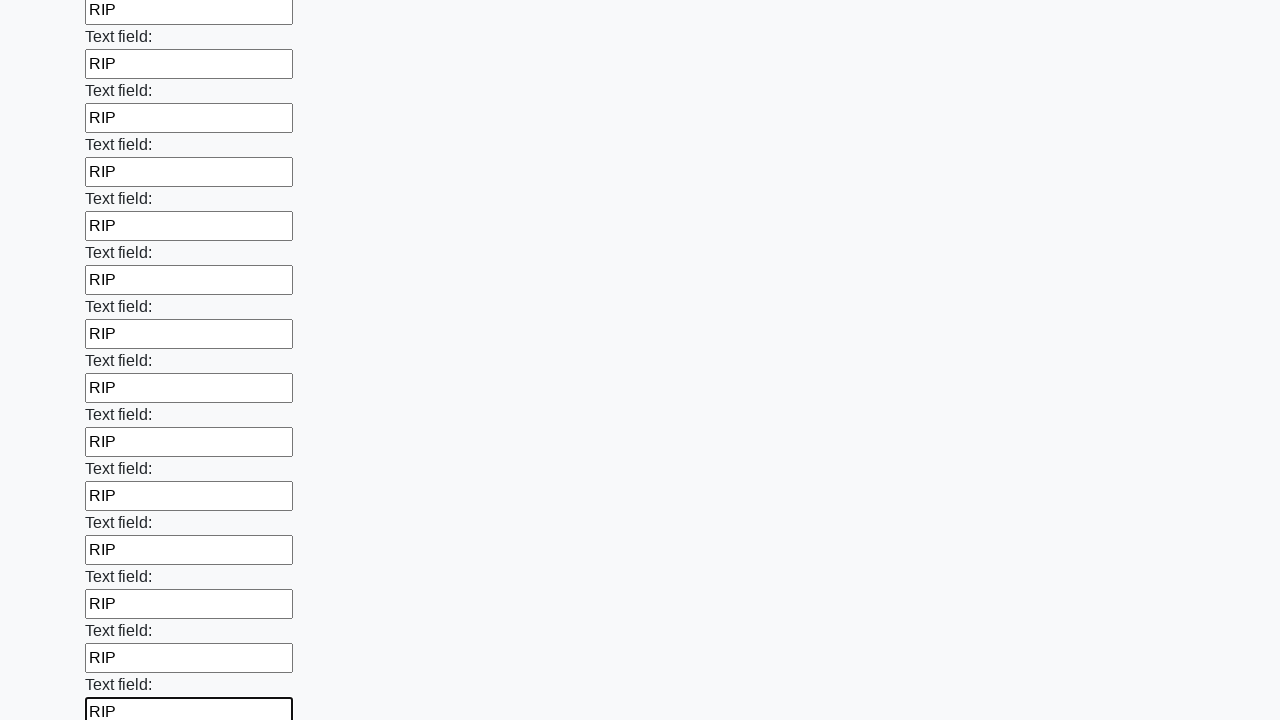

Filled an input field with 'RIP' on xpath=//input >> nth=71
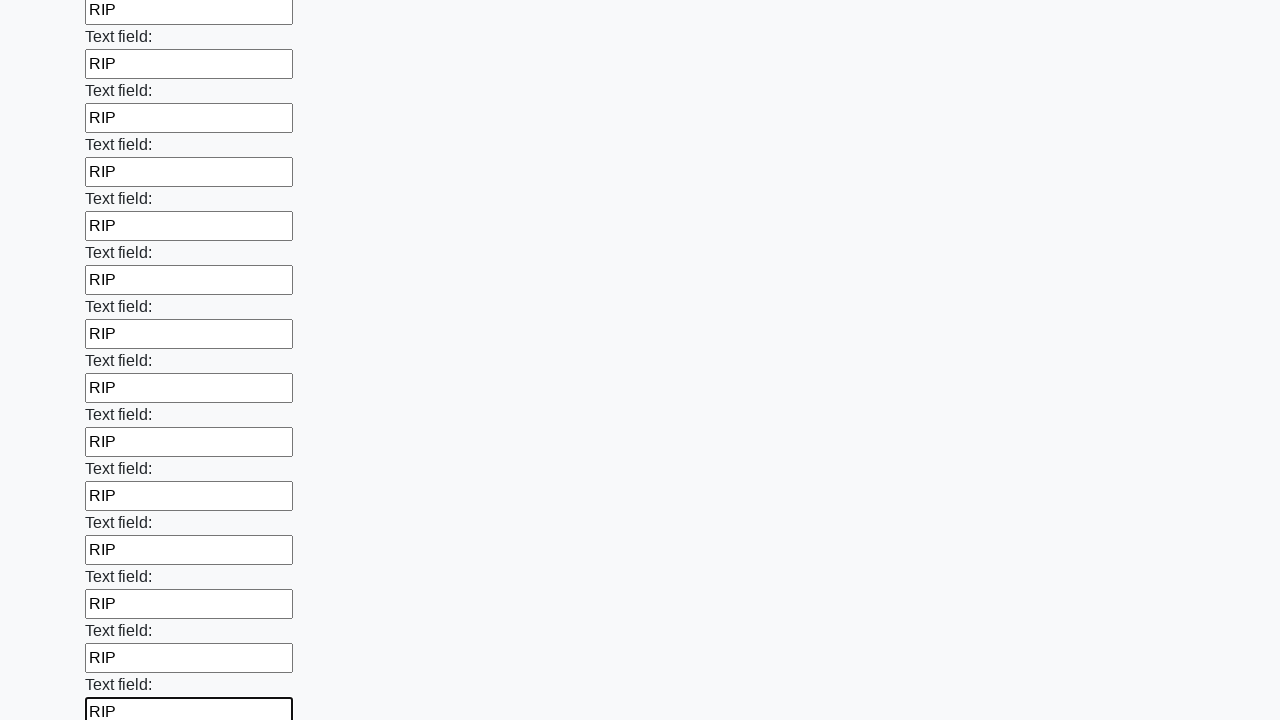

Filled an input field with 'RIP' on xpath=//input >> nth=72
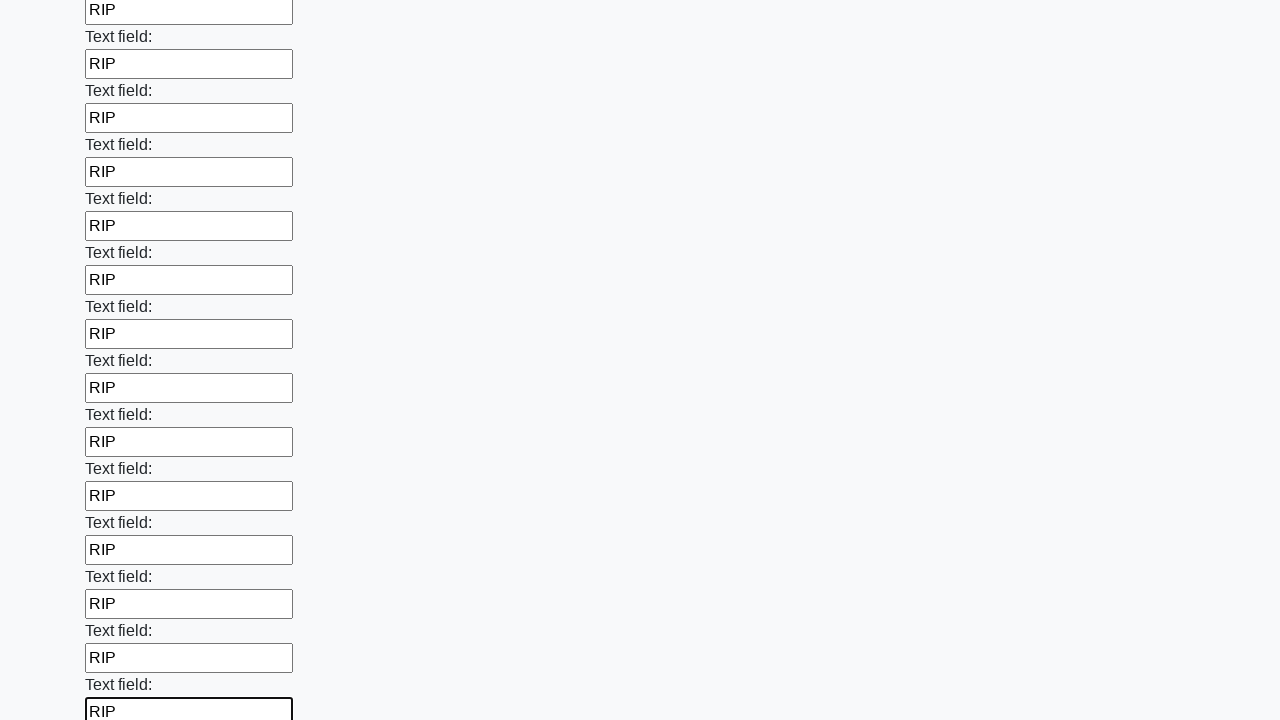

Filled an input field with 'RIP' on xpath=//input >> nth=73
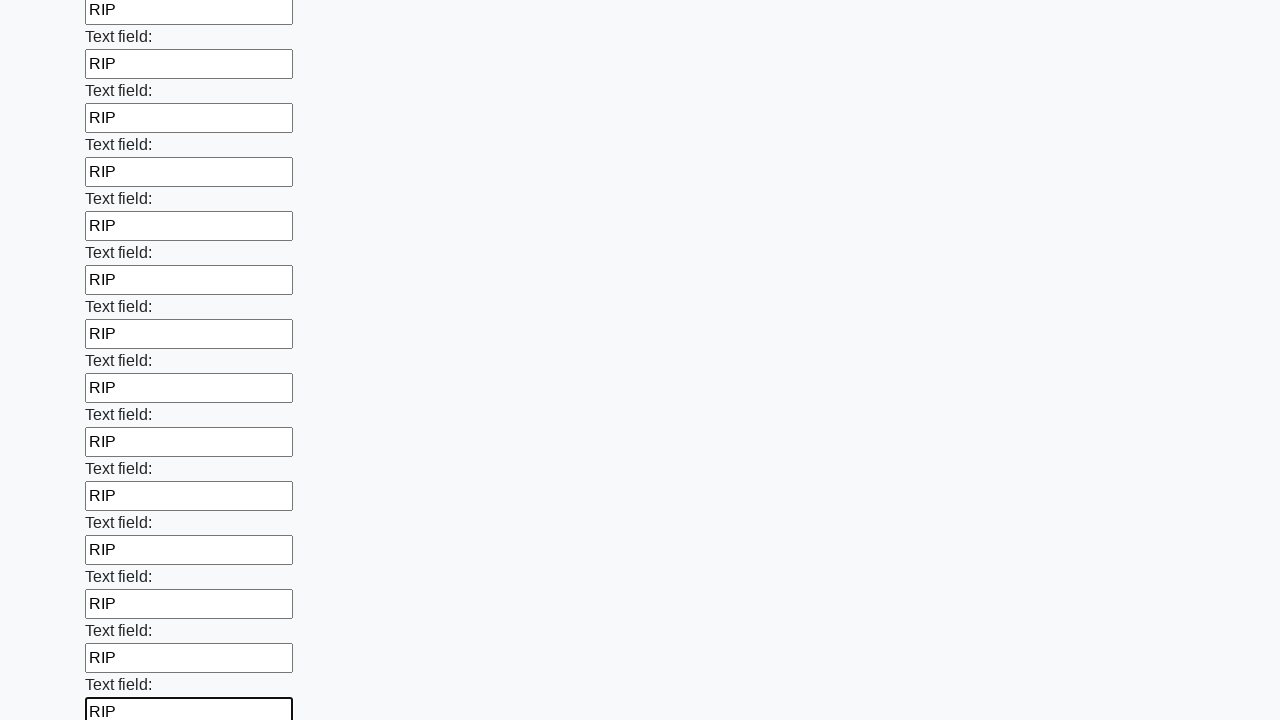

Filled an input field with 'RIP' on xpath=//input >> nth=74
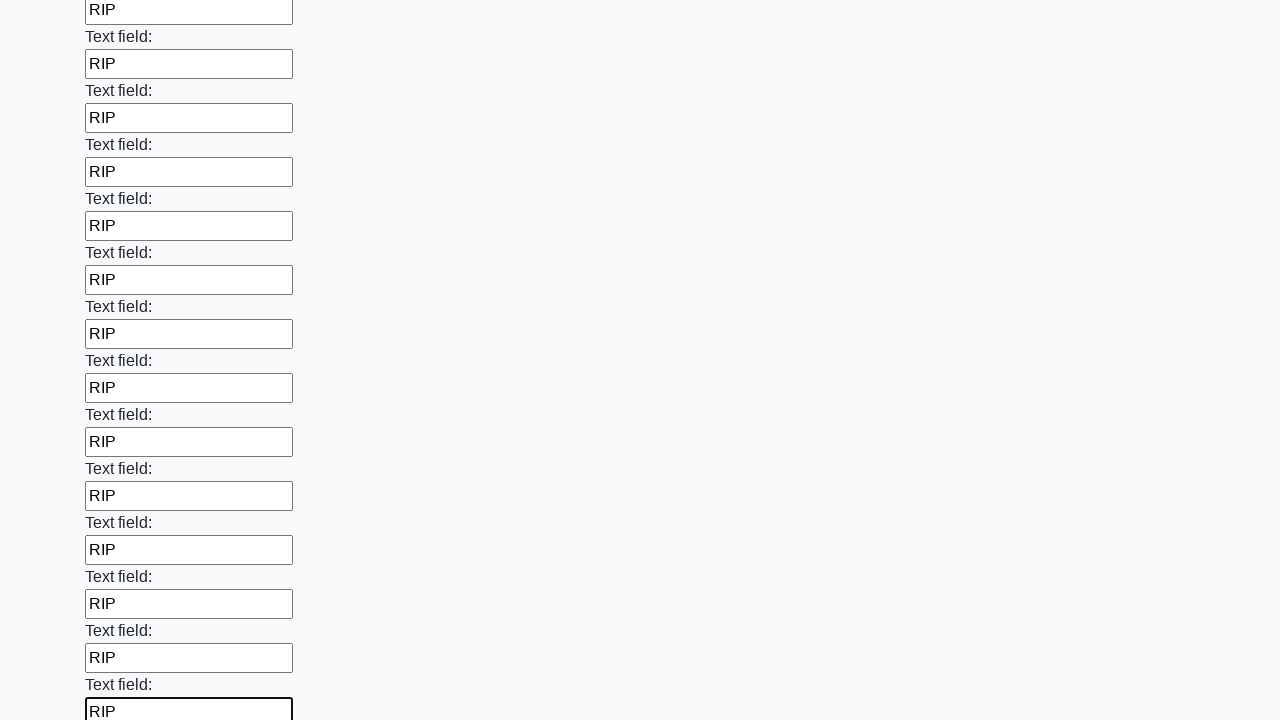

Filled an input field with 'RIP' on xpath=//input >> nth=75
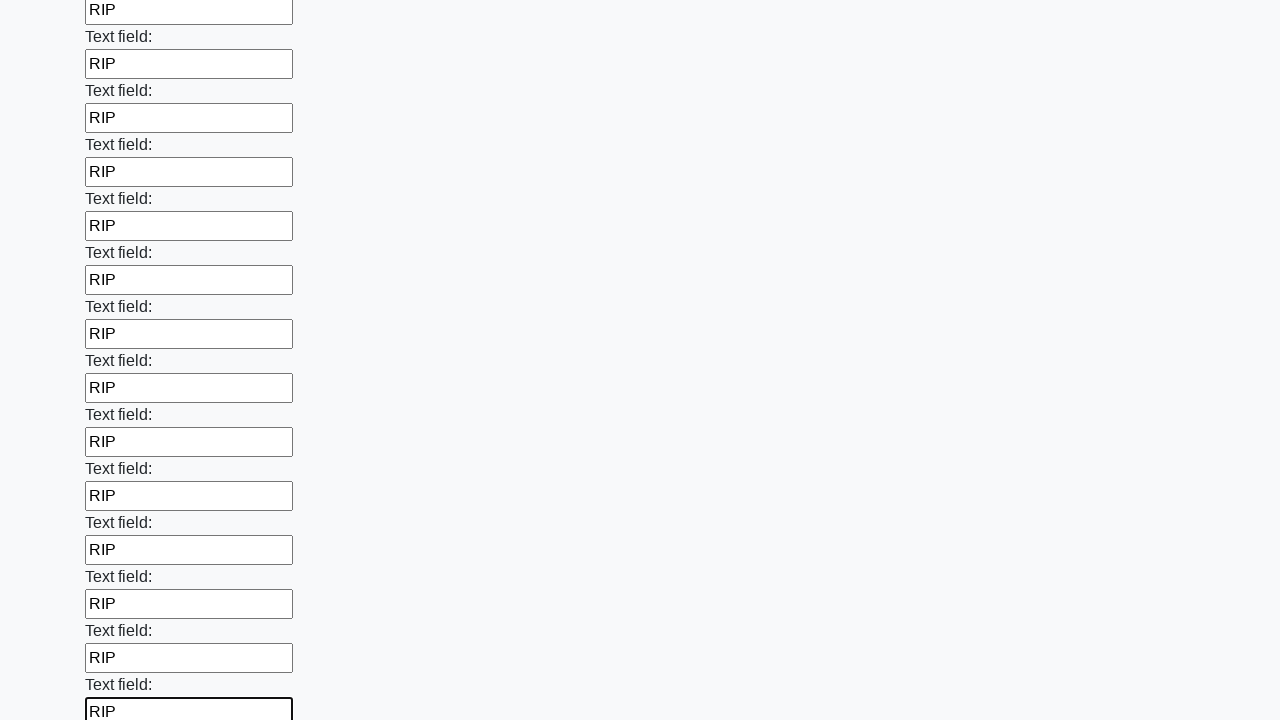

Filled an input field with 'RIP' on xpath=//input >> nth=76
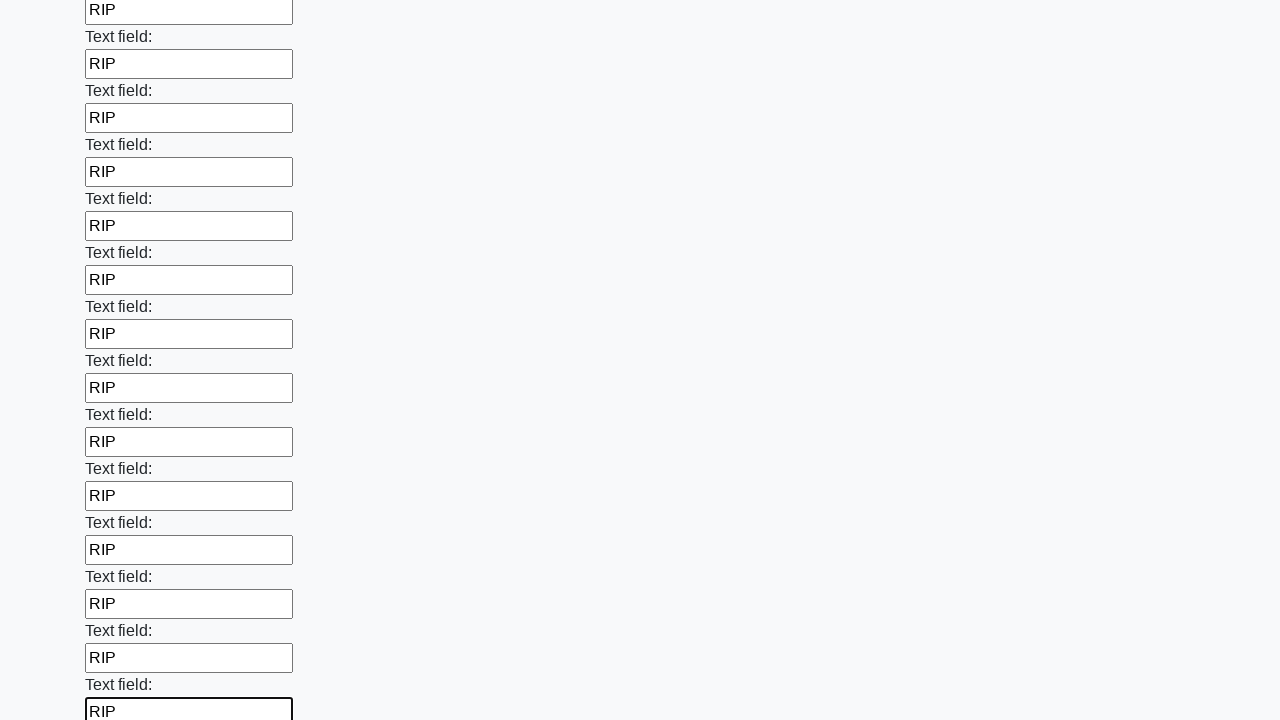

Filled an input field with 'RIP' on xpath=//input >> nth=77
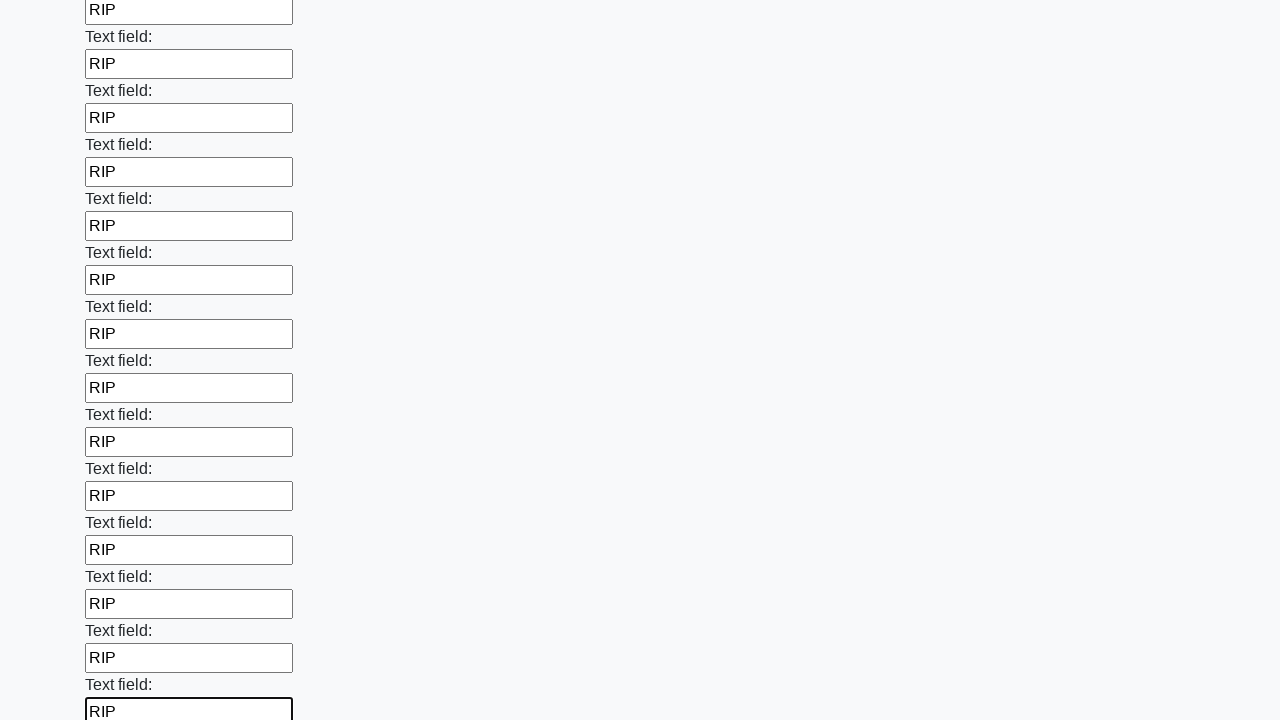

Filled an input field with 'RIP' on xpath=//input >> nth=78
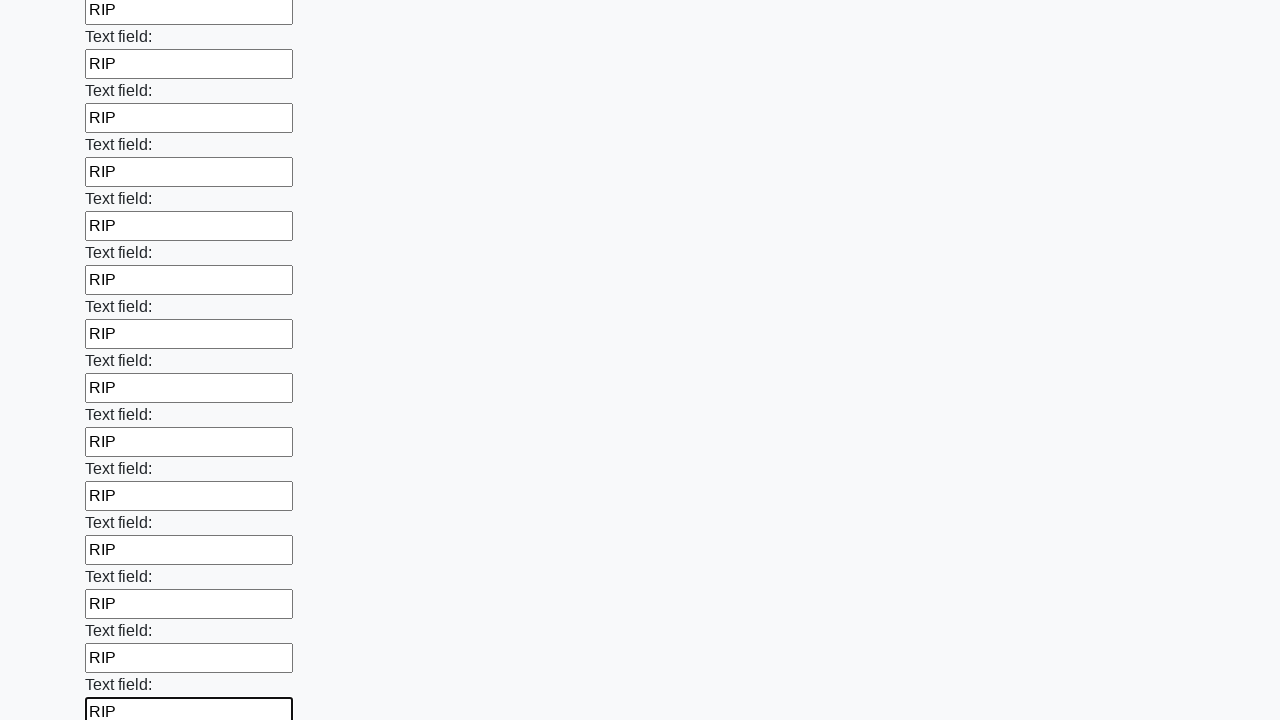

Filled an input field with 'RIP' on xpath=//input >> nth=79
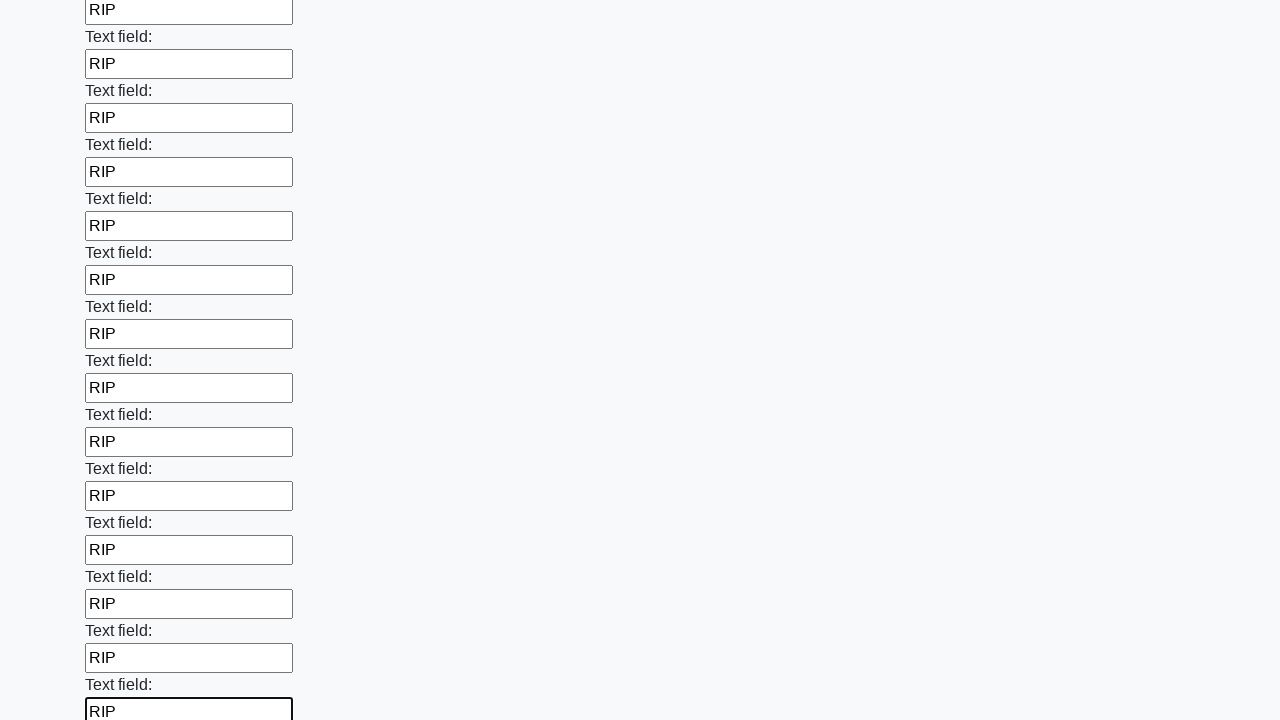

Filled an input field with 'RIP' on xpath=//input >> nth=80
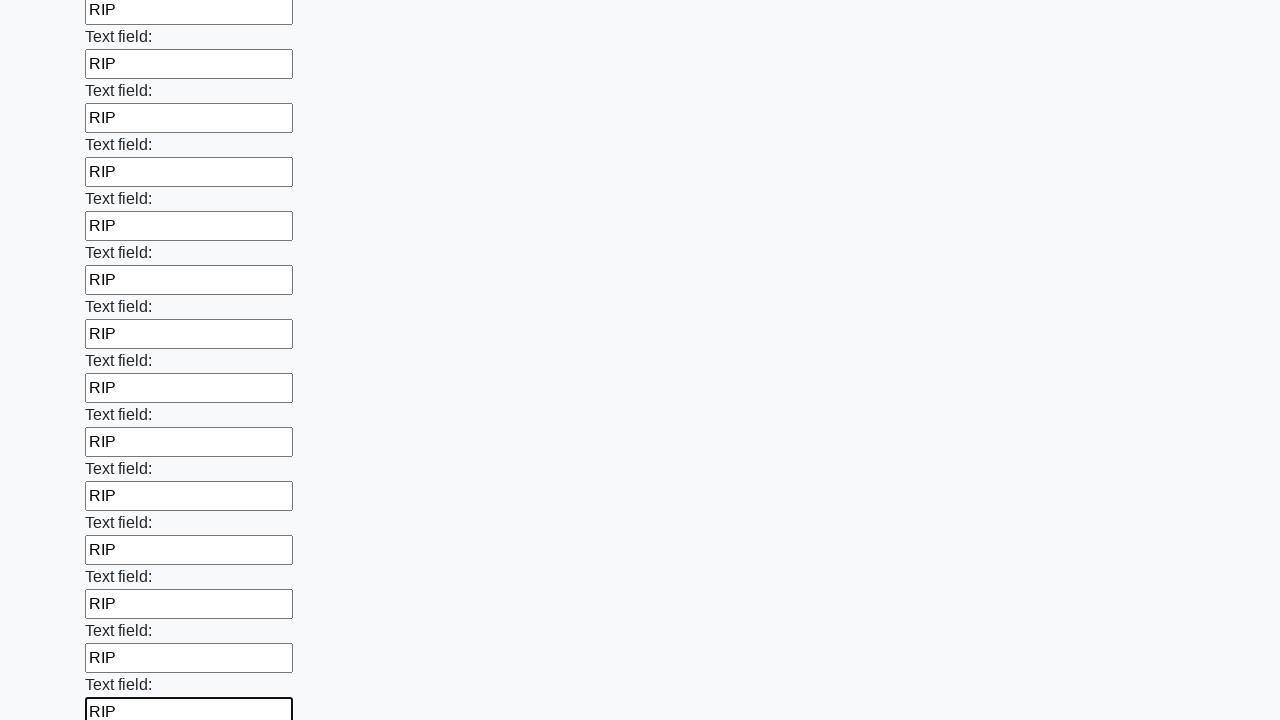

Filled an input field with 'RIP' on xpath=//input >> nth=81
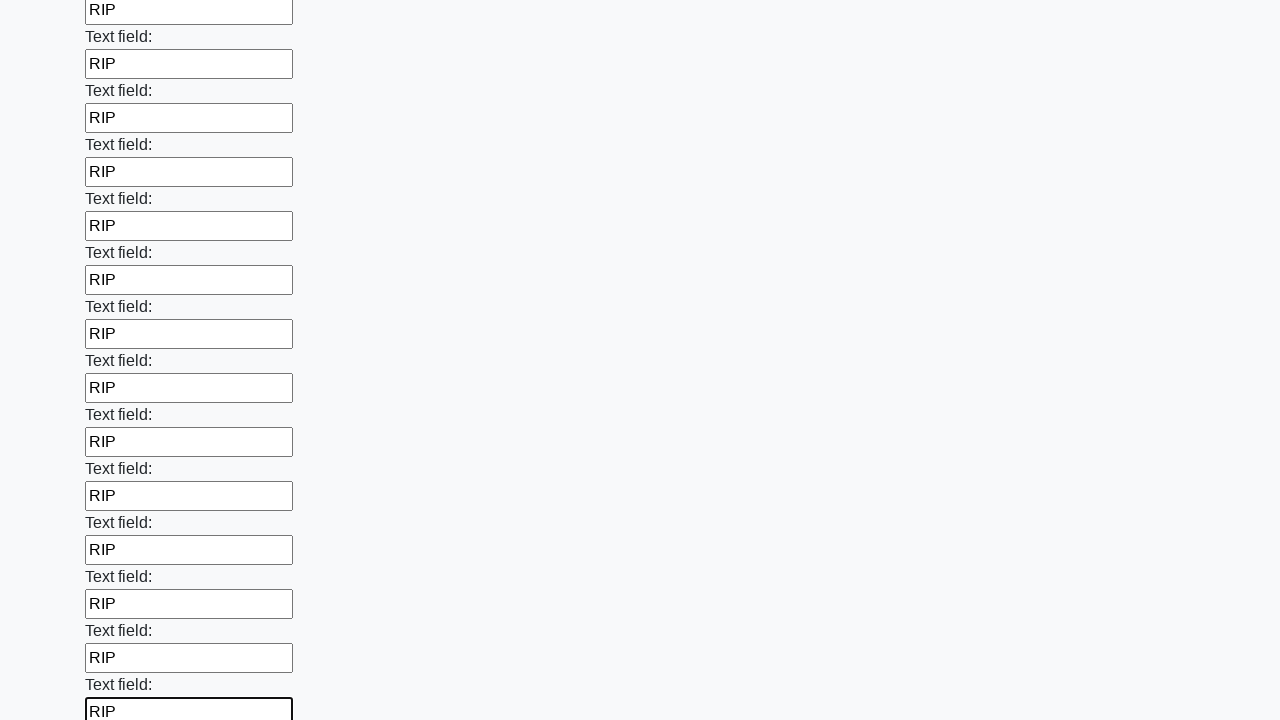

Filled an input field with 'RIP' on xpath=//input >> nth=82
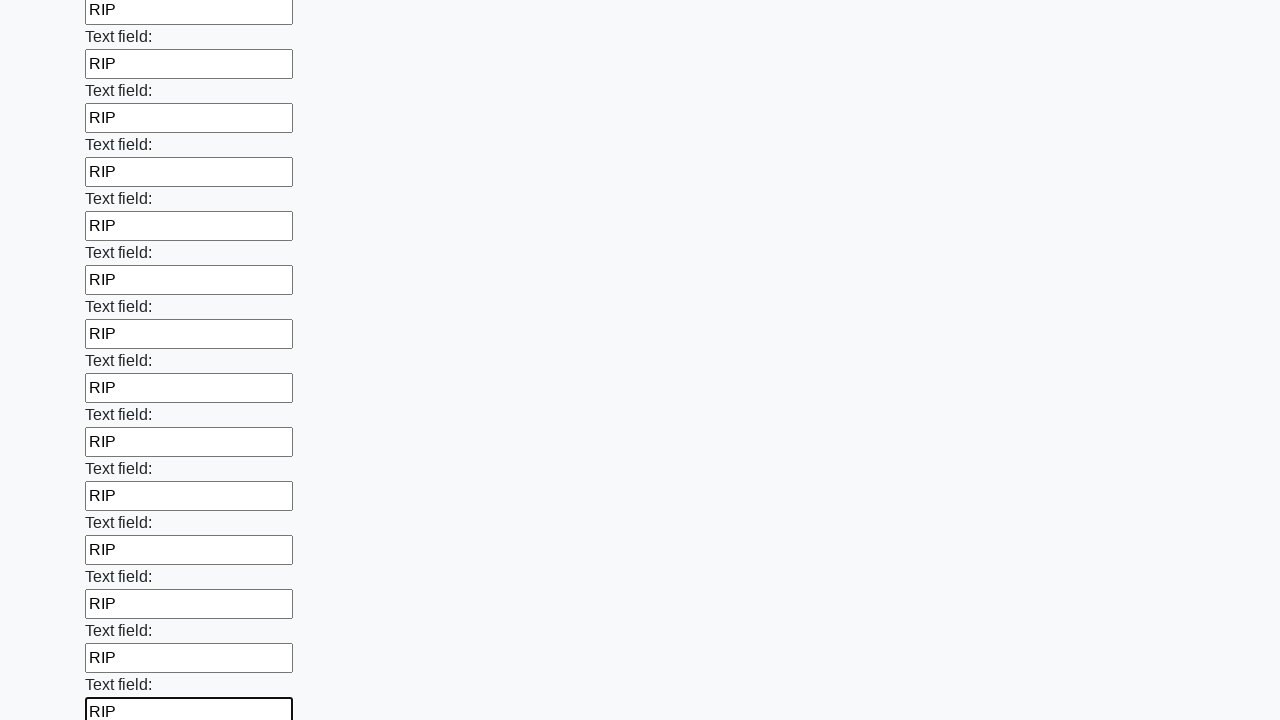

Filled an input field with 'RIP' on xpath=//input >> nth=83
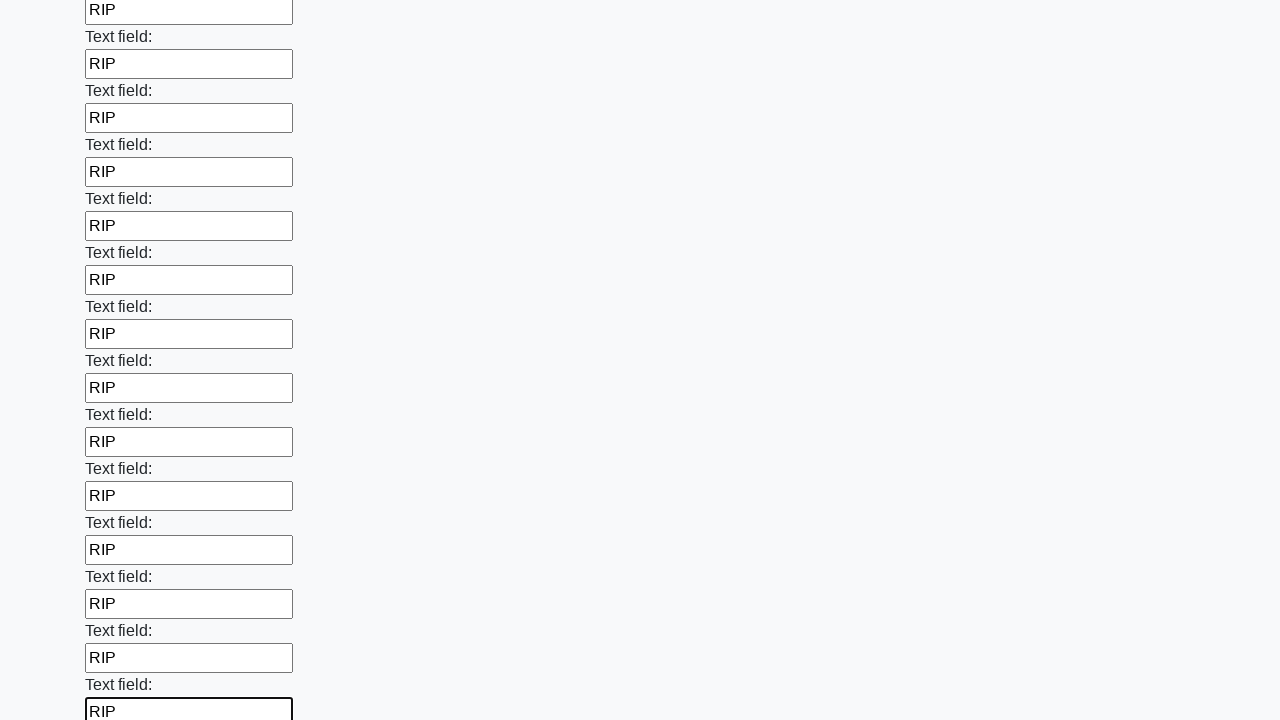

Filled an input field with 'RIP' on xpath=//input >> nth=84
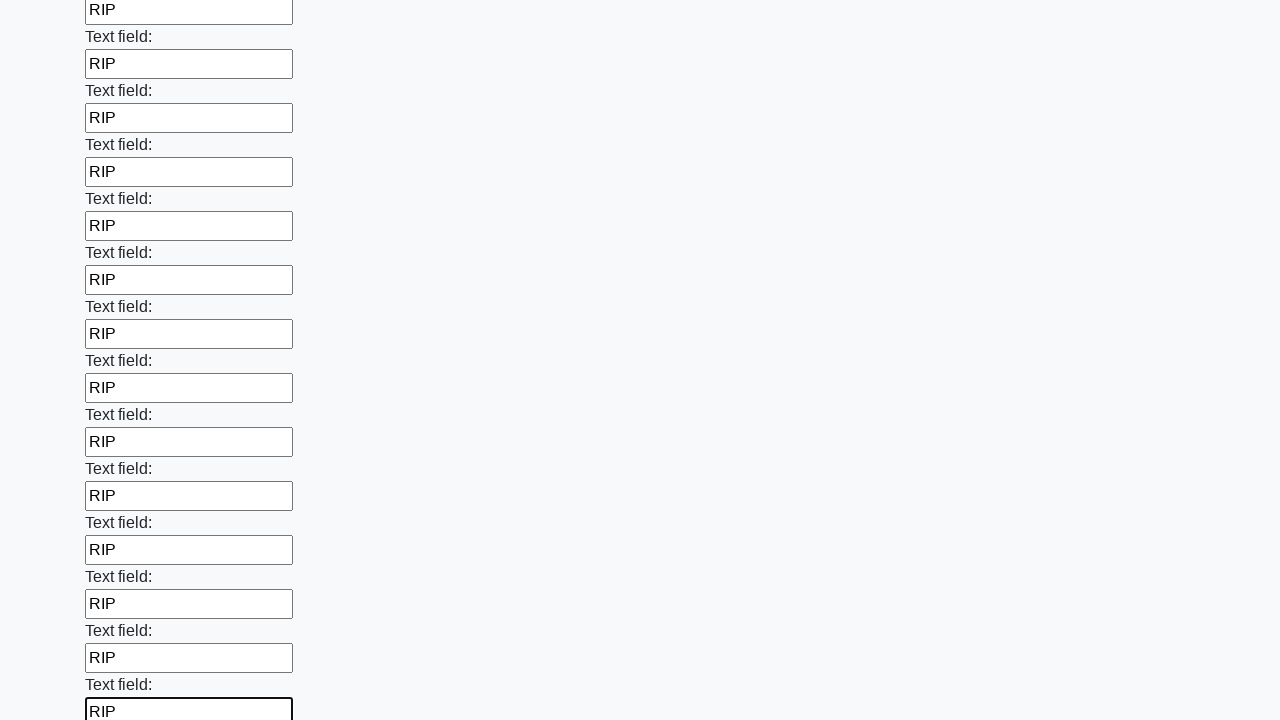

Filled an input field with 'RIP' on xpath=//input >> nth=85
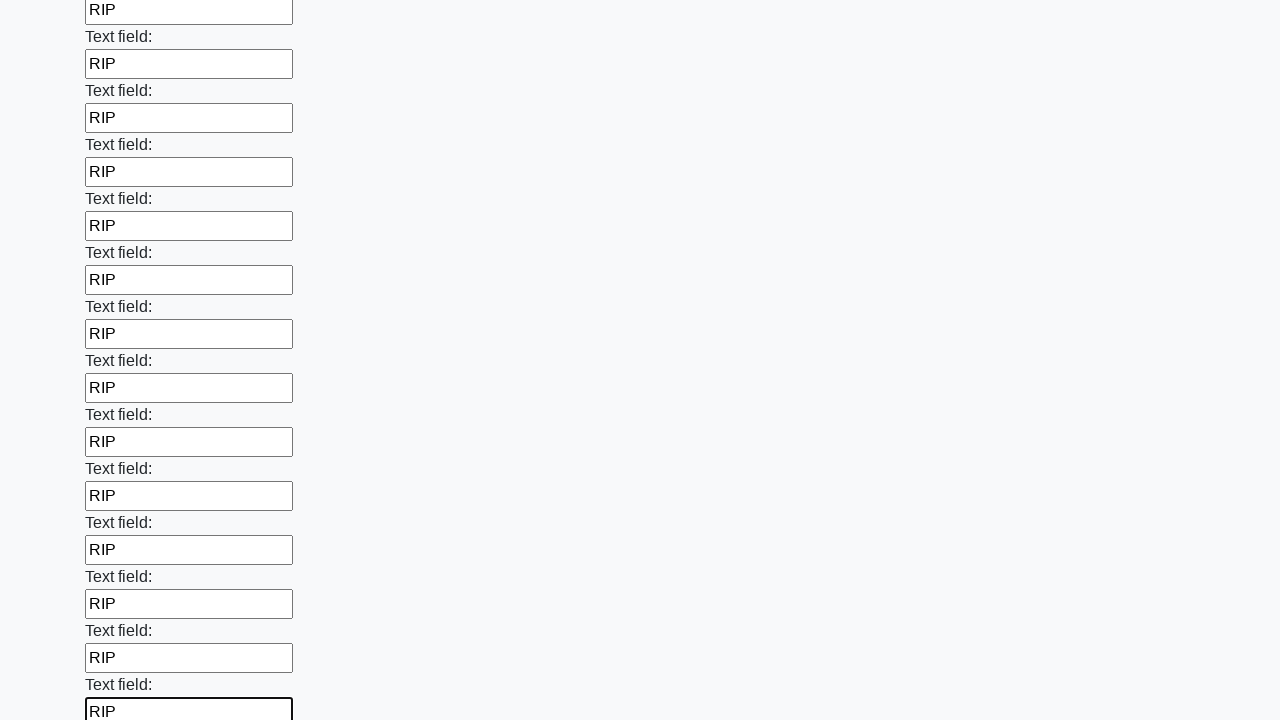

Filled an input field with 'RIP' on xpath=//input >> nth=86
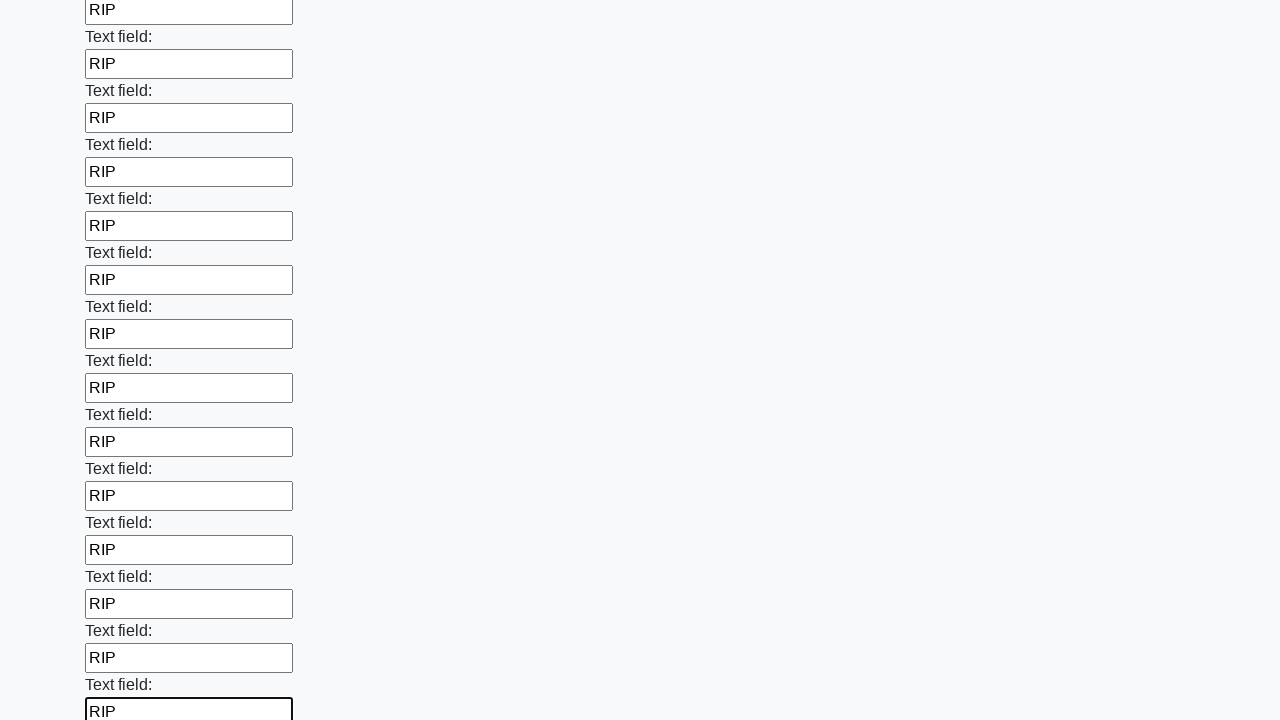

Filled an input field with 'RIP' on xpath=//input >> nth=87
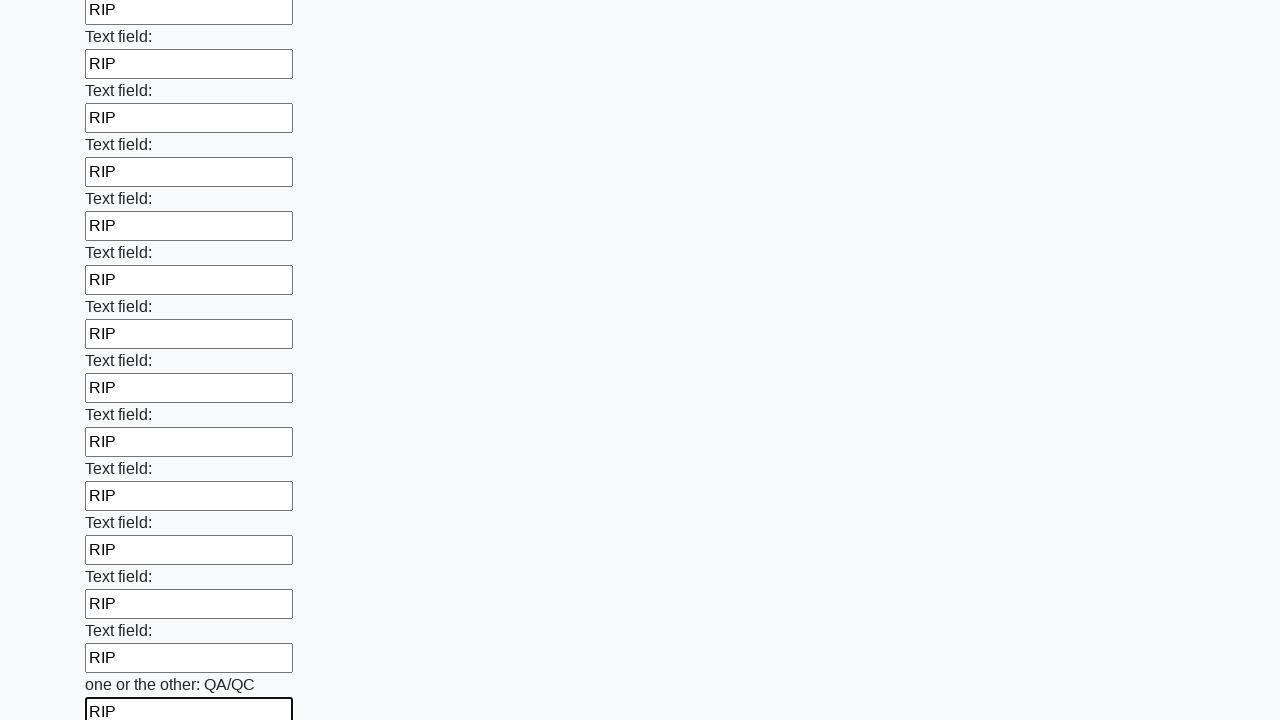

Filled an input field with 'RIP' on xpath=//input >> nth=88
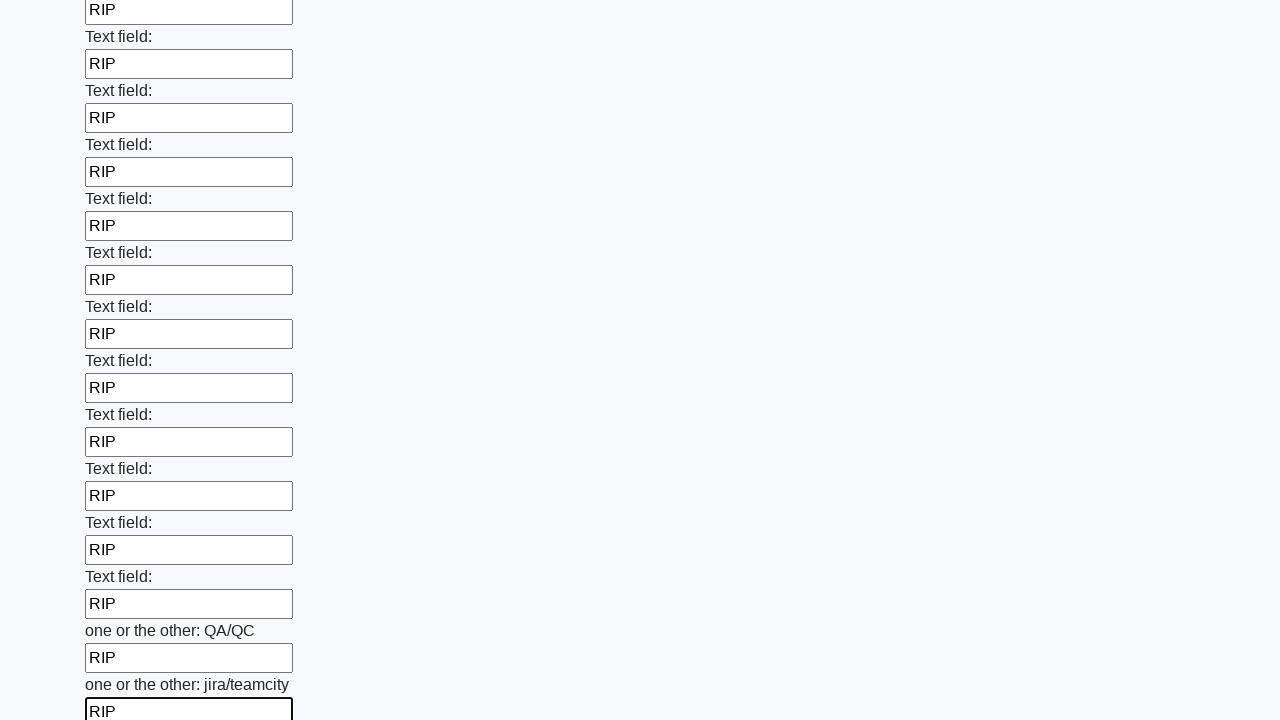

Filled an input field with 'RIP' on xpath=//input >> nth=89
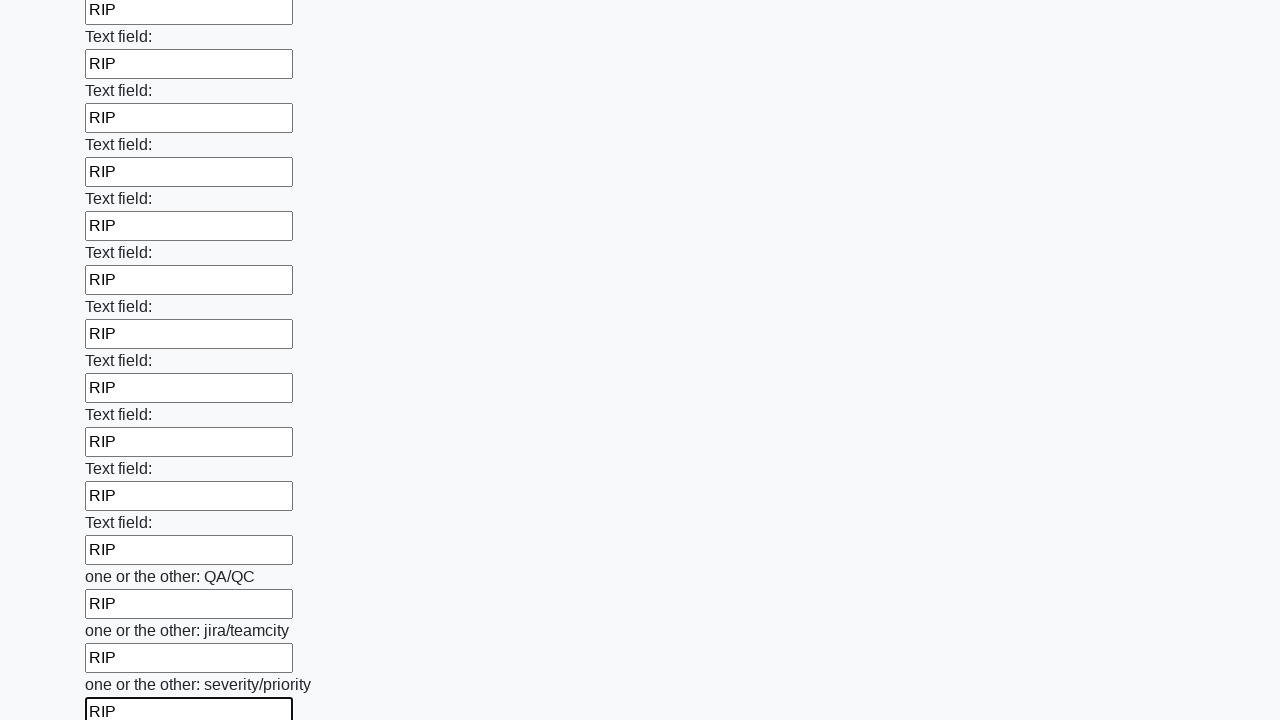

Filled an input field with 'RIP' on xpath=//input >> nth=90
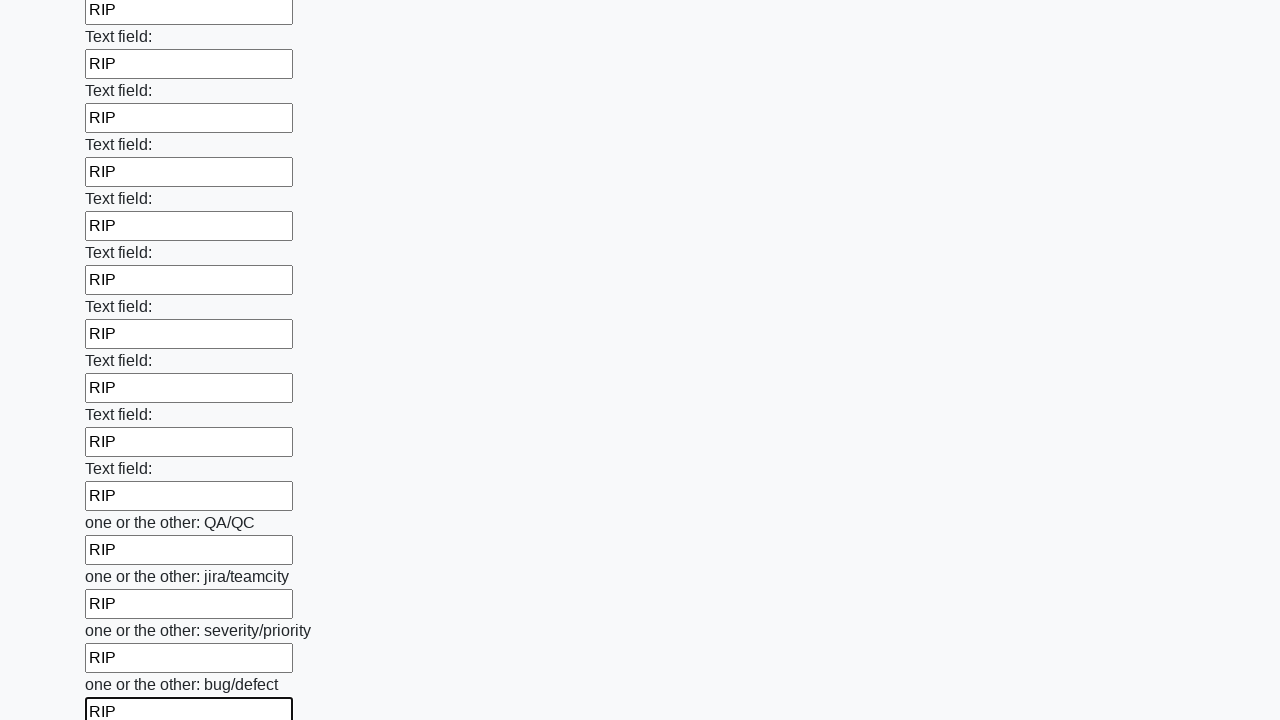

Filled an input field with 'RIP' on xpath=//input >> nth=91
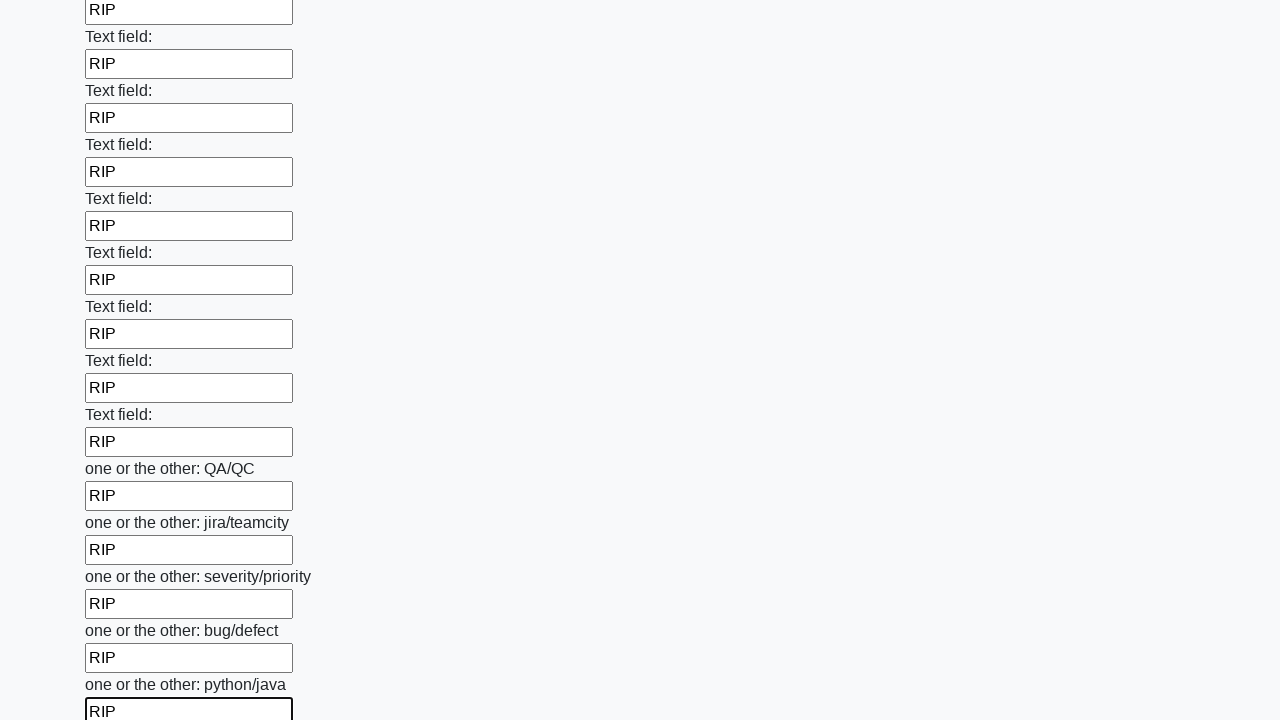

Filled an input field with 'RIP' on xpath=//input >> nth=92
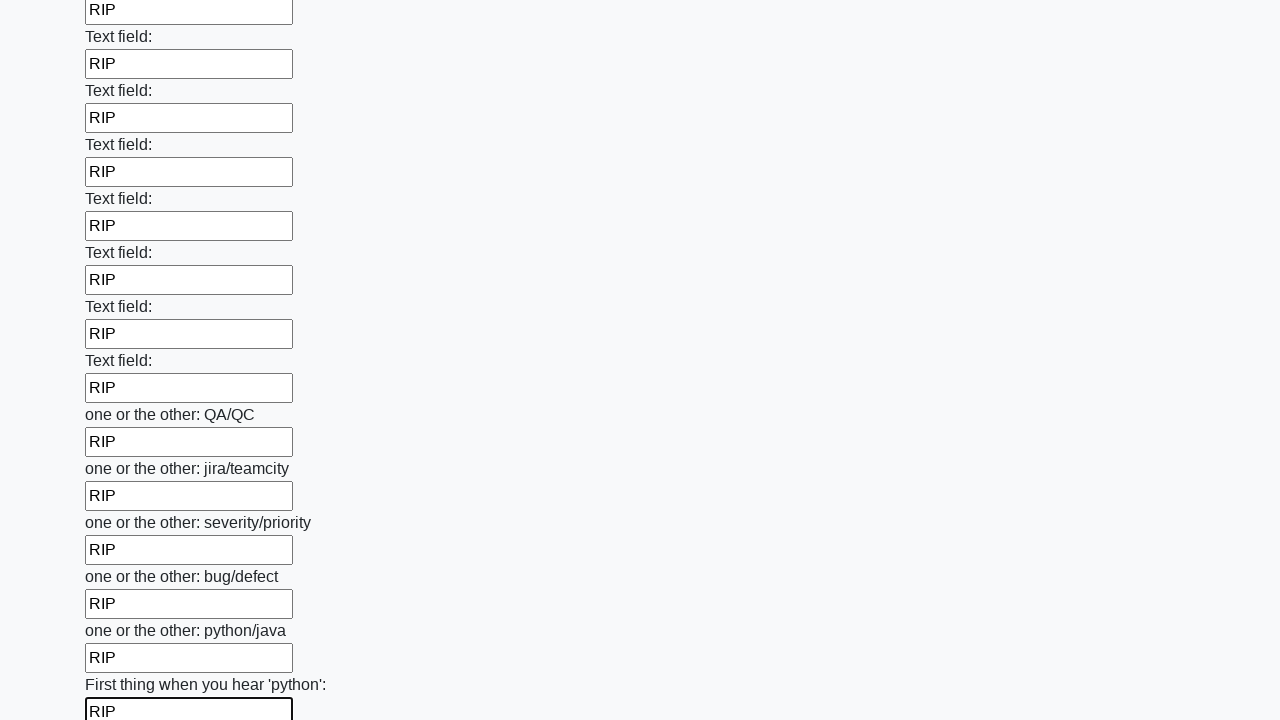

Filled an input field with 'RIP' on xpath=//input >> nth=93
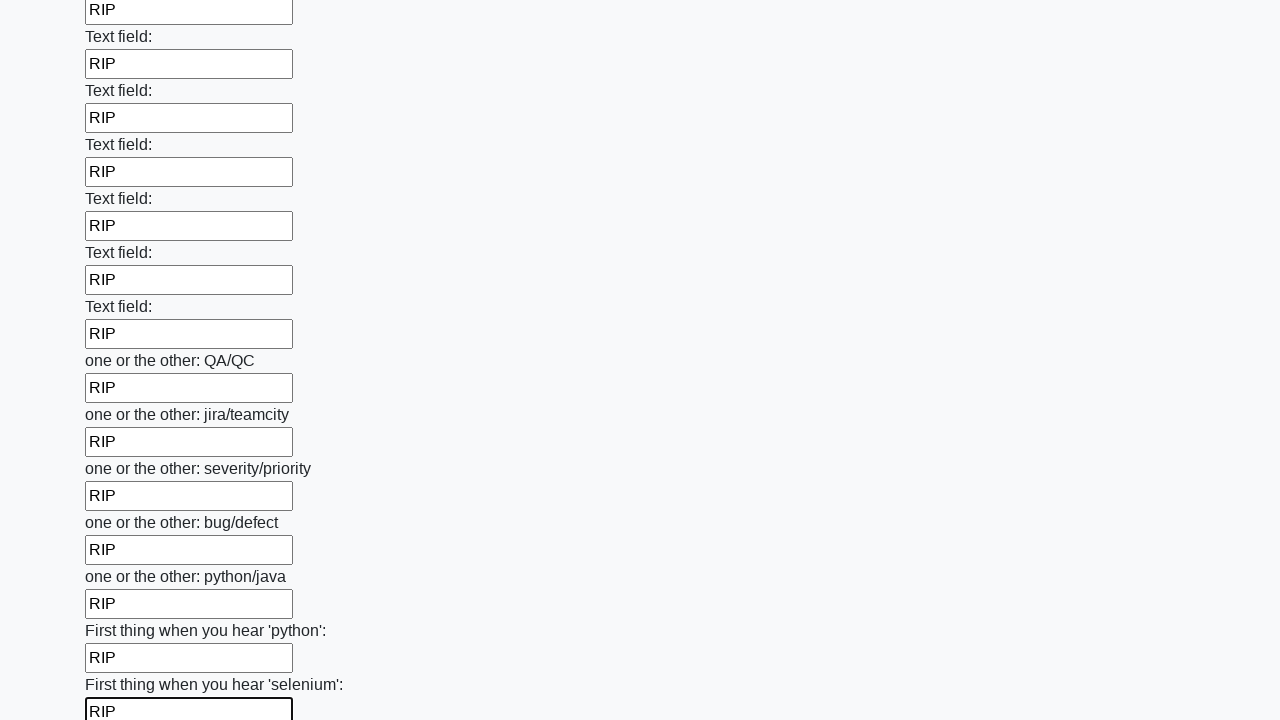

Filled an input field with 'RIP' on xpath=//input >> nth=94
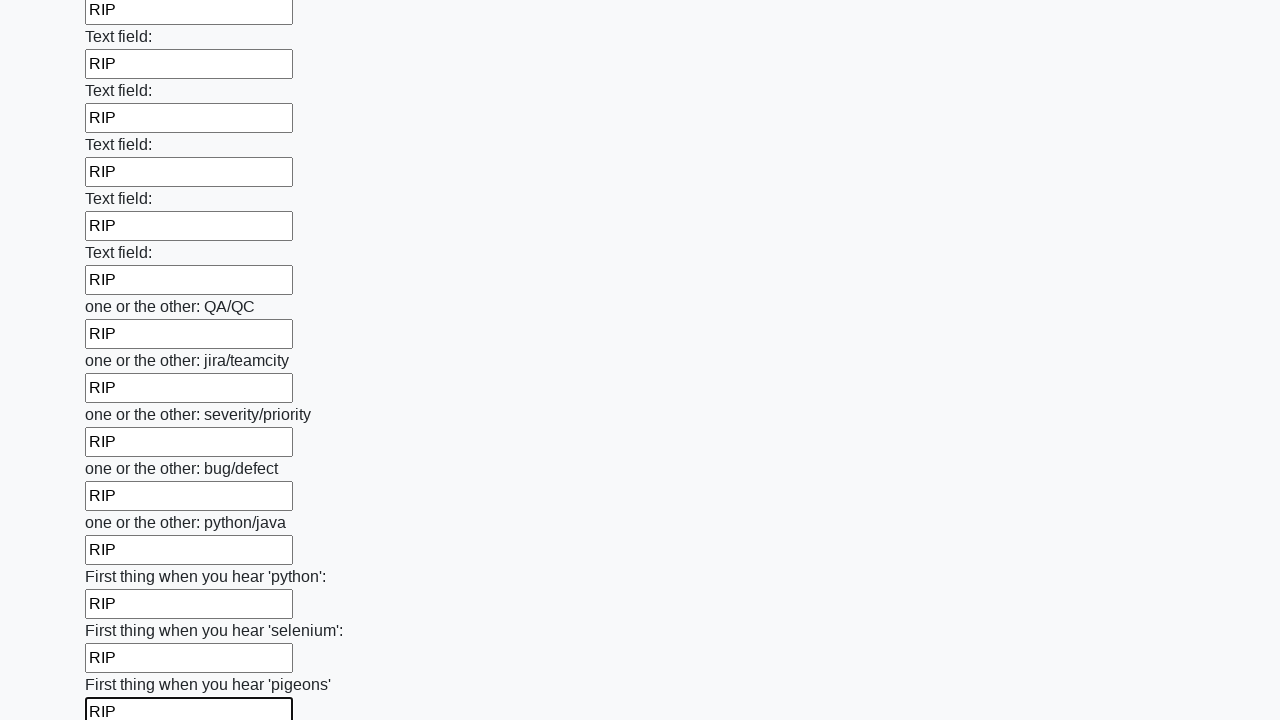

Filled an input field with 'RIP' on xpath=//input >> nth=95
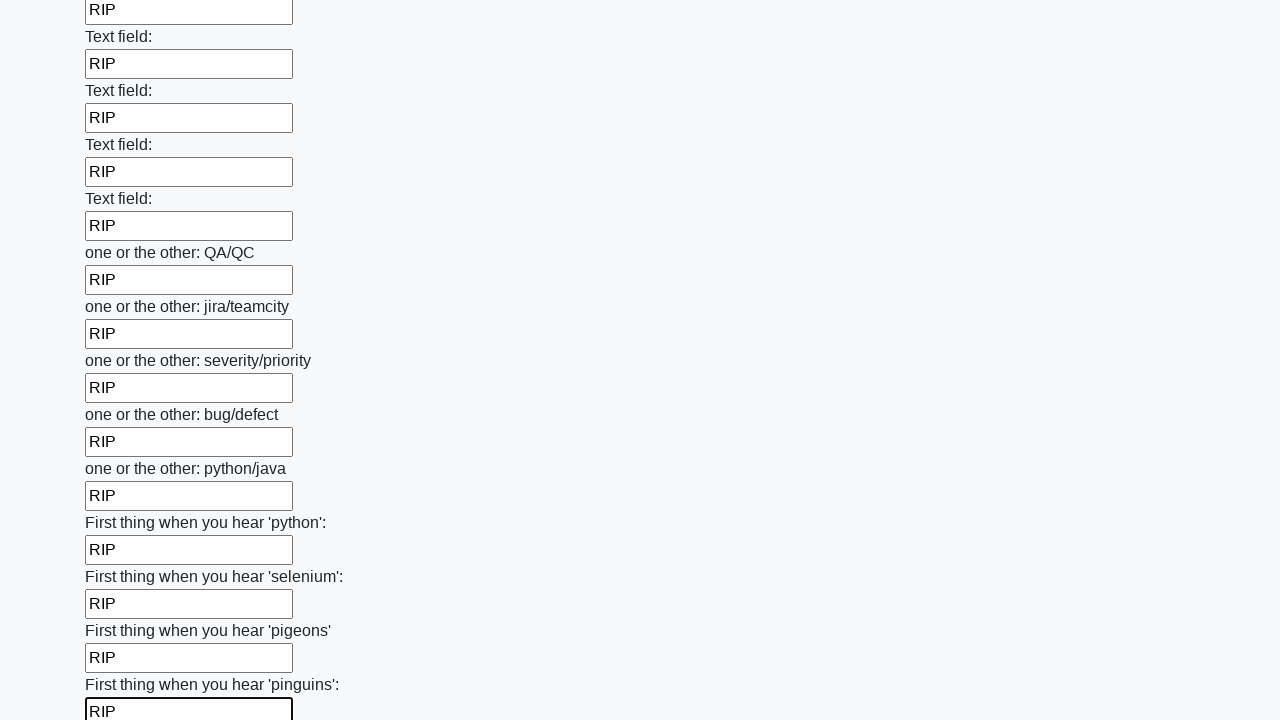

Filled an input field with 'RIP' on xpath=//input >> nth=96
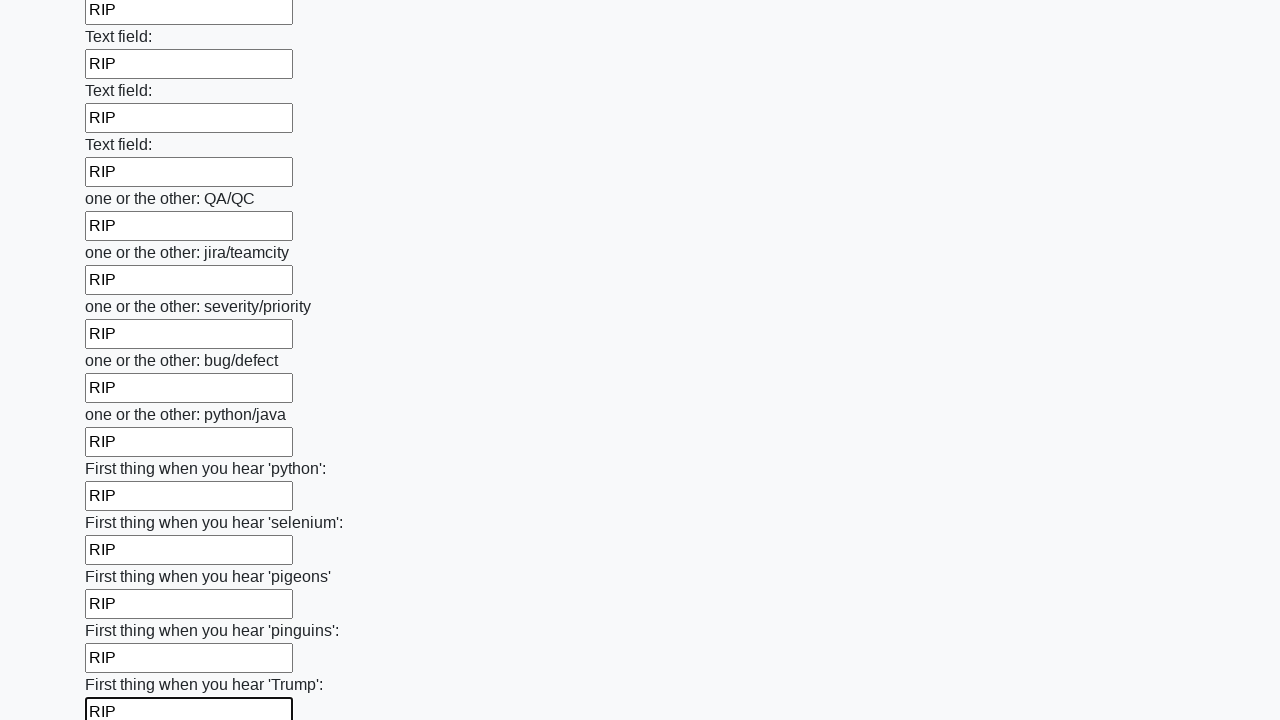

Filled an input field with 'RIP' on xpath=//input >> nth=97
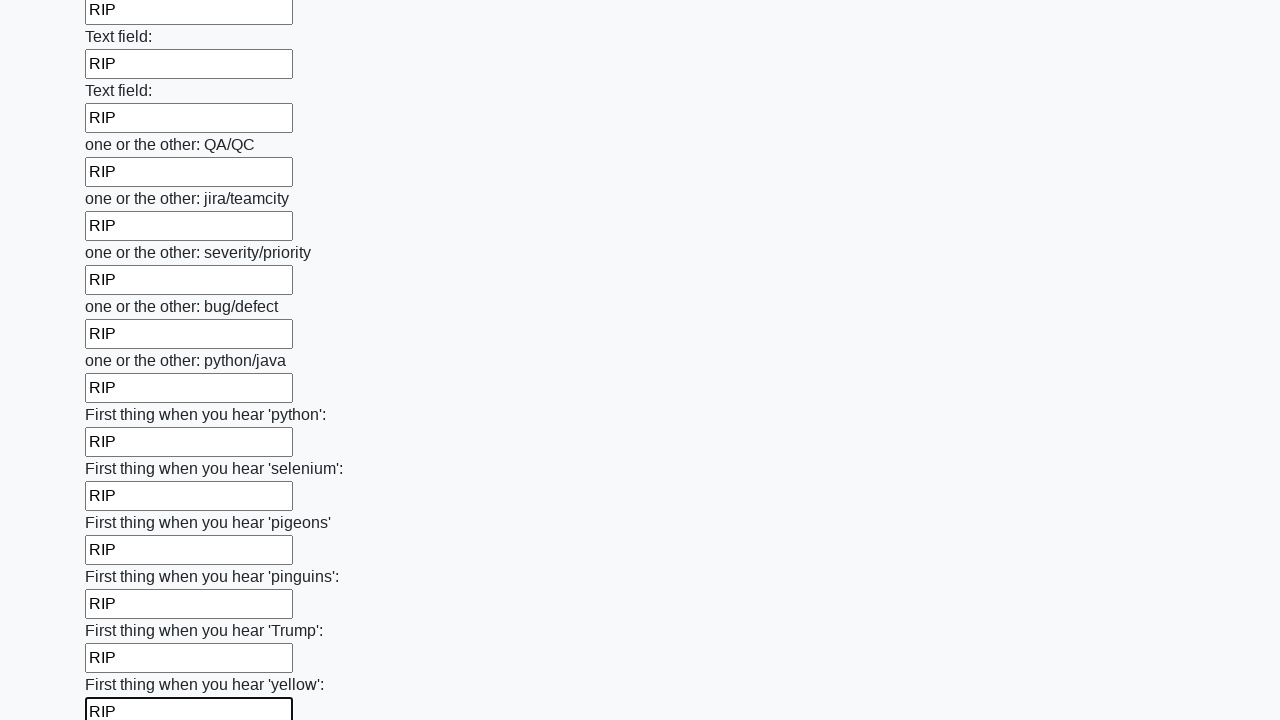

Filled an input field with 'RIP' on xpath=//input >> nth=98
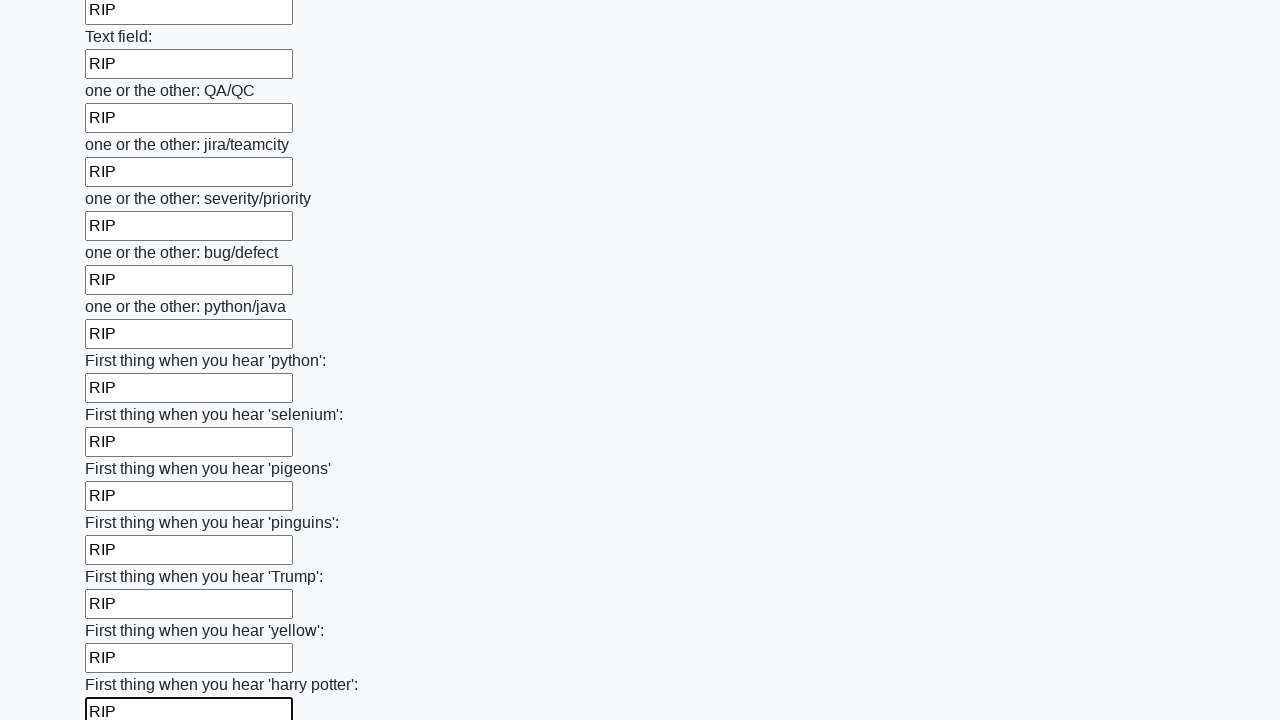

Filled an input field with 'RIP' on xpath=//input >> nth=99
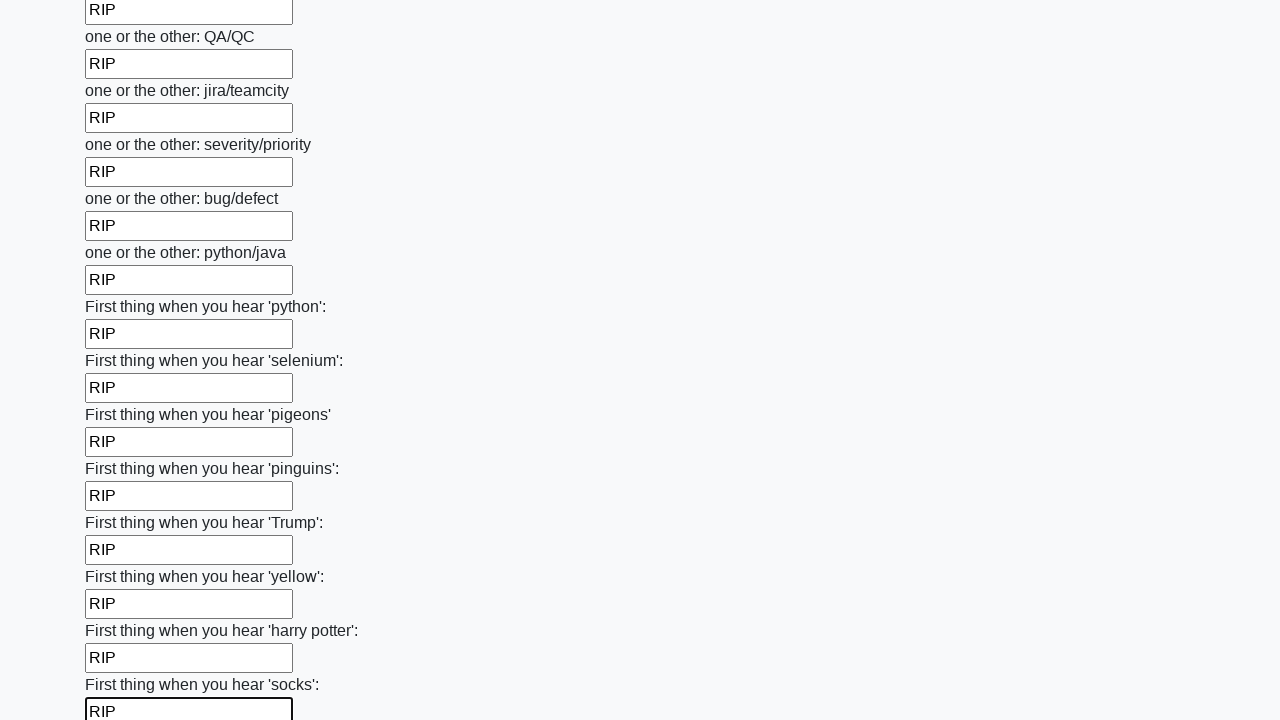

Clicked the submit button to submit the form at (123, 611) on button.btn
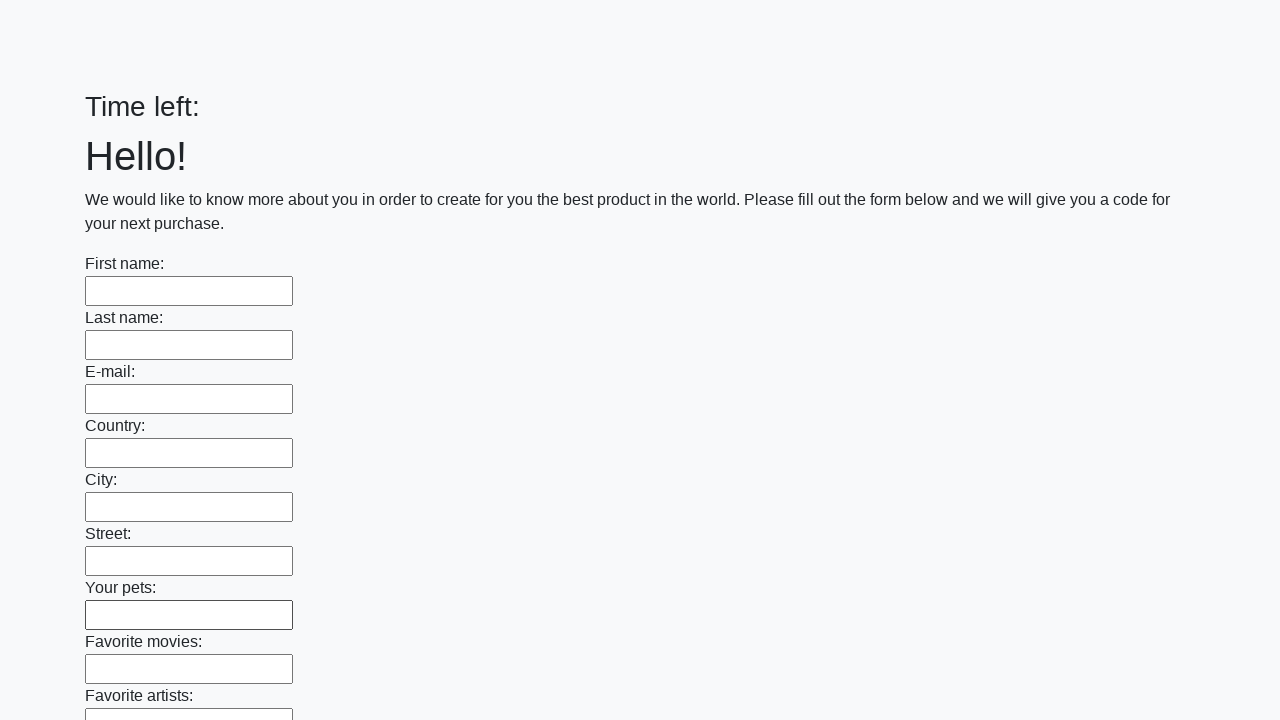

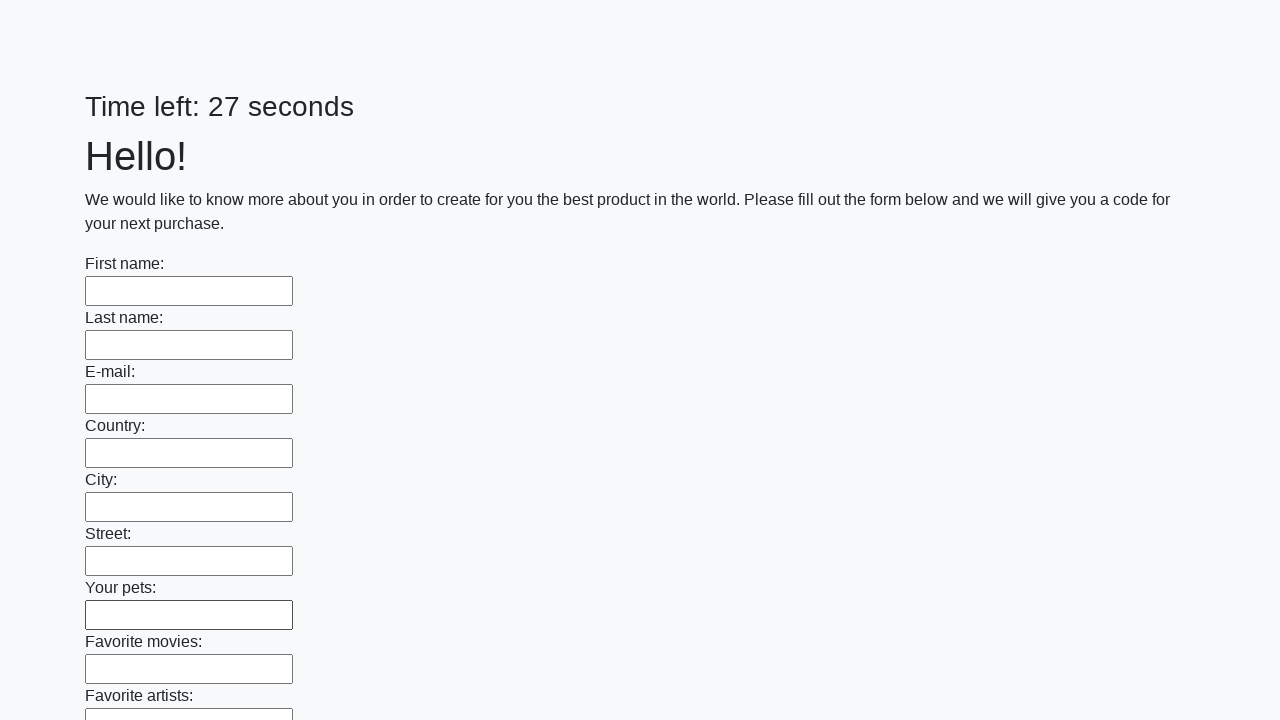